Completes all 32 levels of the CSS Diner game by entering CSS selectors to select specific elements on each level

Starting URL: https://flukeout.github.io/

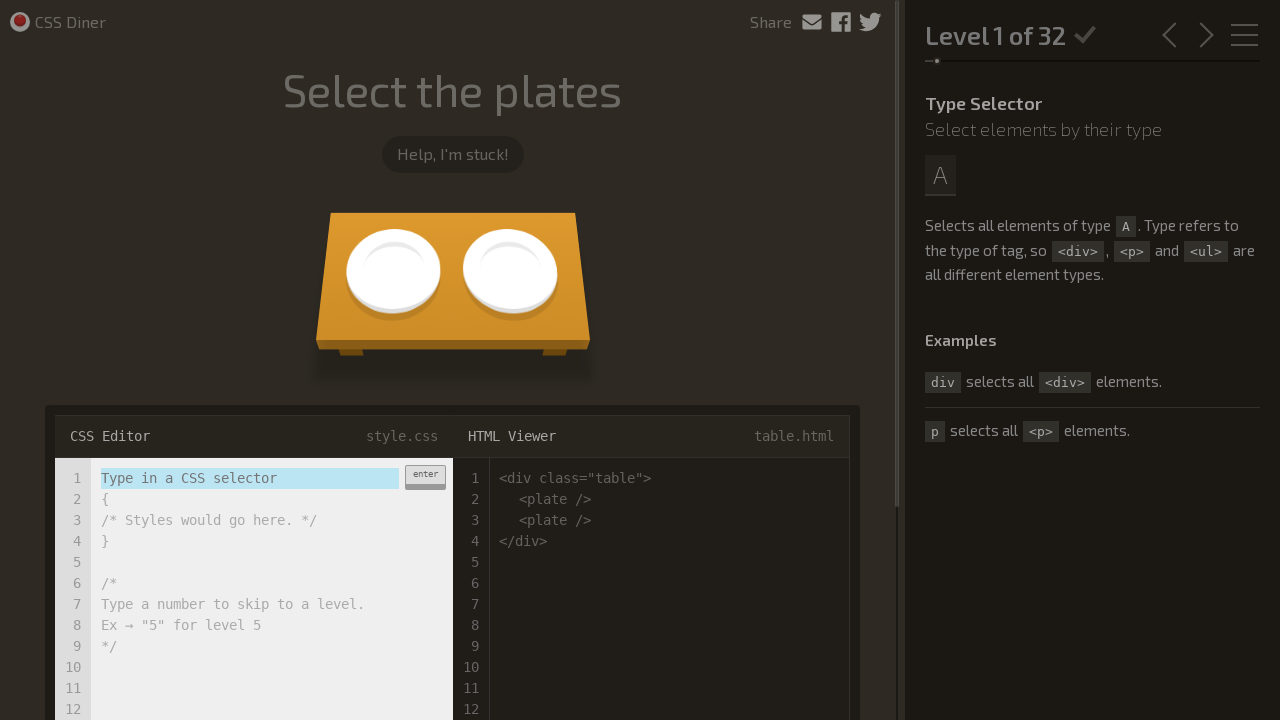

Filled selector input with 'plate' on .input-strobe
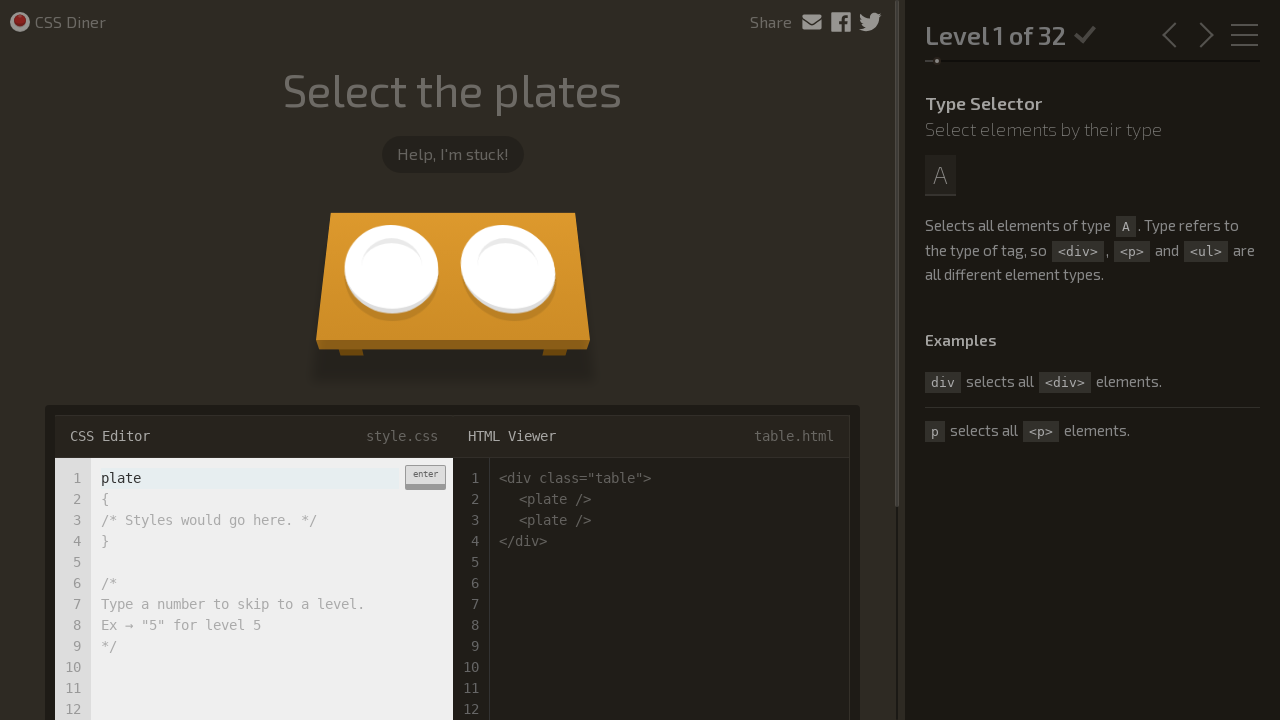

Clicked enter button to submit selector 'plate' at (425, 477) on .enter-button
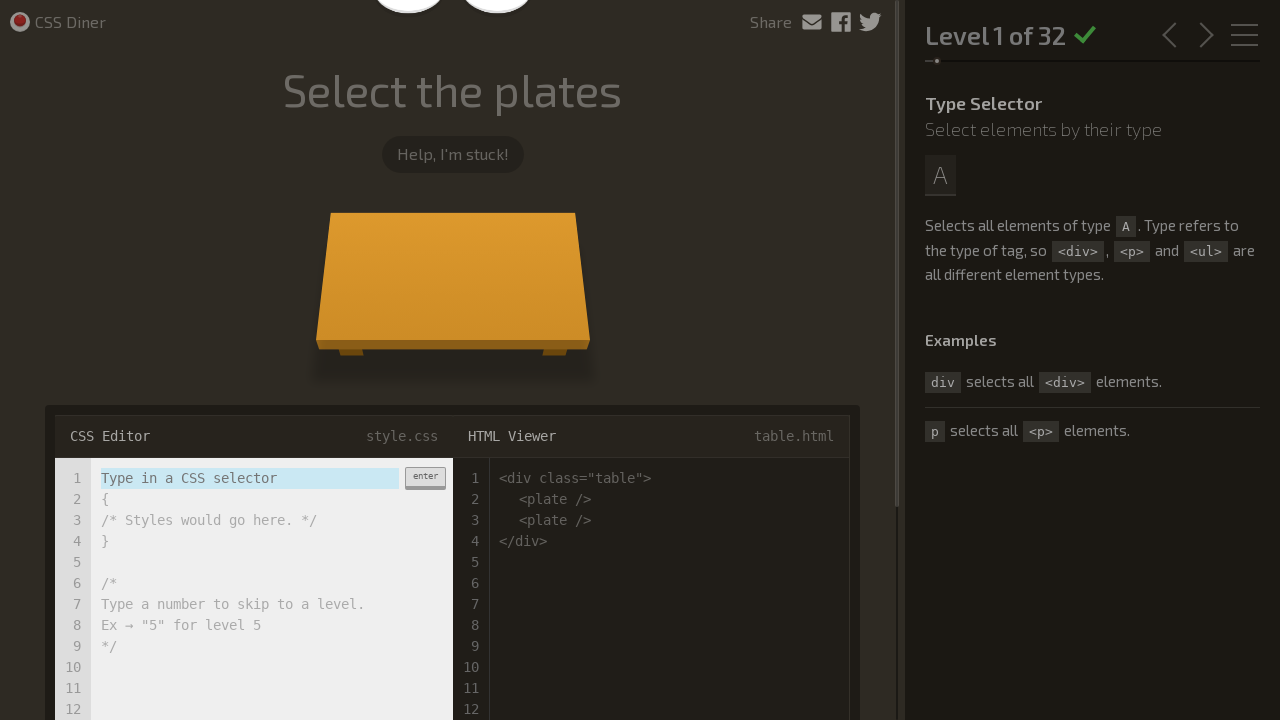

Waited for level to process
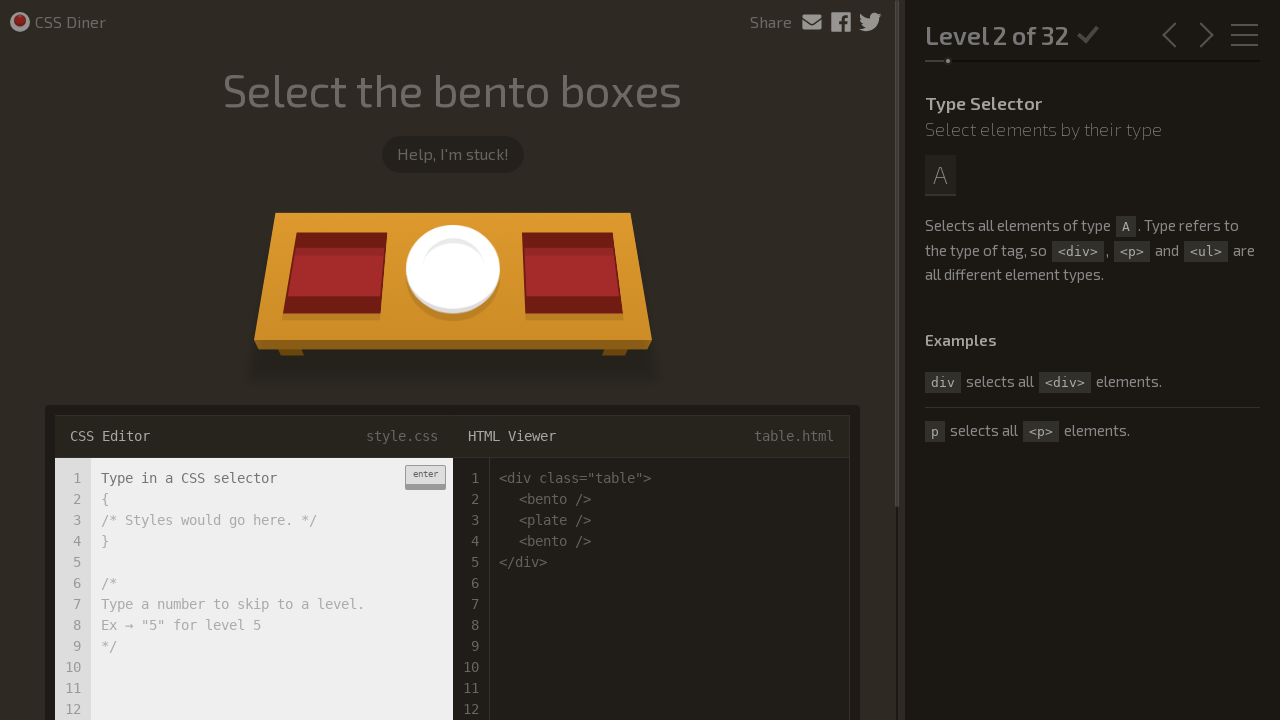

Filled selector input with 'bento' on .input-strobe
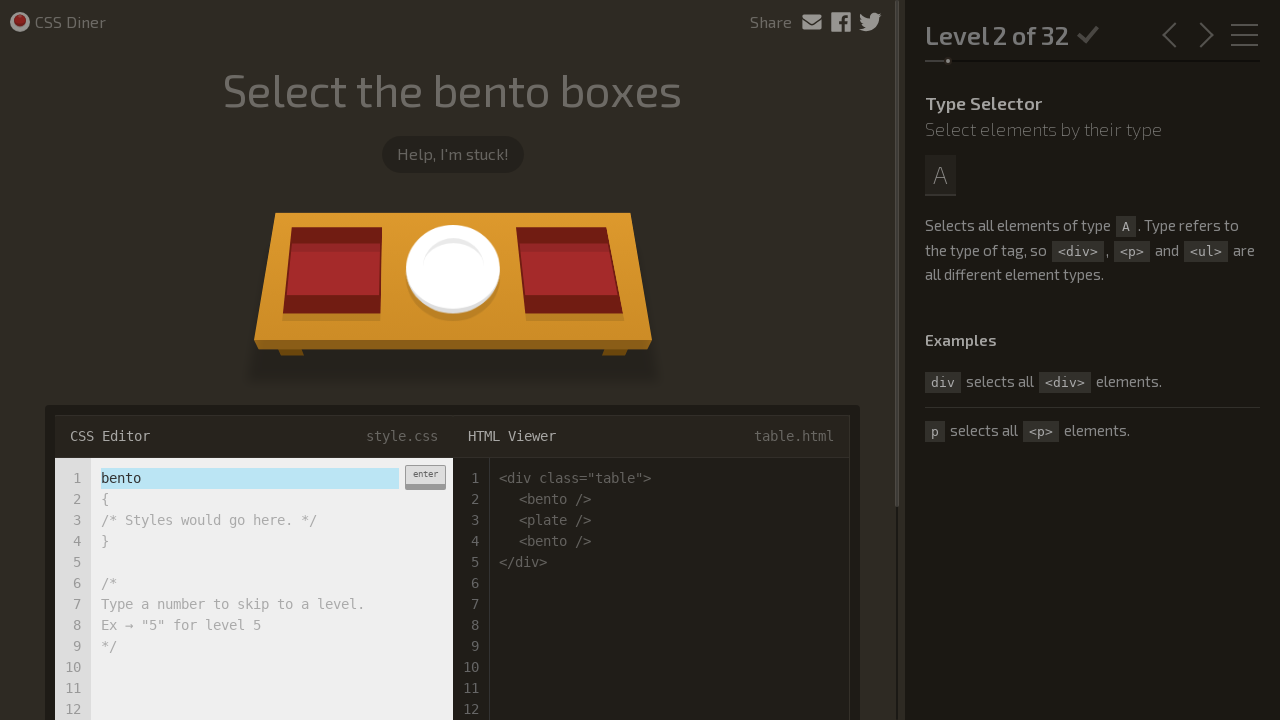

Clicked enter button to submit selector 'bento' at (425, 477) on .enter-button
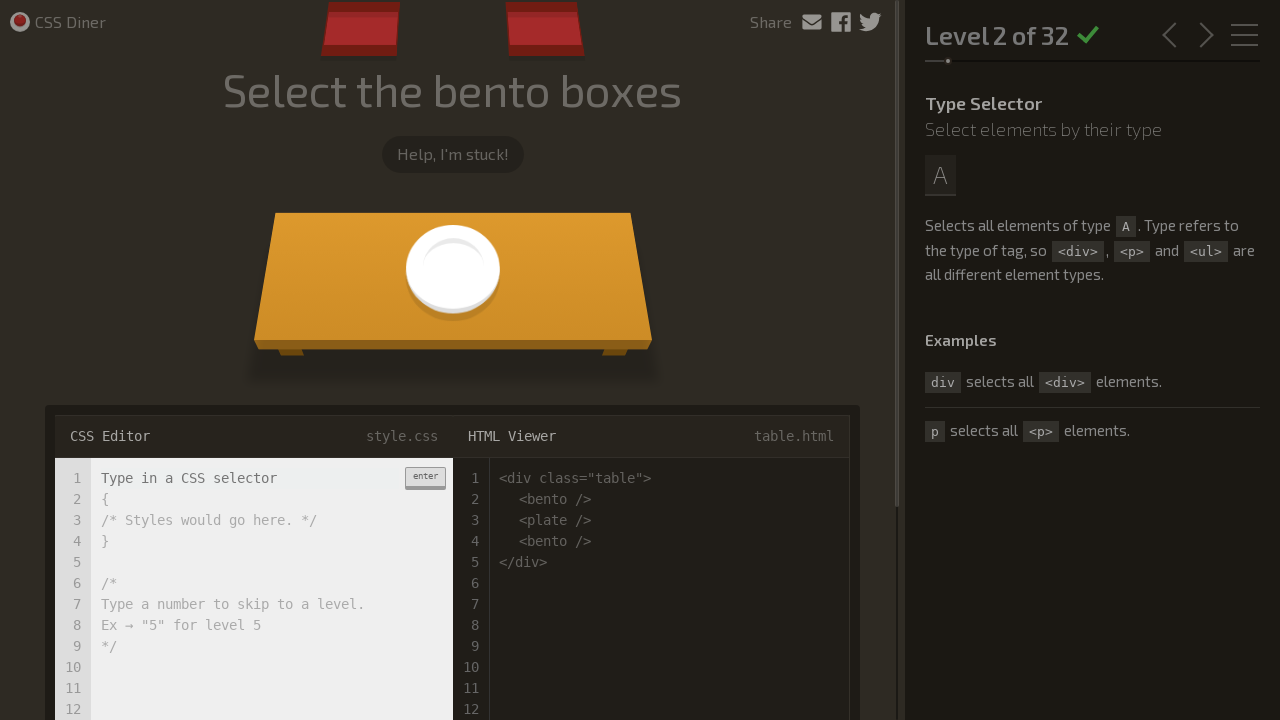

Waited for level to process
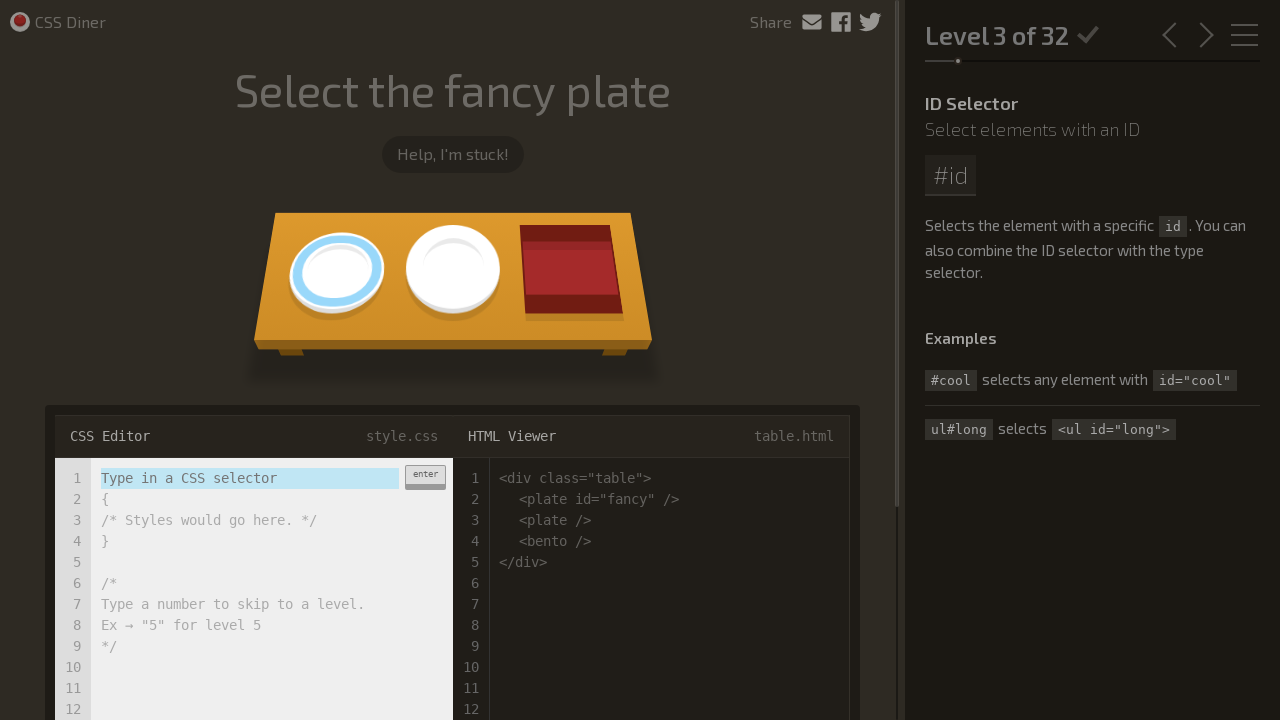

Filled selector input with '#fancy' on .input-strobe
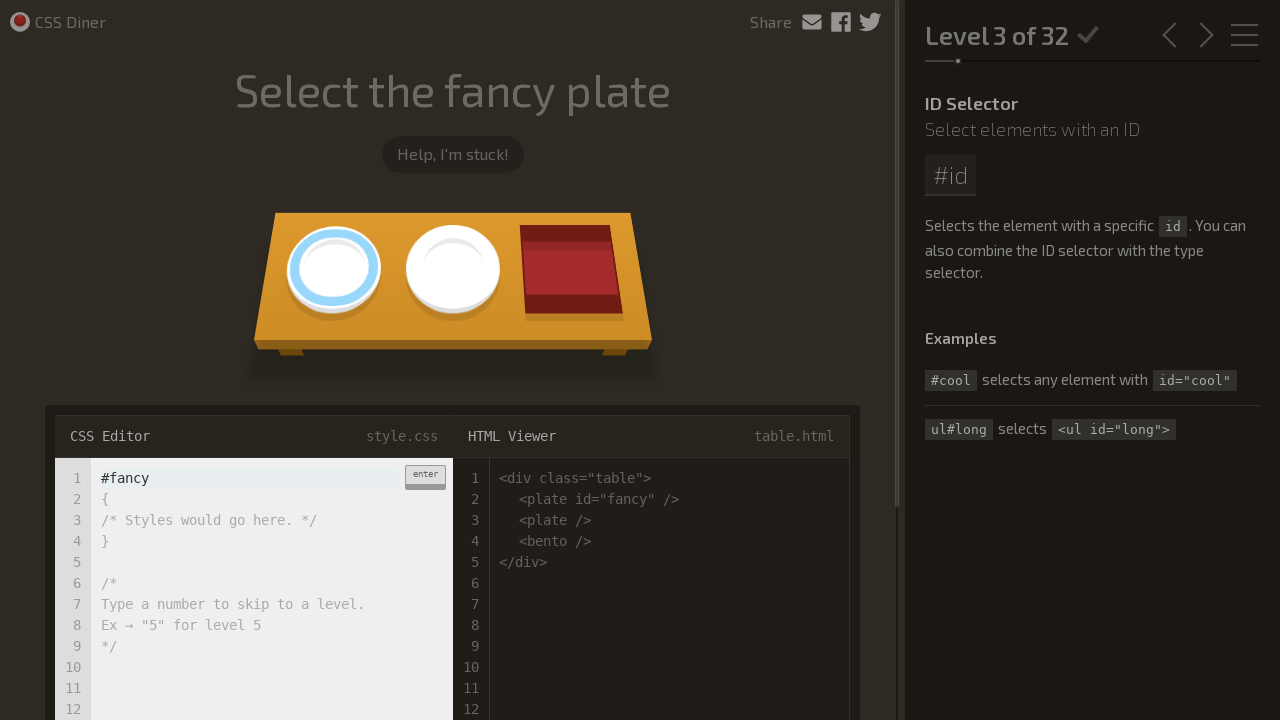

Clicked enter button to submit selector '#fancy' at (425, 477) on .enter-button
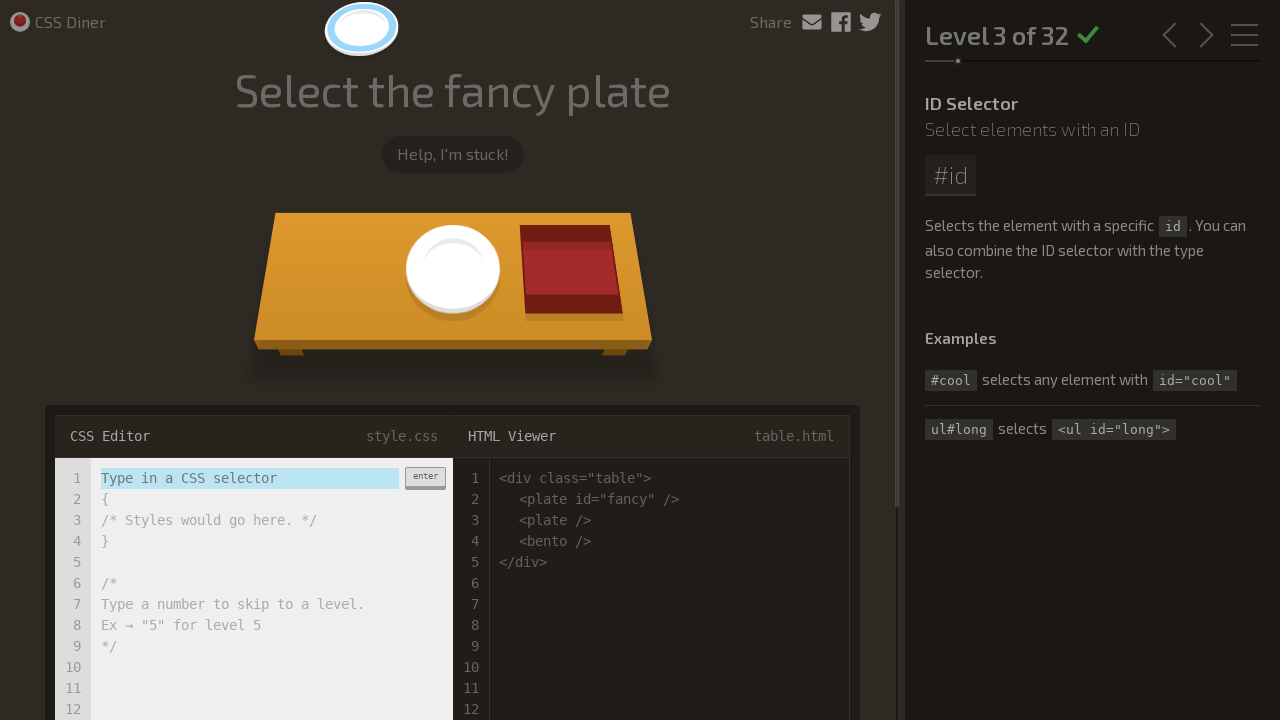

Waited for level to process
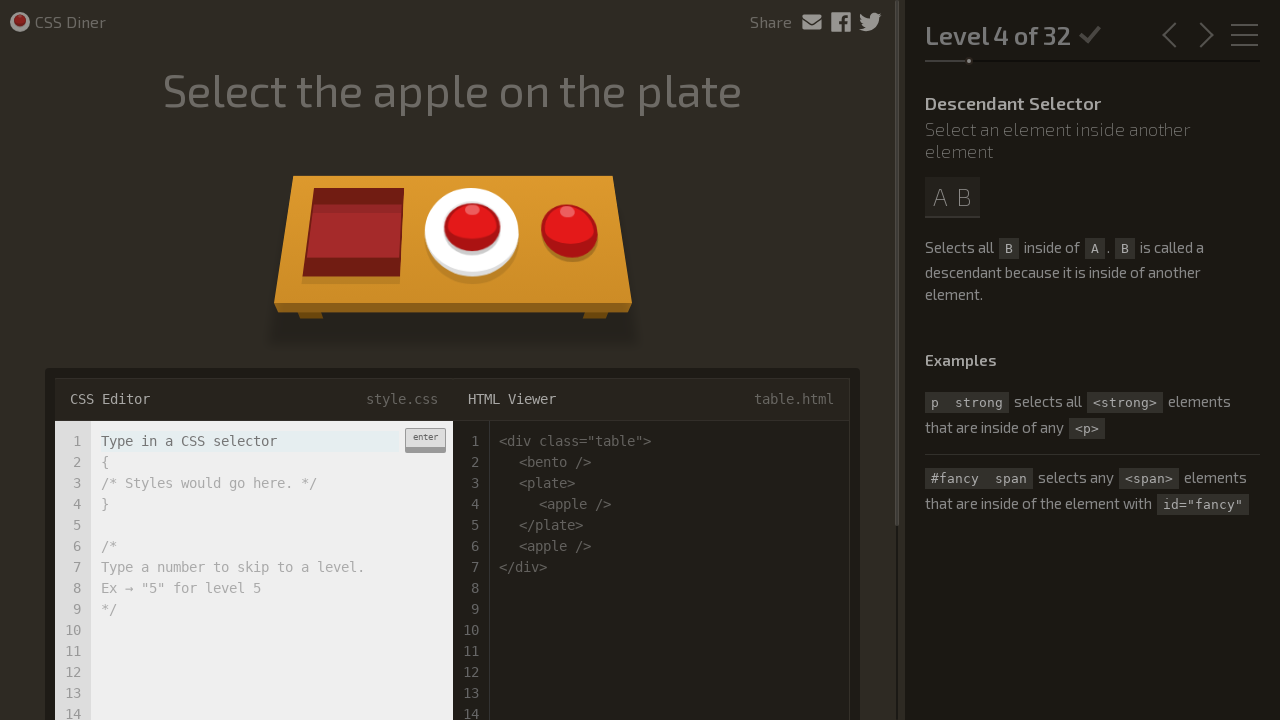

Filled selector input with 'plate apple' on .input-strobe
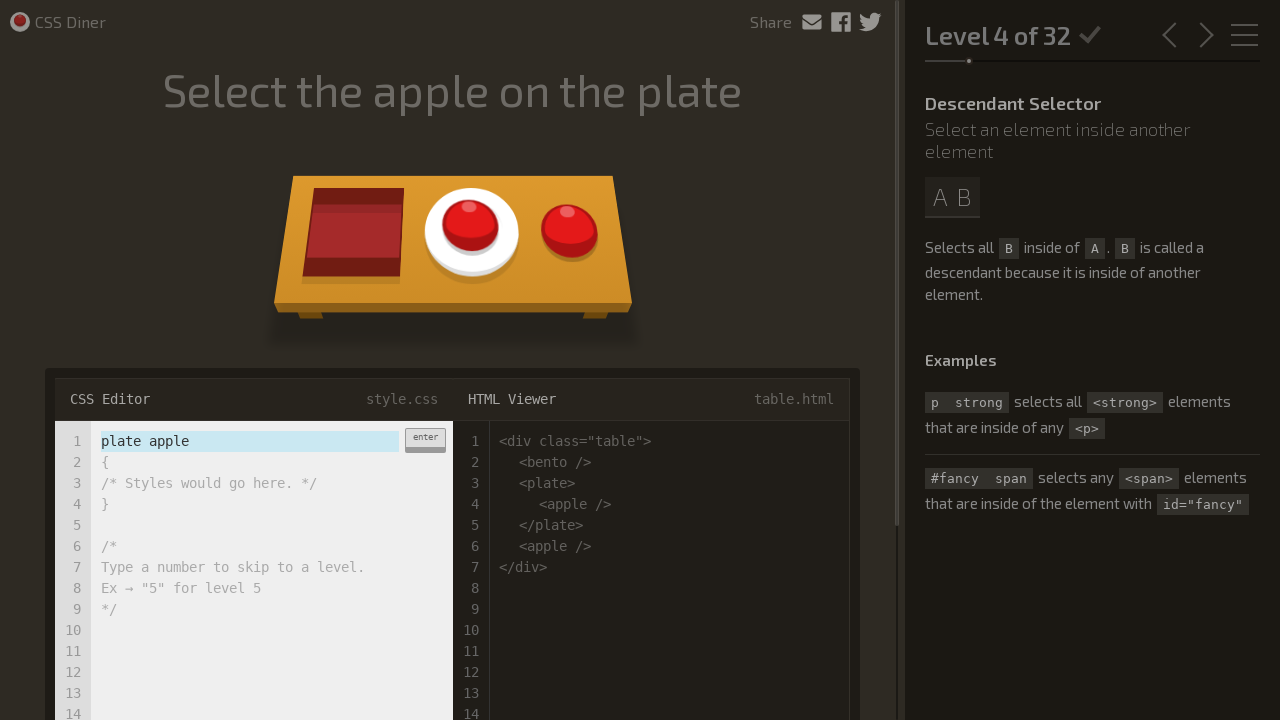

Clicked enter button to submit selector 'plate apple' at (425, 440) on .enter-button
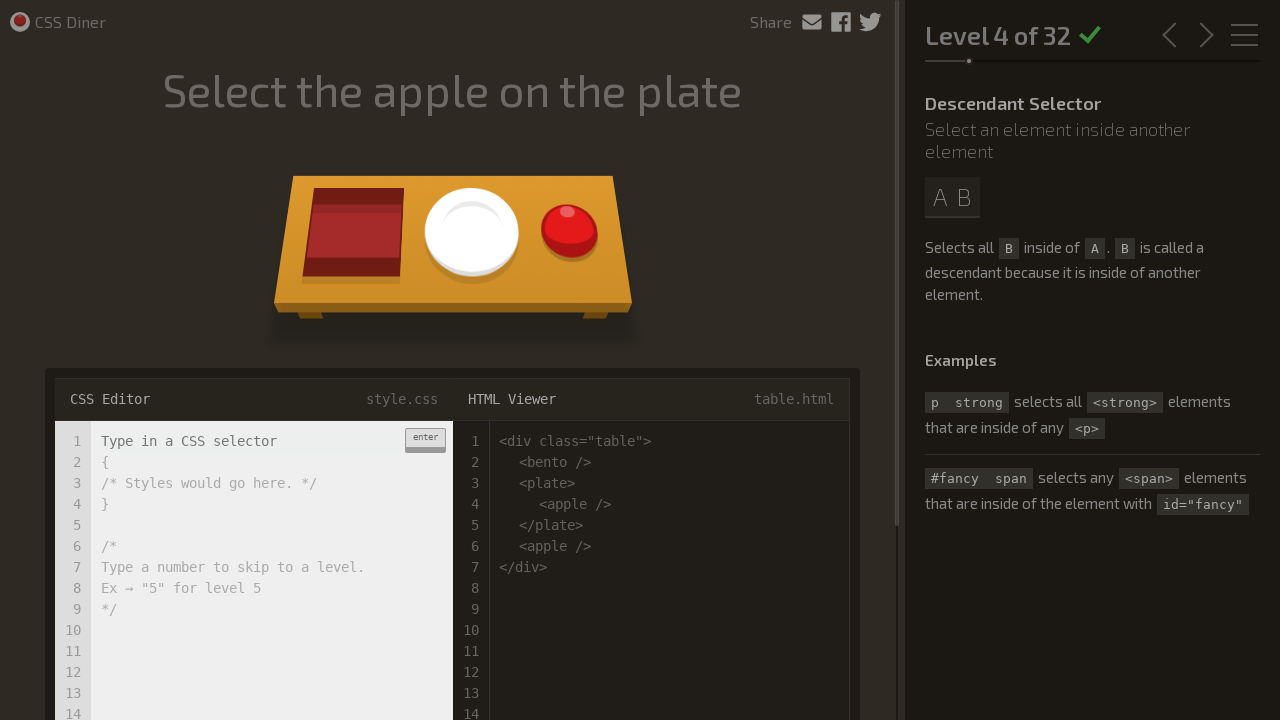

Waited for level to process
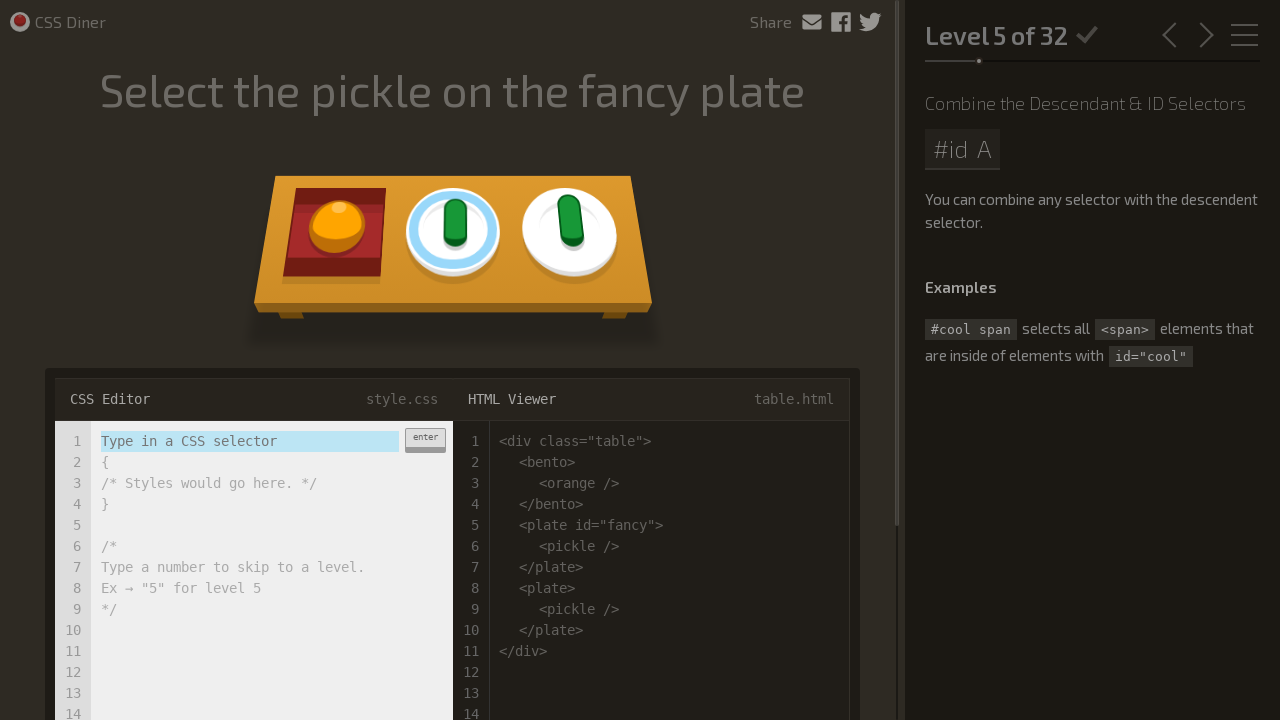

Filled selector input with '#fancy pickle' on .input-strobe
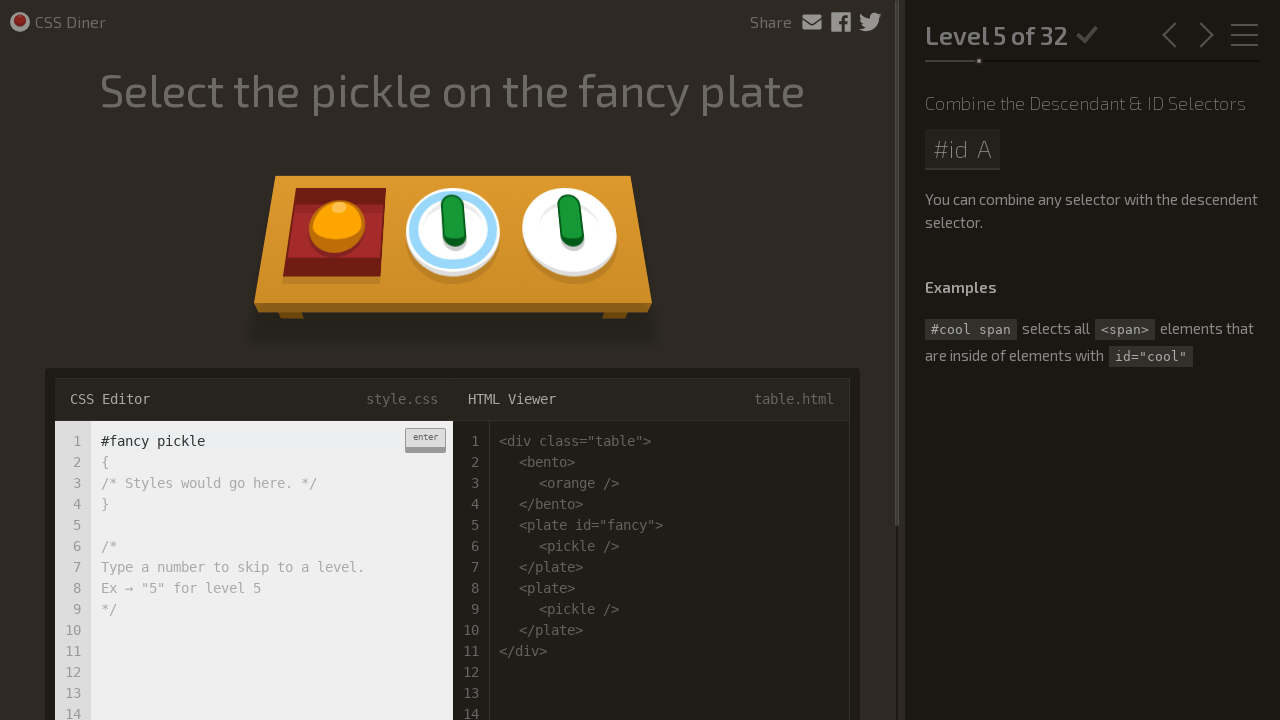

Clicked enter button to submit selector '#fancy pickle' at (425, 440) on .enter-button
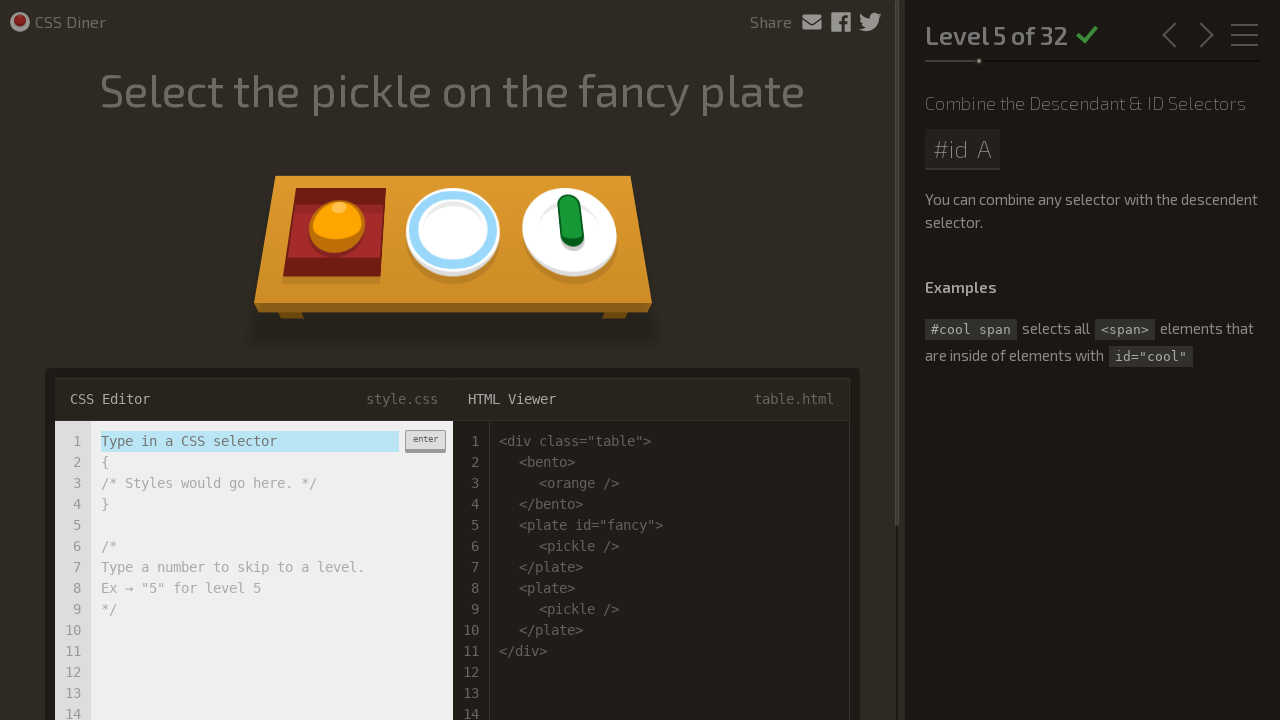

Waited for level to process
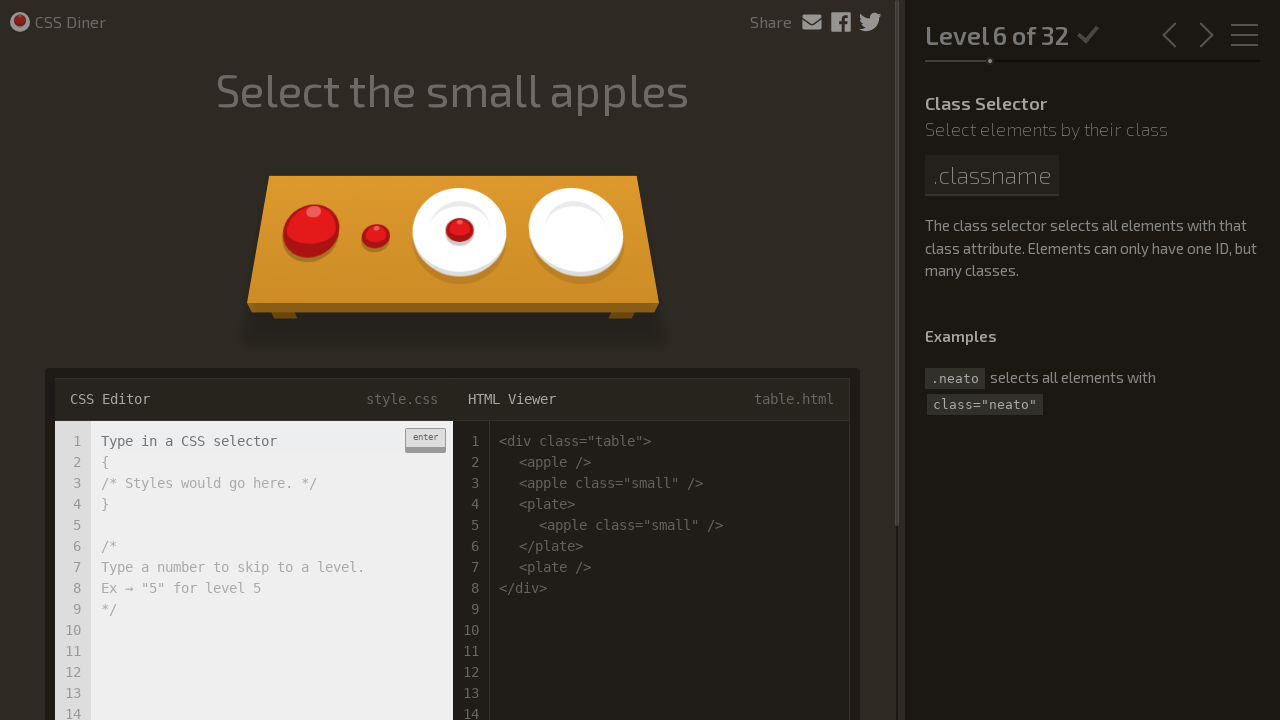

Filled selector input with 'apple.small' on .input-strobe
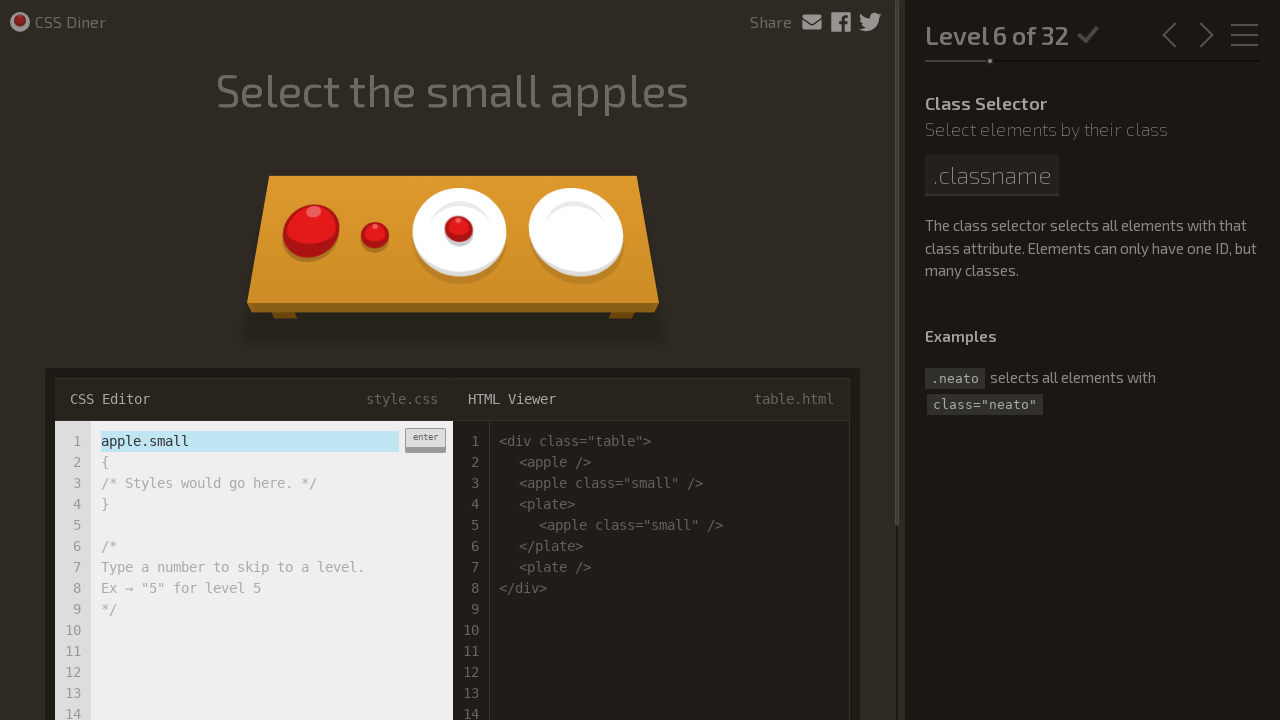

Clicked enter button to submit selector 'apple.small' at (425, 440) on .enter-button
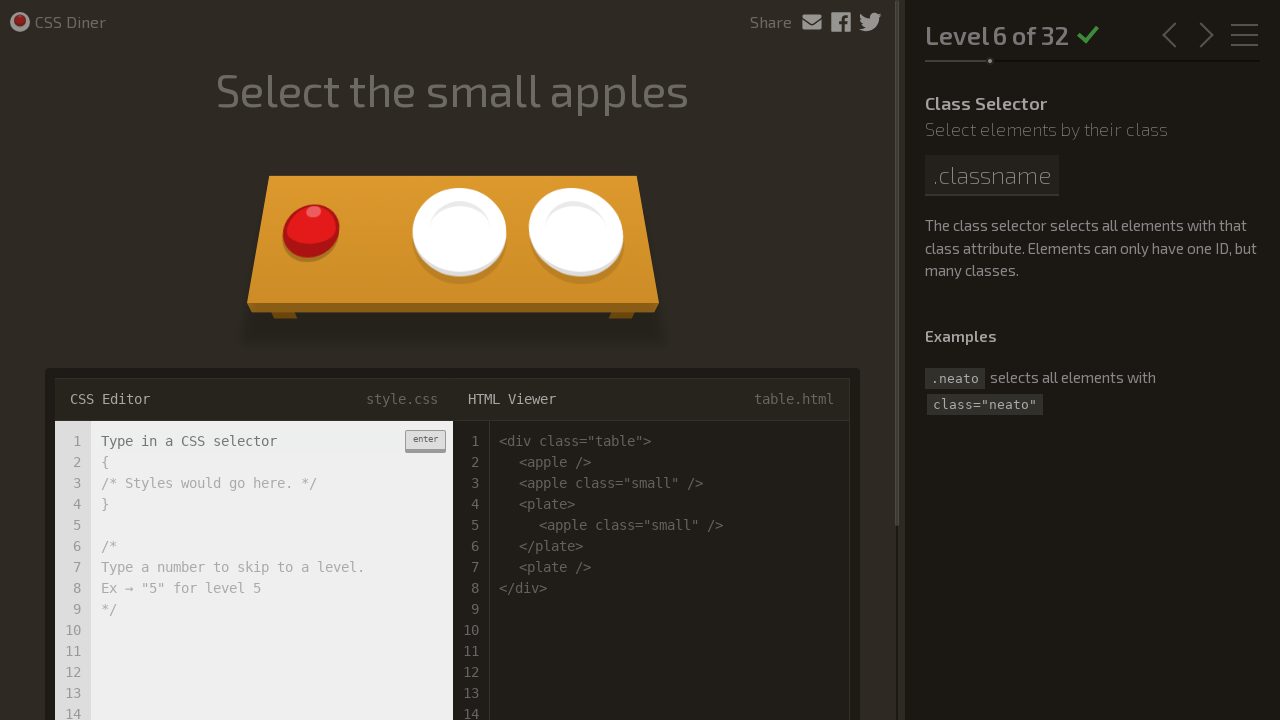

Waited for level to process
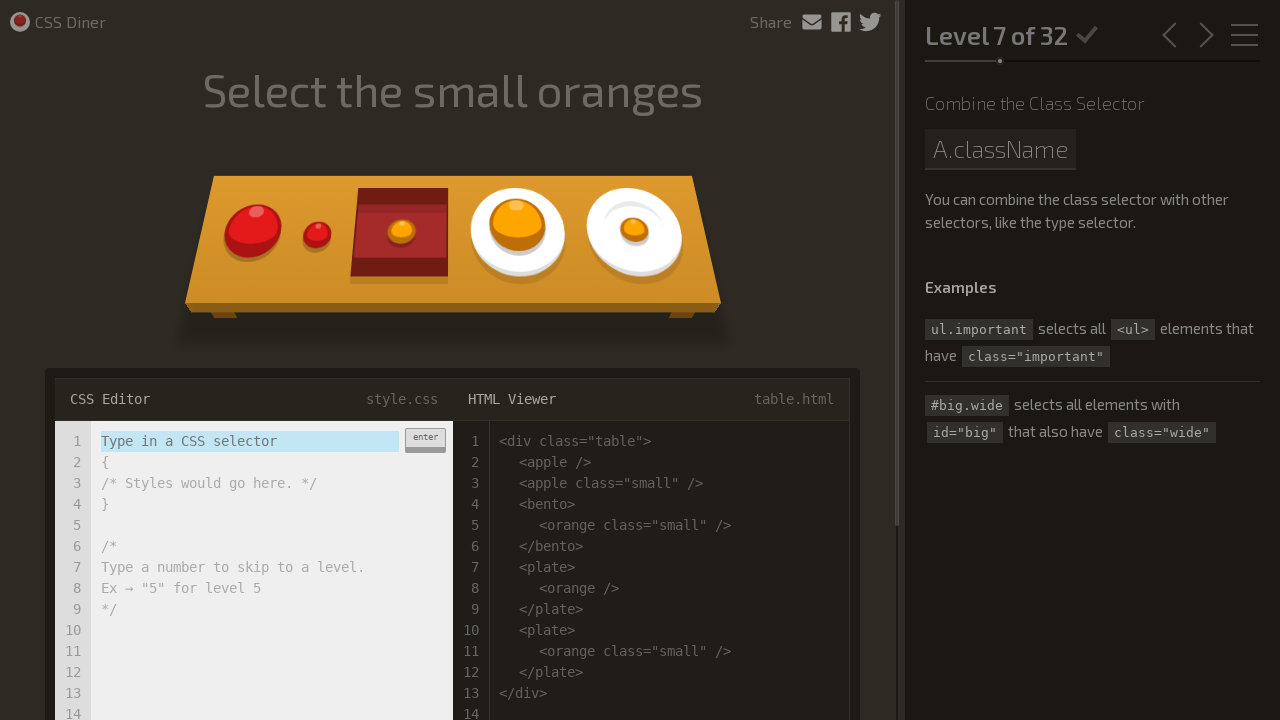

Filled selector input with 'orange.small' on .input-strobe
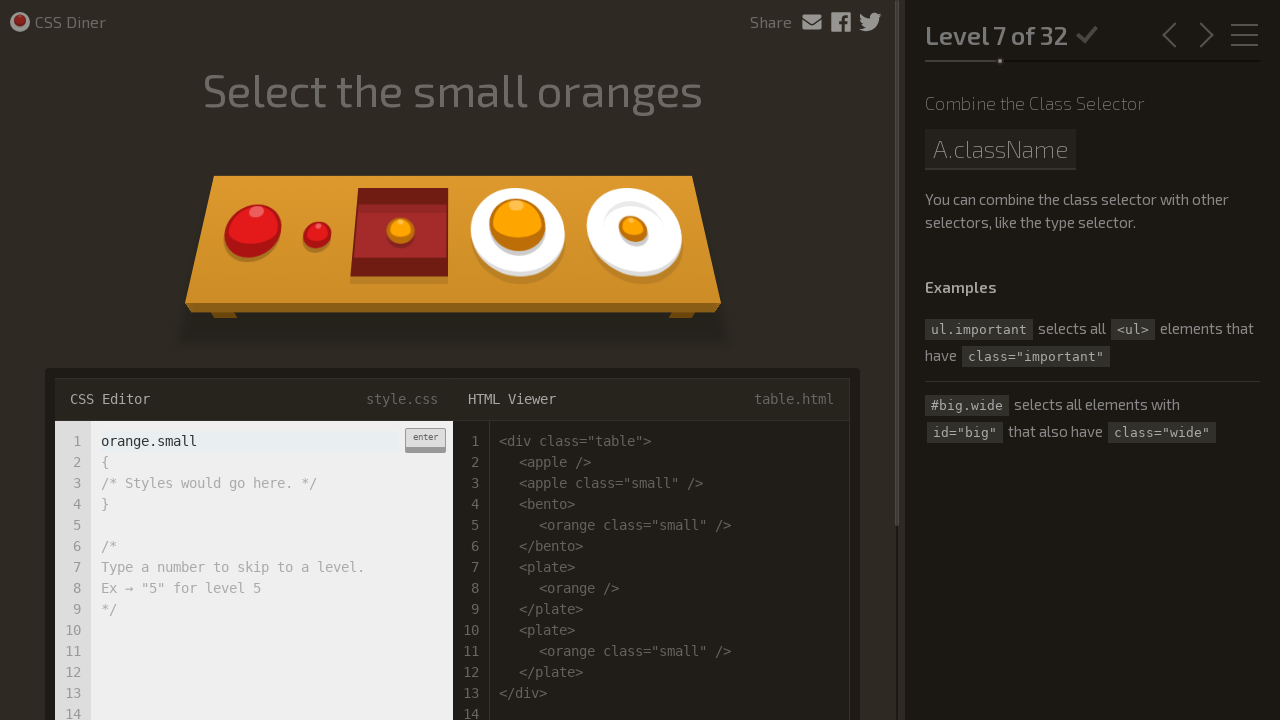

Clicked enter button to submit selector 'orange.small' at (425, 440) on .enter-button
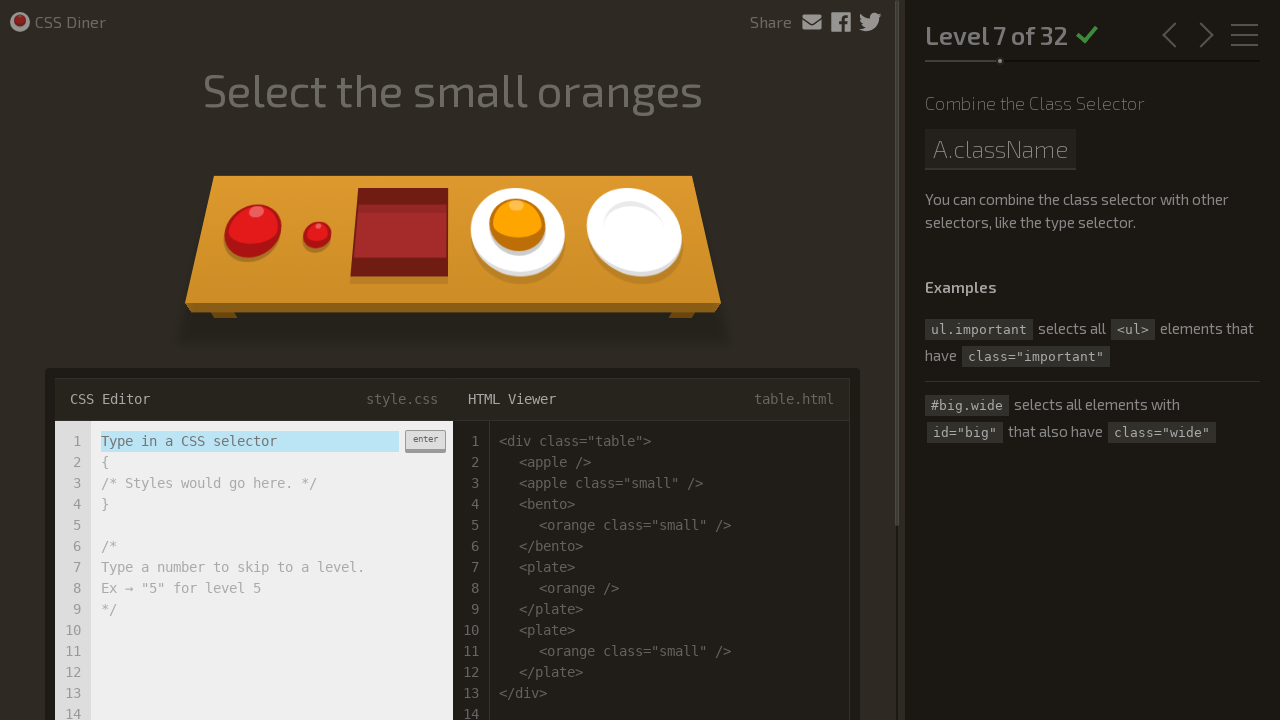

Waited for level to process
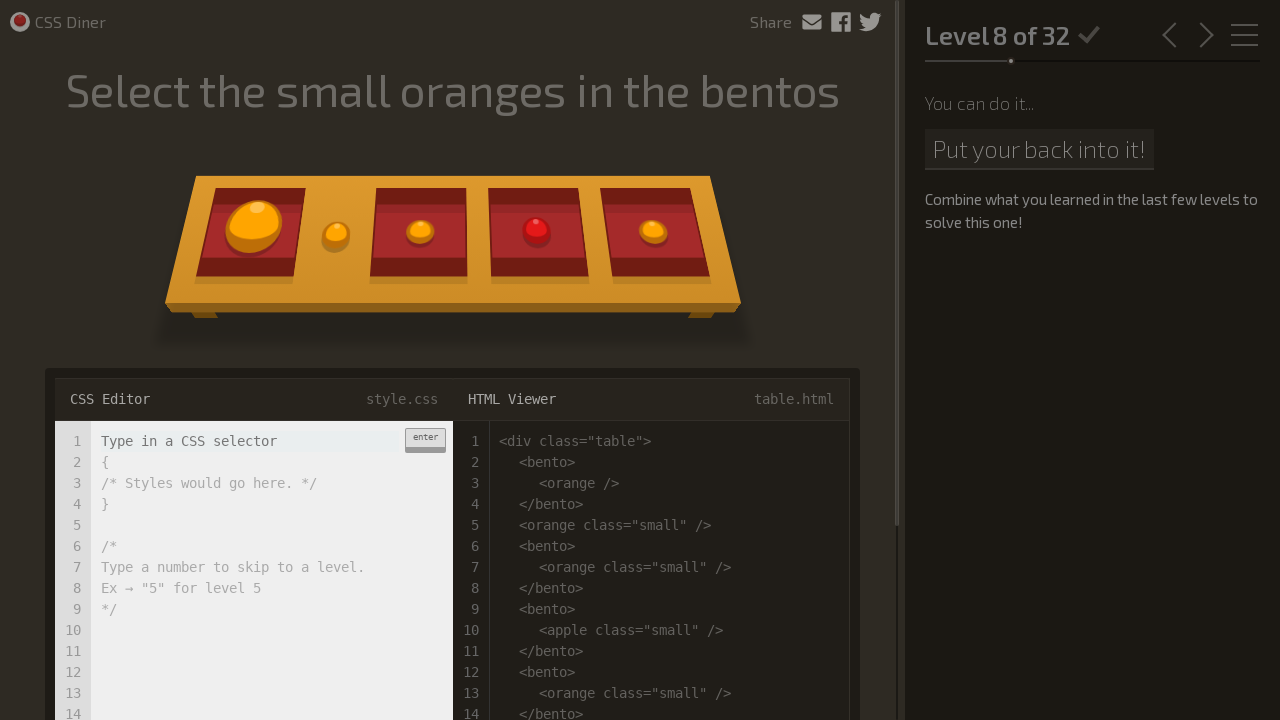

Filled selector input with 'bento orange.small' on .input-strobe
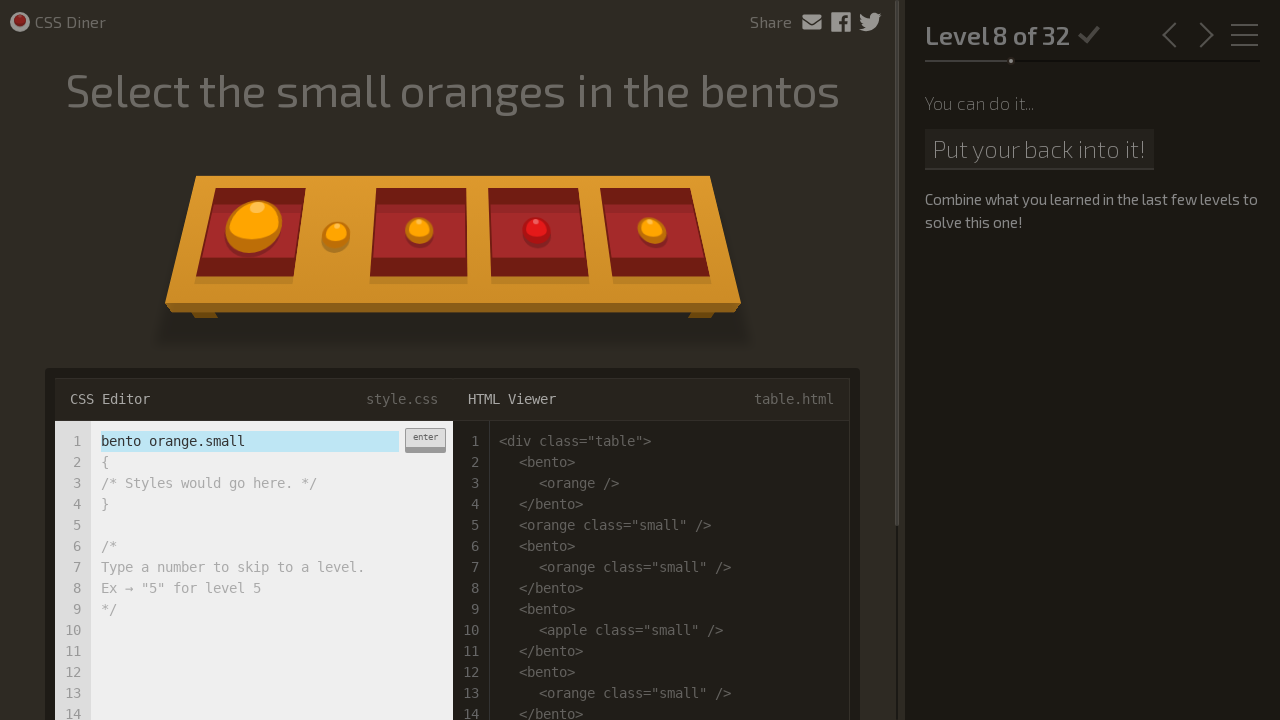

Clicked enter button to submit selector 'bento orange.small' at (425, 440) on .enter-button
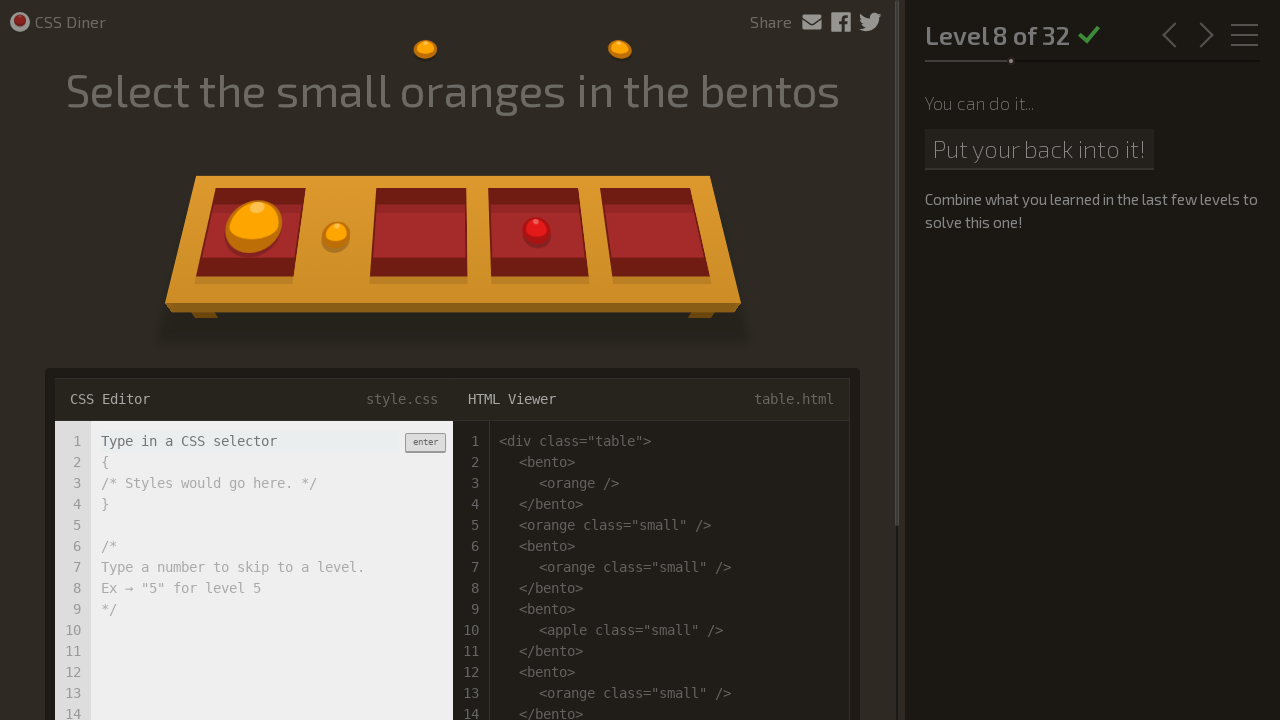

Waited for level to process
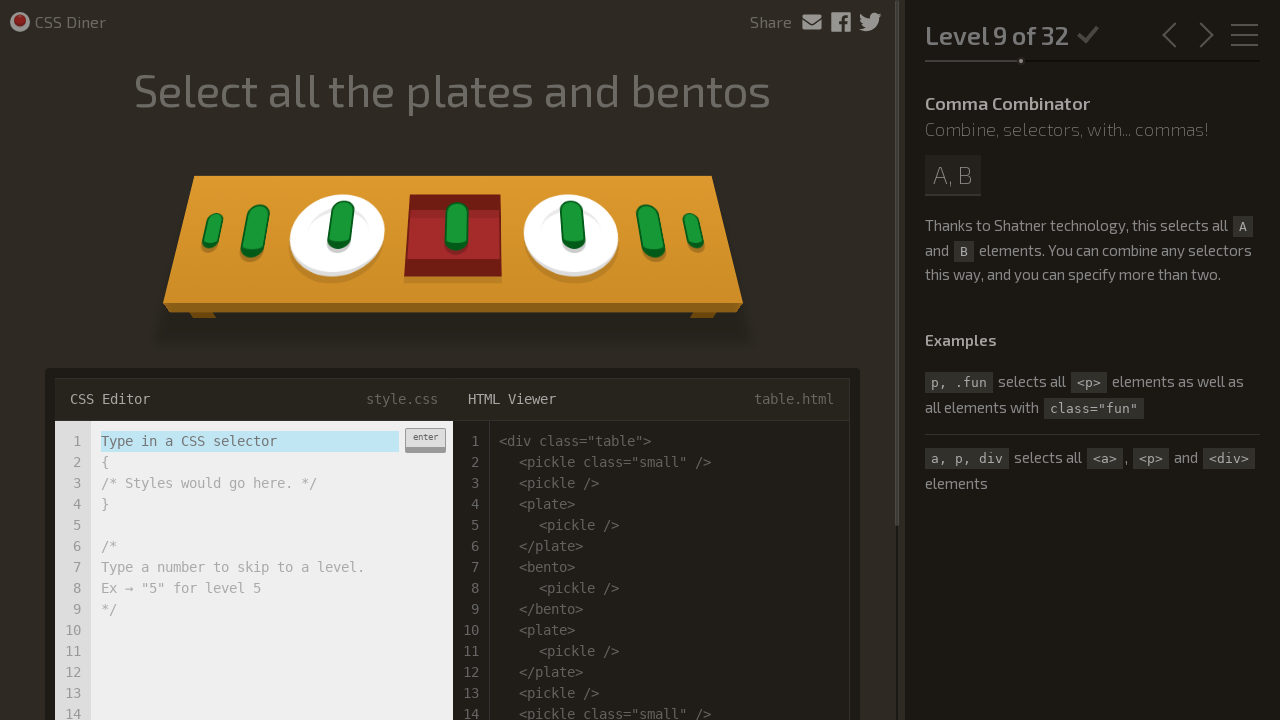

Filled selector input with 'plate, bento' on .input-strobe
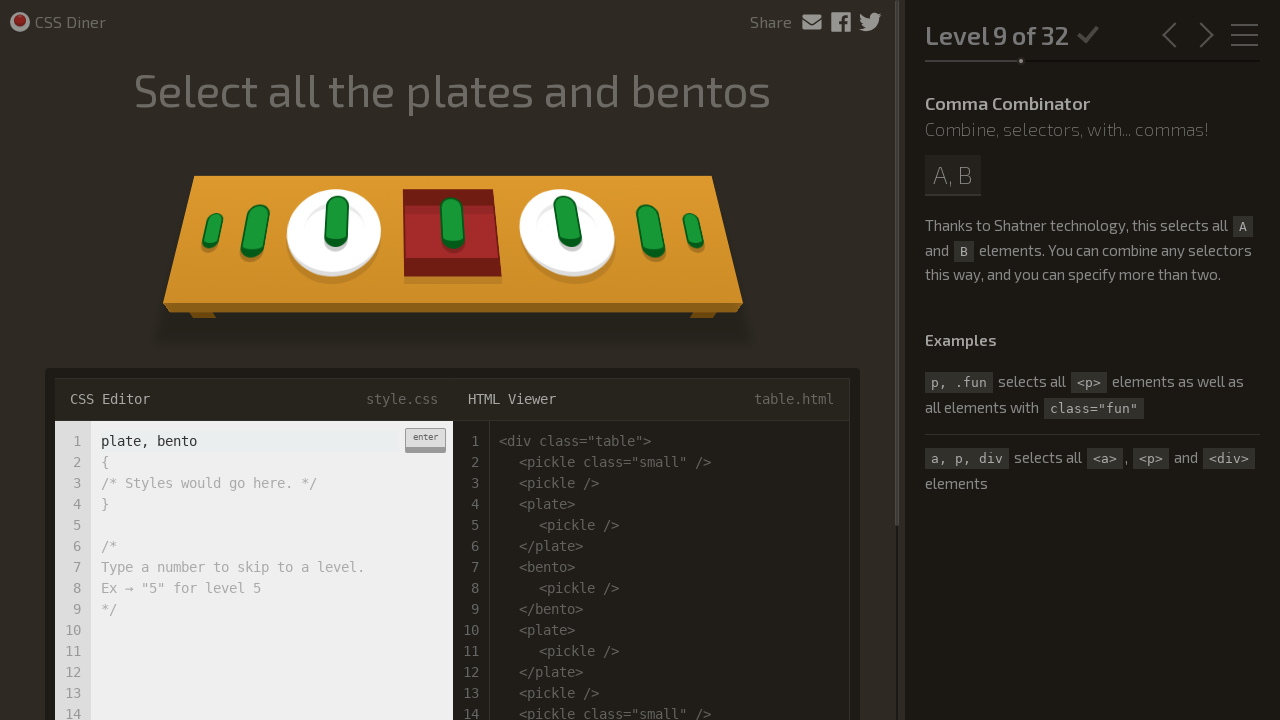

Clicked enter button to submit selector 'plate, bento' at (425, 440) on .enter-button
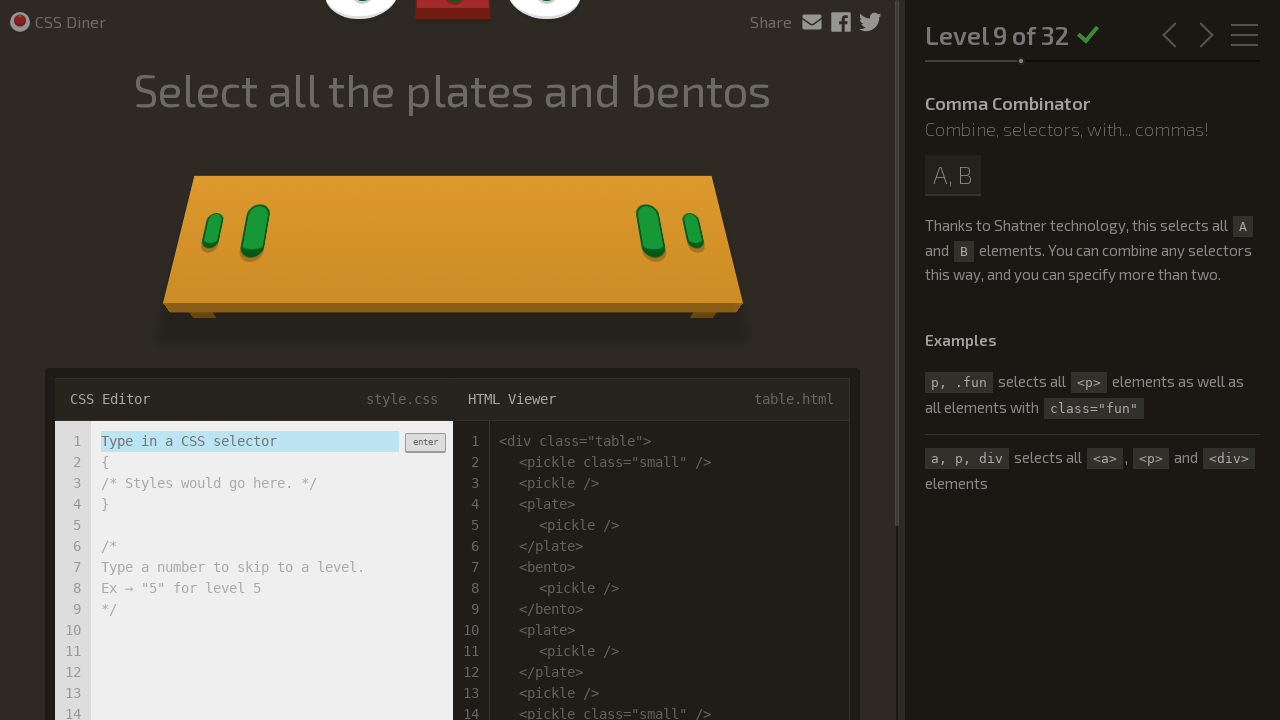

Waited for level to process
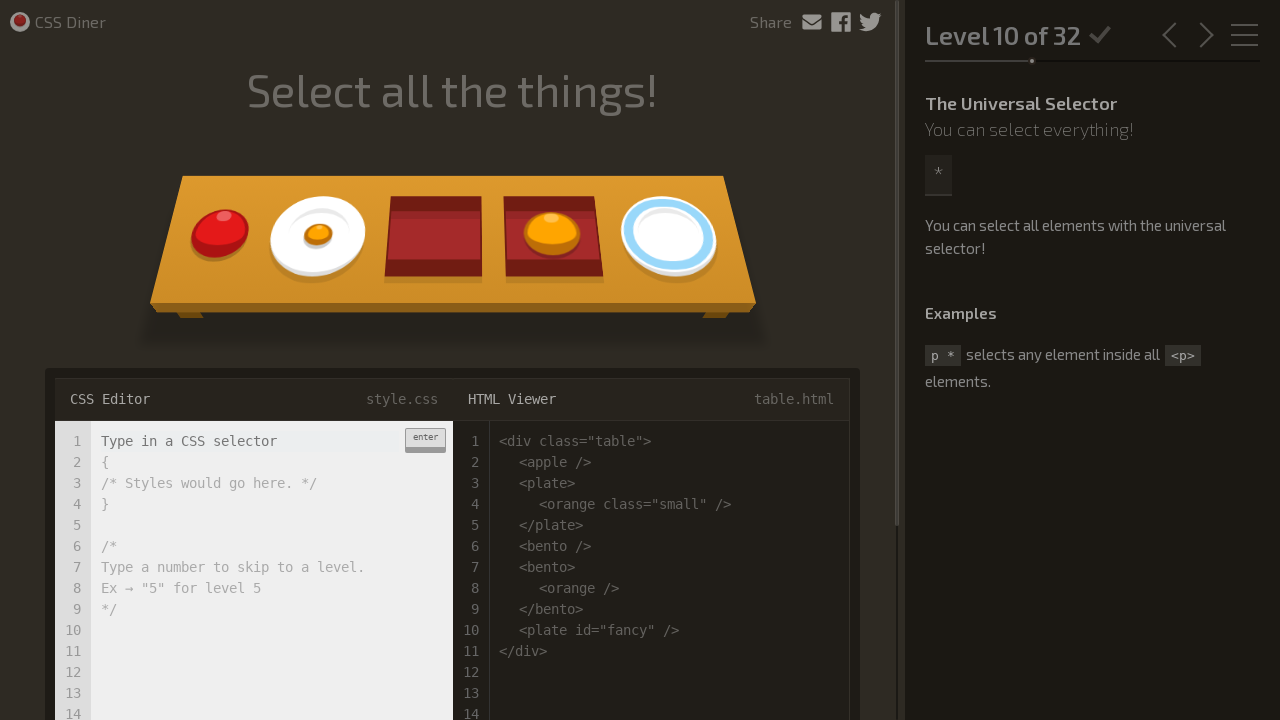

Filled selector input with '*' on .input-strobe
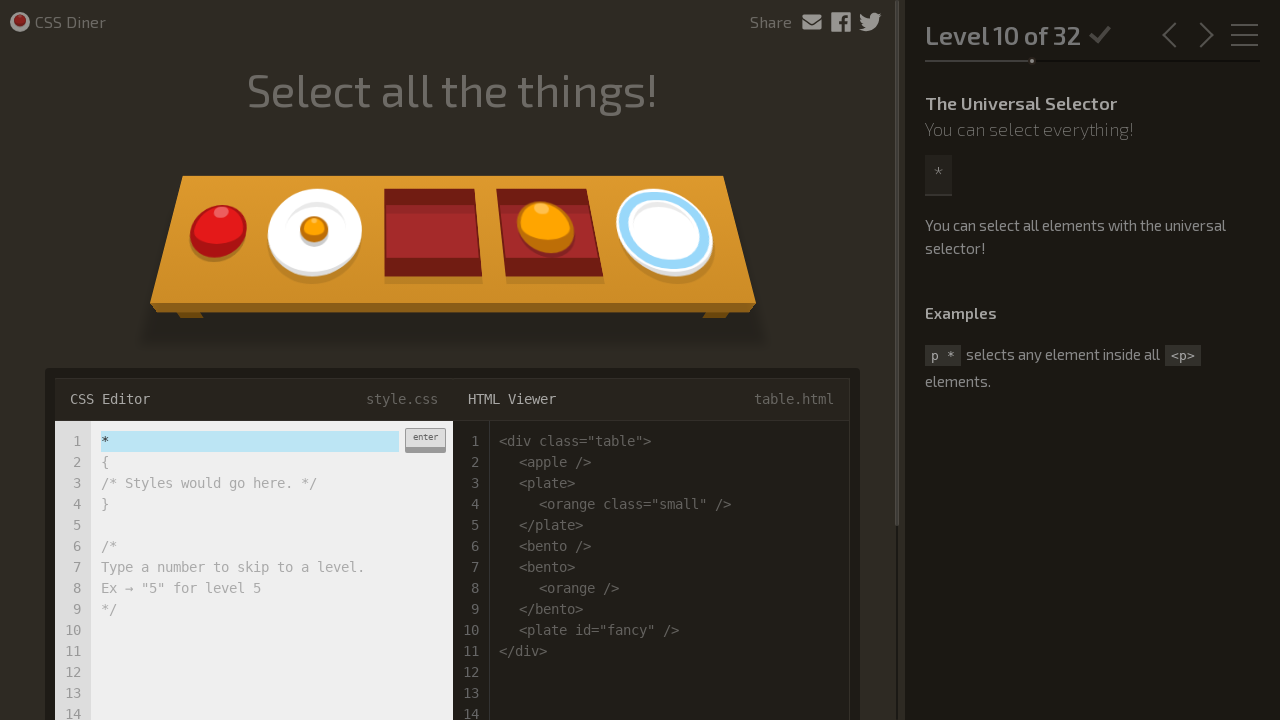

Clicked enter button to submit selector '*' at (425, 440) on .enter-button
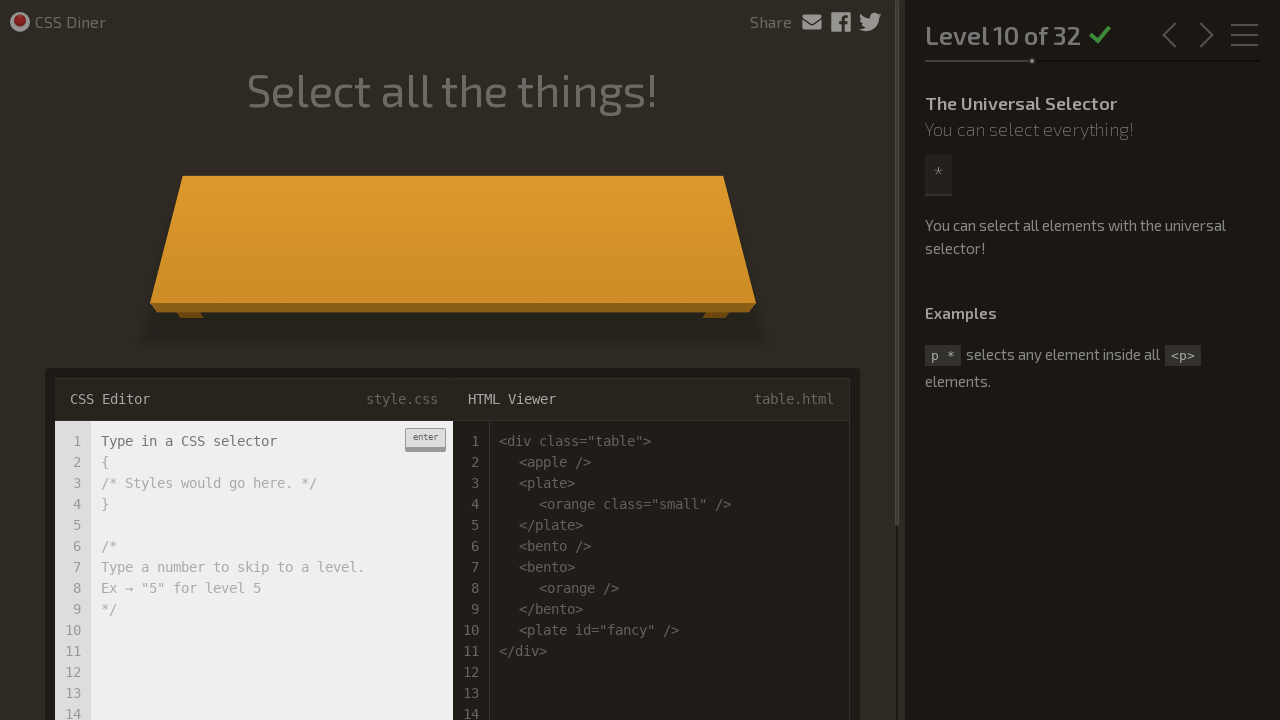

Waited for level to process
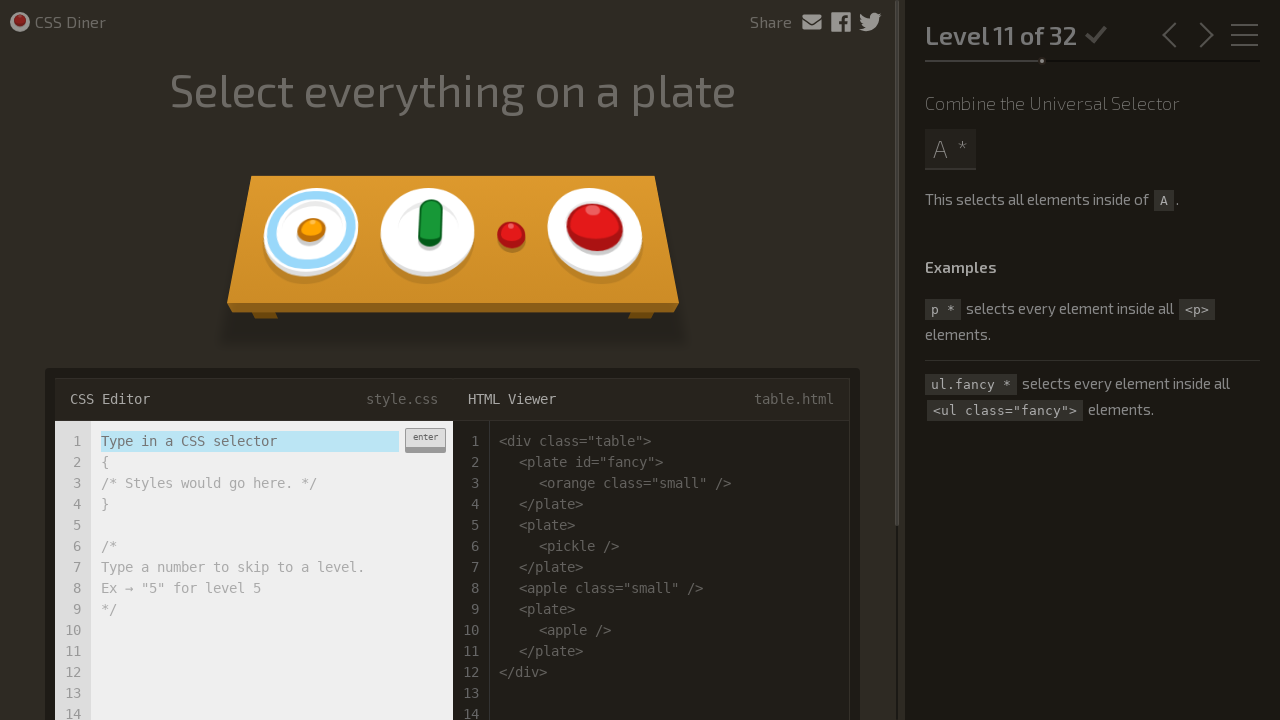

Filled selector input with 'plate *' on .input-strobe
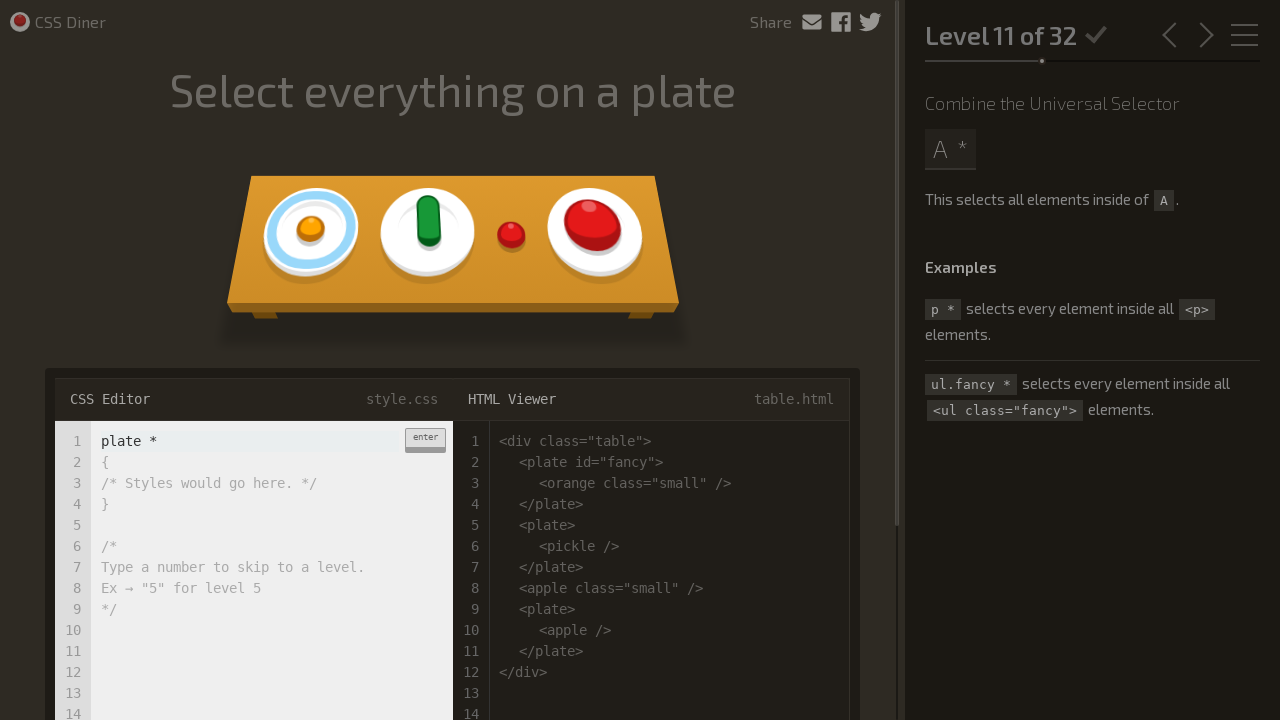

Clicked enter button to submit selector 'plate *' at (425, 440) on .enter-button
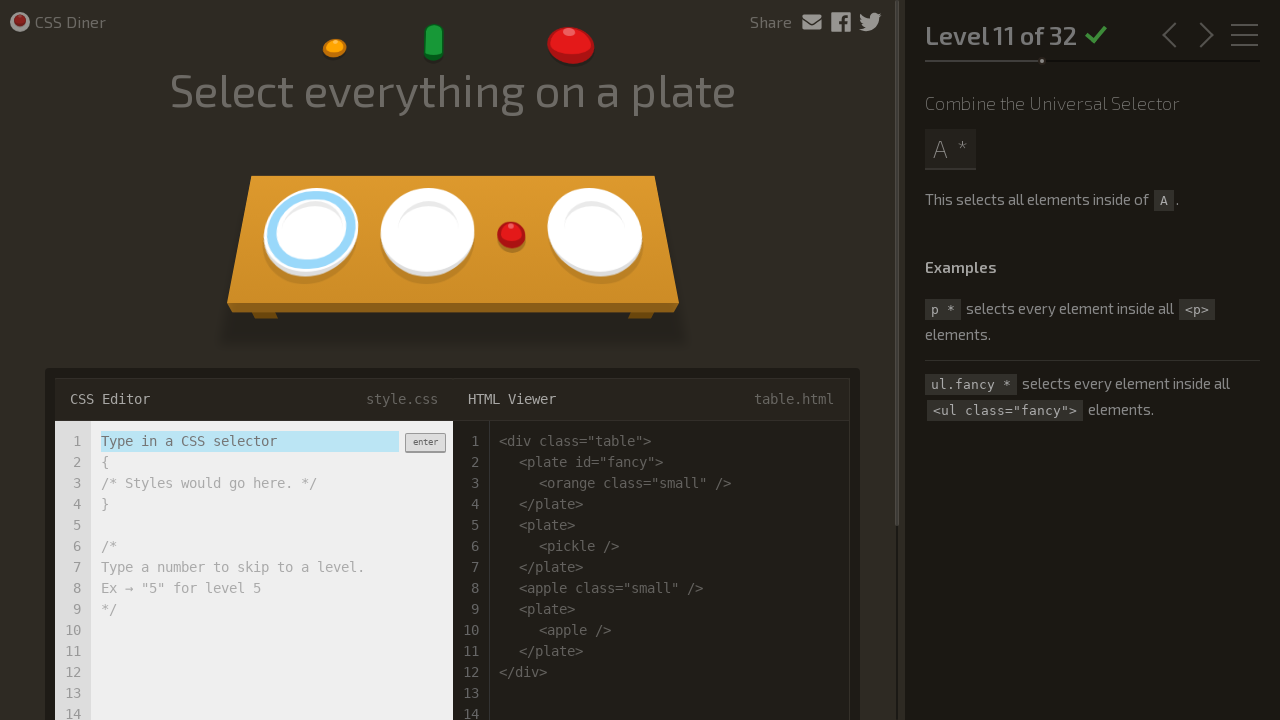

Waited for level to process
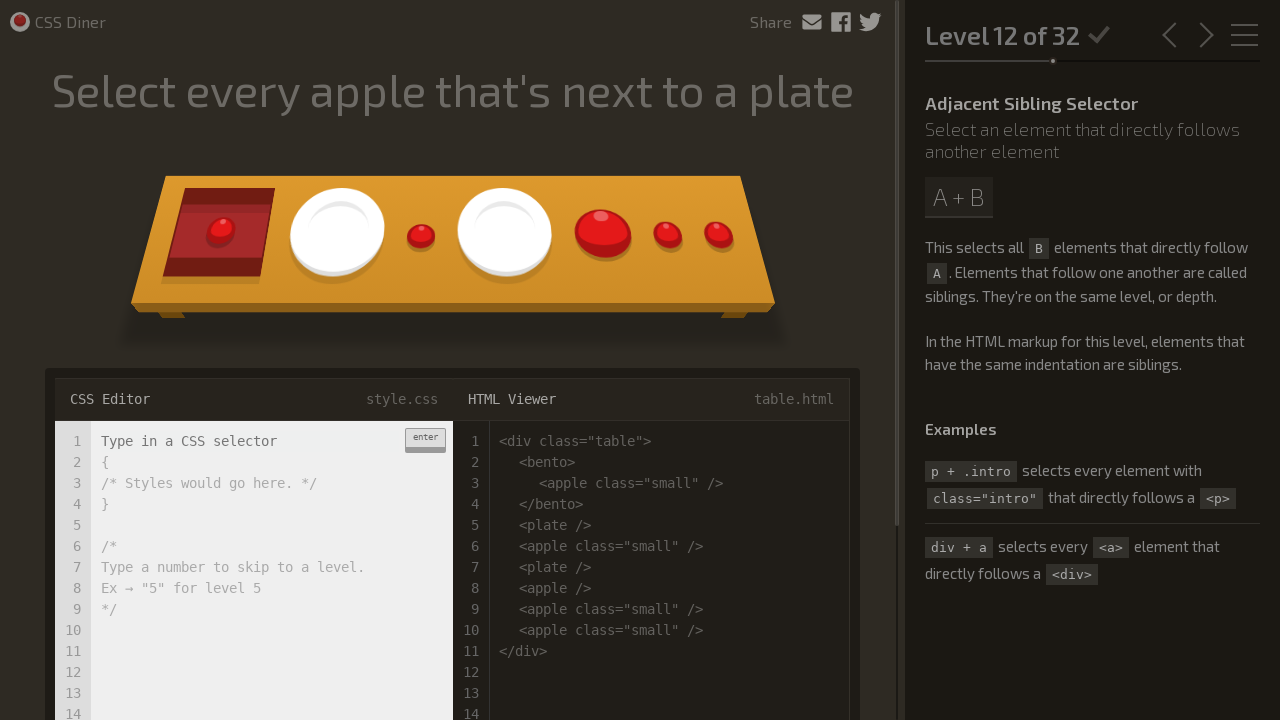

Filled selector input with 'plate + apple' on .input-strobe
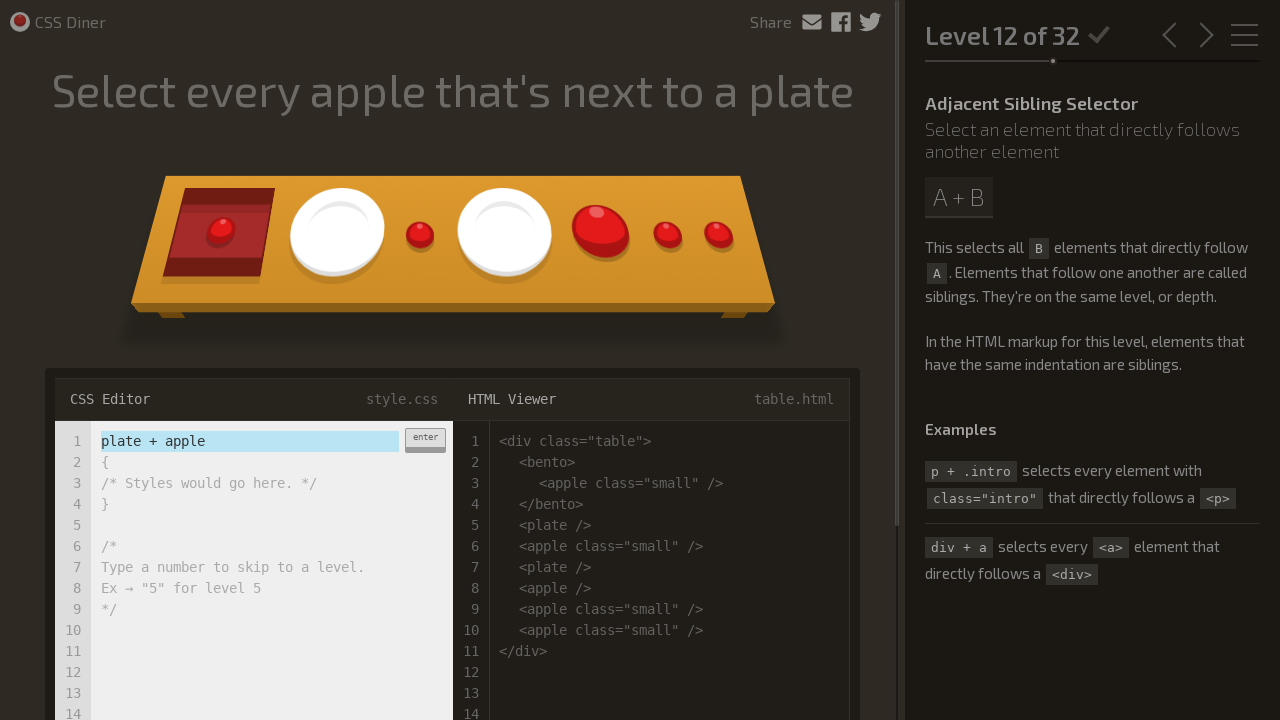

Clicked enter button to submit selector 'plate + apple' at (425, 440) on .enter-button
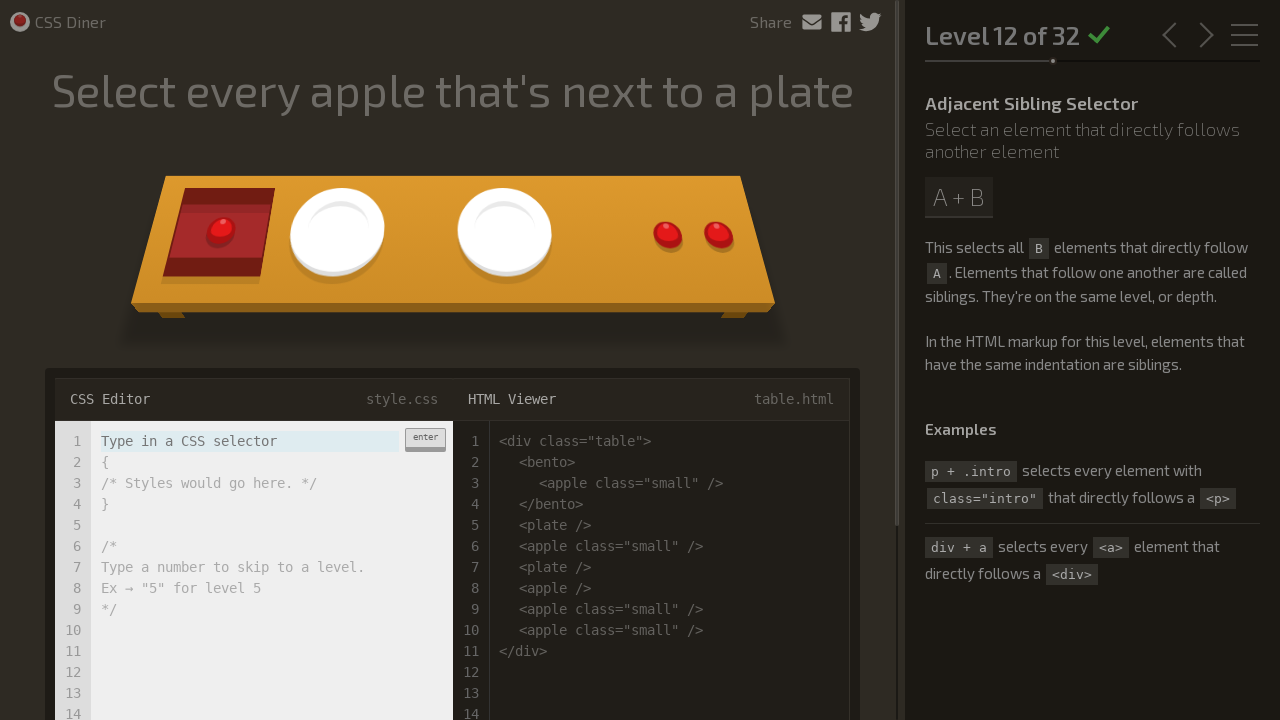

Waited for level to process
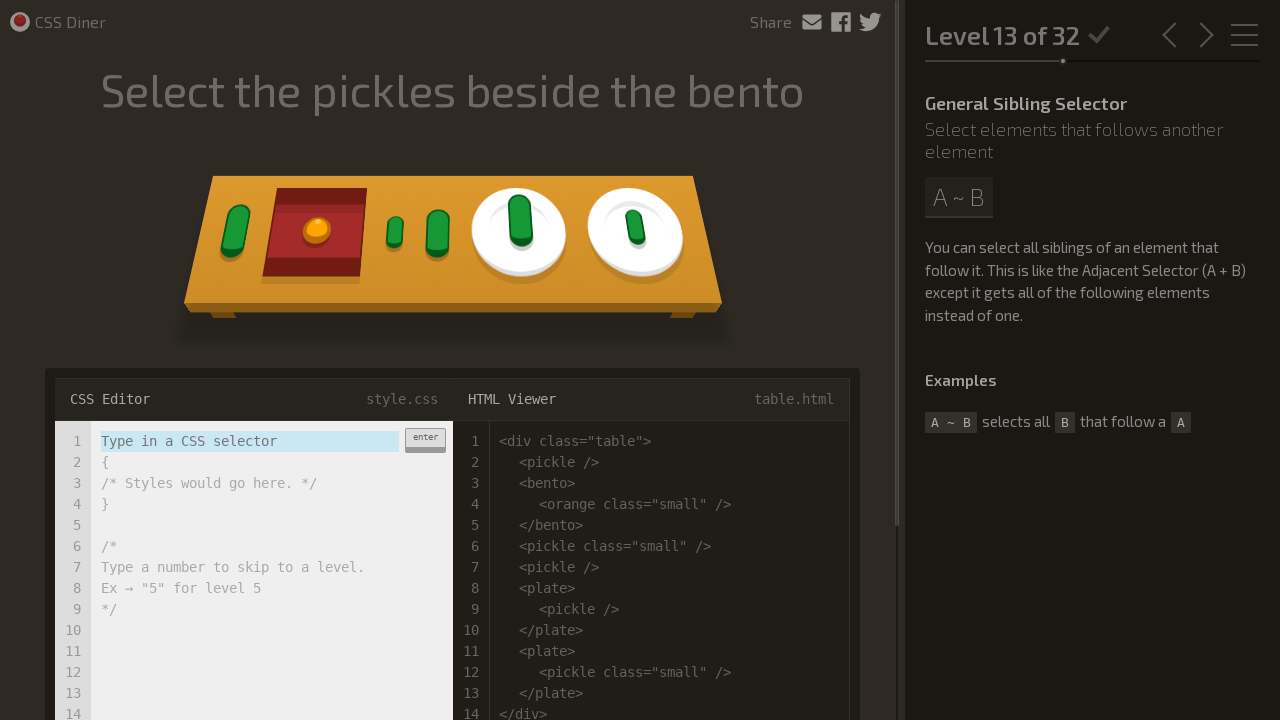

Filled selector input with 'bento + pickle.small, pickle.small + pickle' on .input-strobe
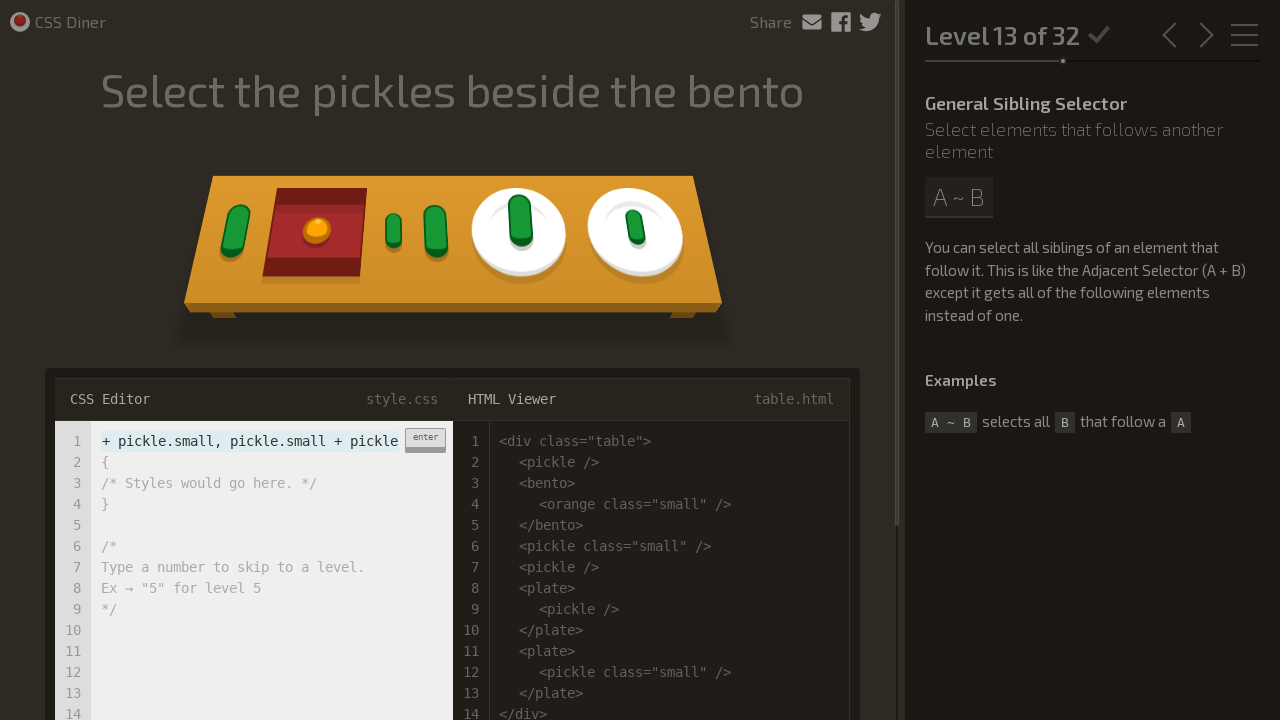

Clicked enter button to submit selector 'bento + pickle.small, pickle.small + pickle' at (425, 440) on .enter-button
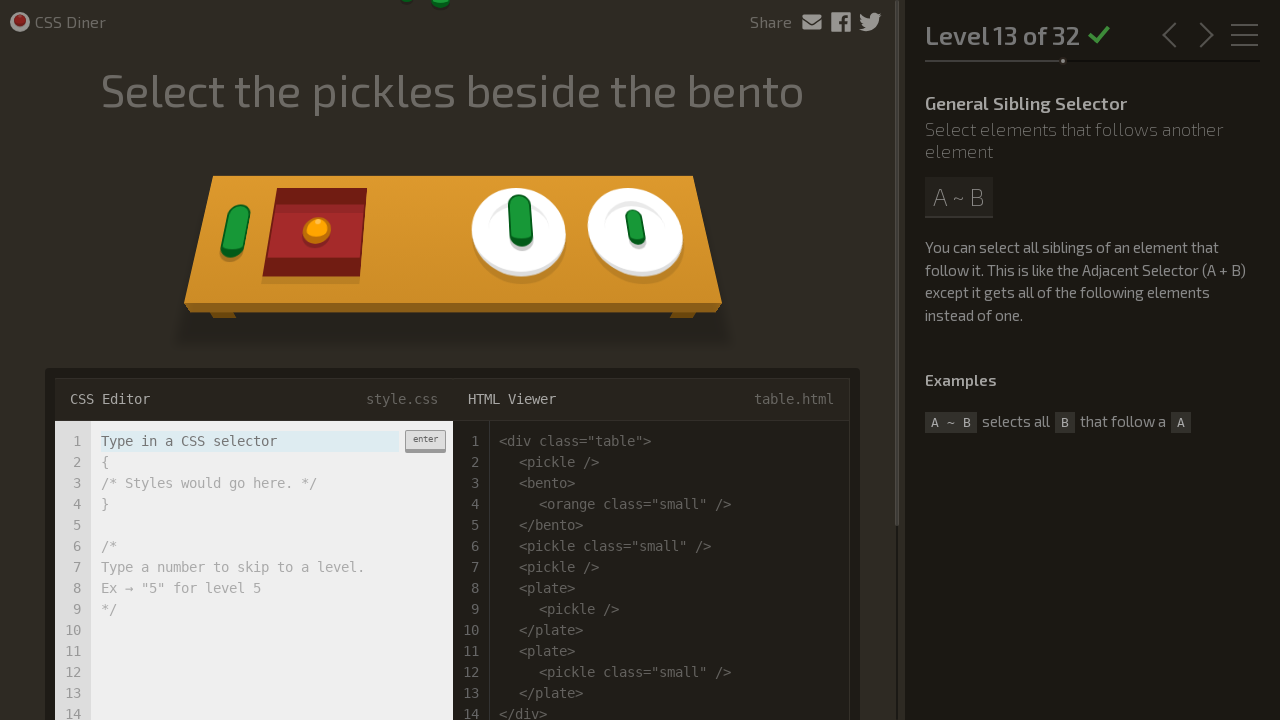

Waited for level to process
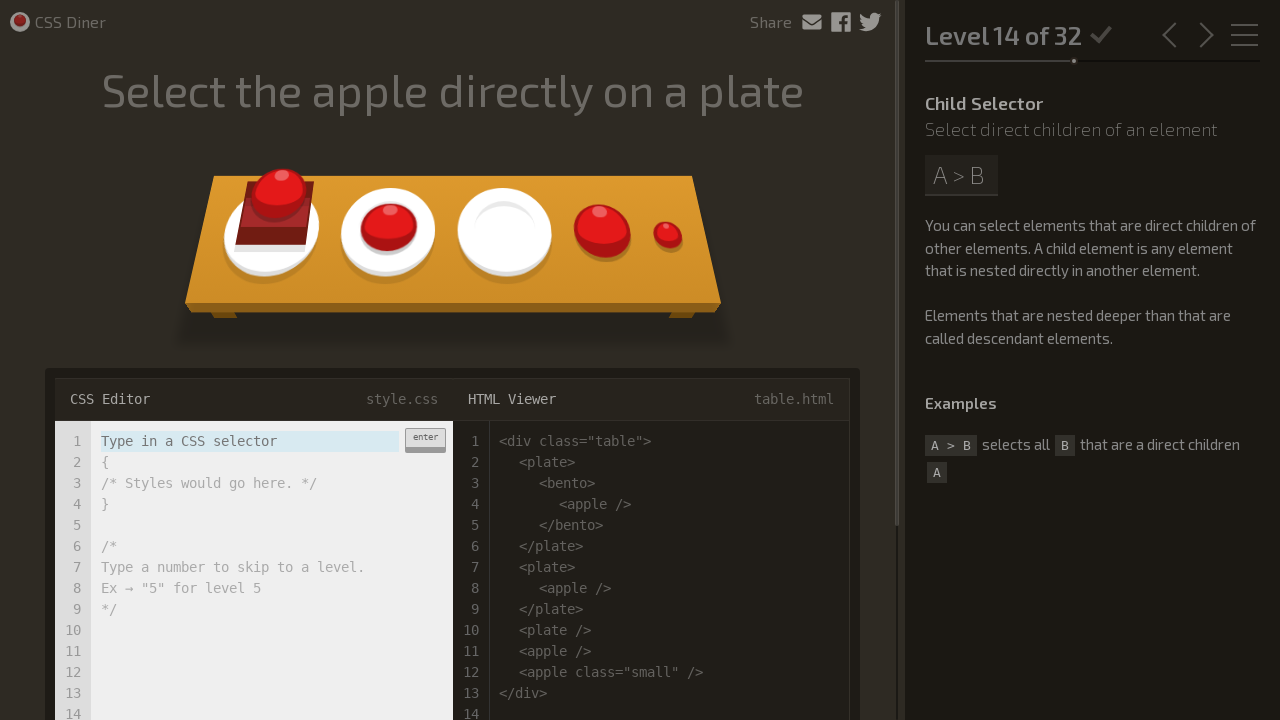

Filled selector input with 'plate > apple' on .input-strobe
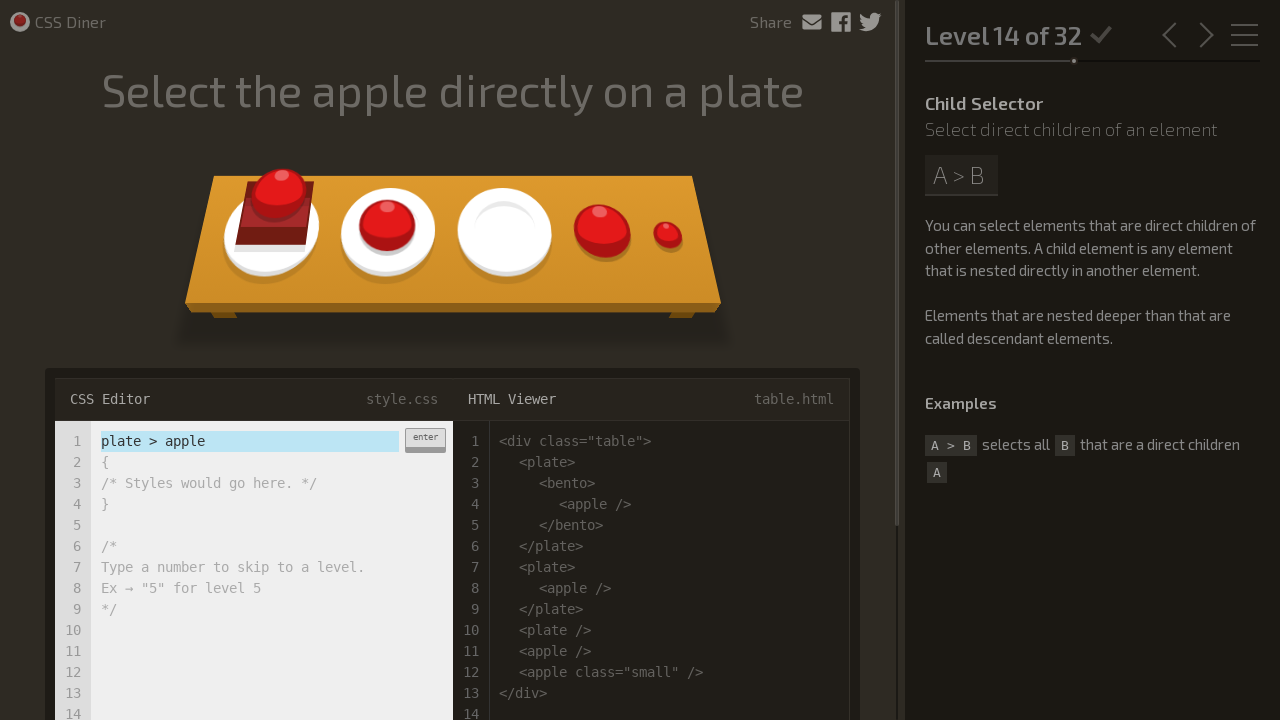

Clicked enter button to submit selector 'plate > apple' at (425, 440) on .enter-button
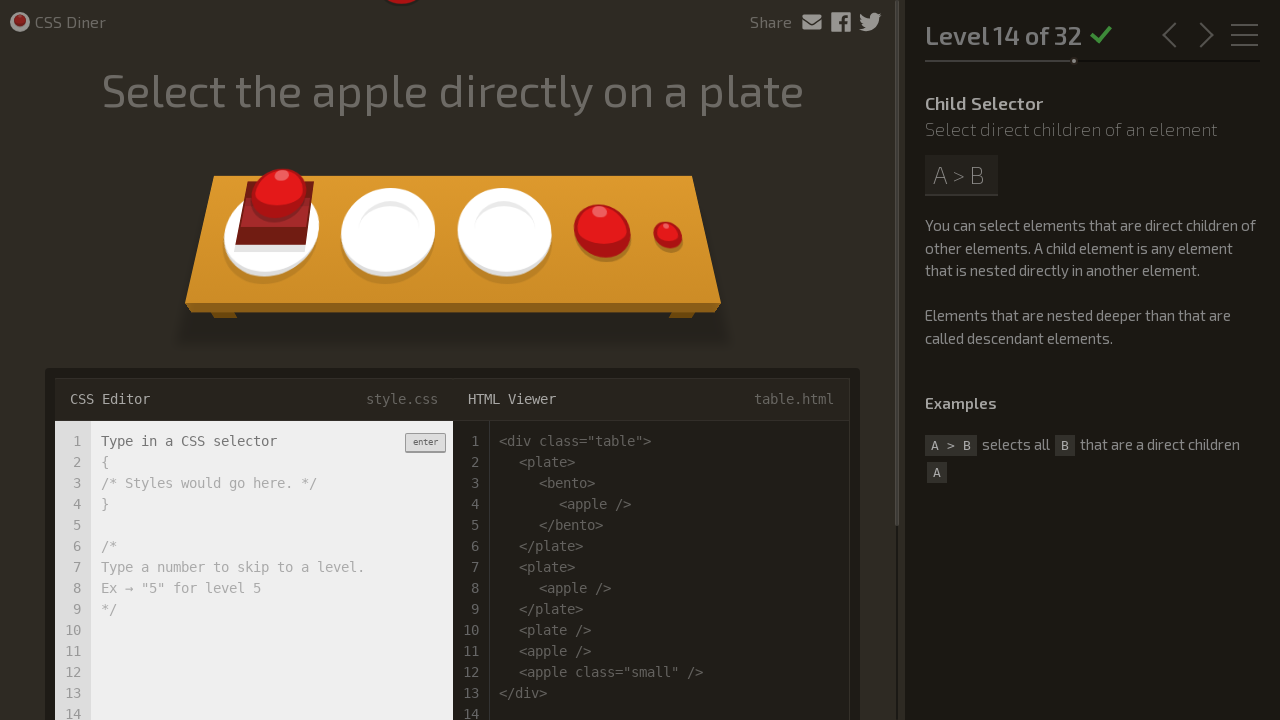

Waited for level to process
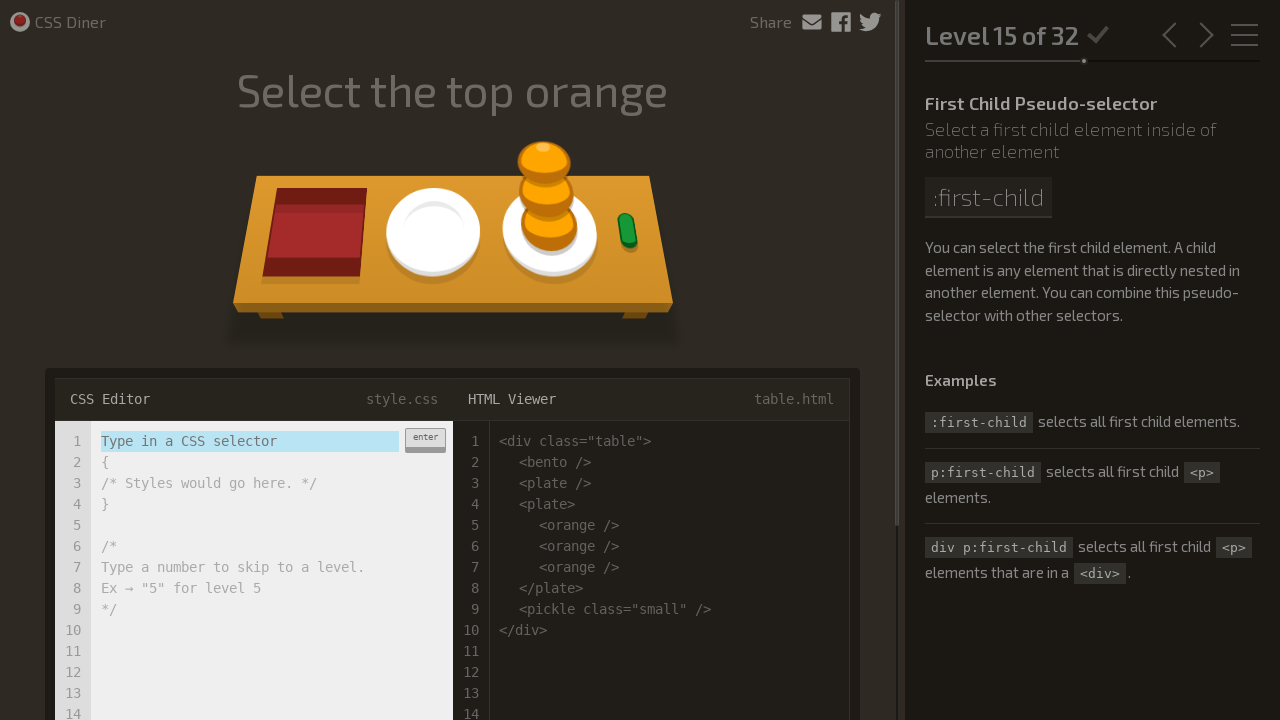

Filled selector input with 'orange:first-child' on .input-strobe
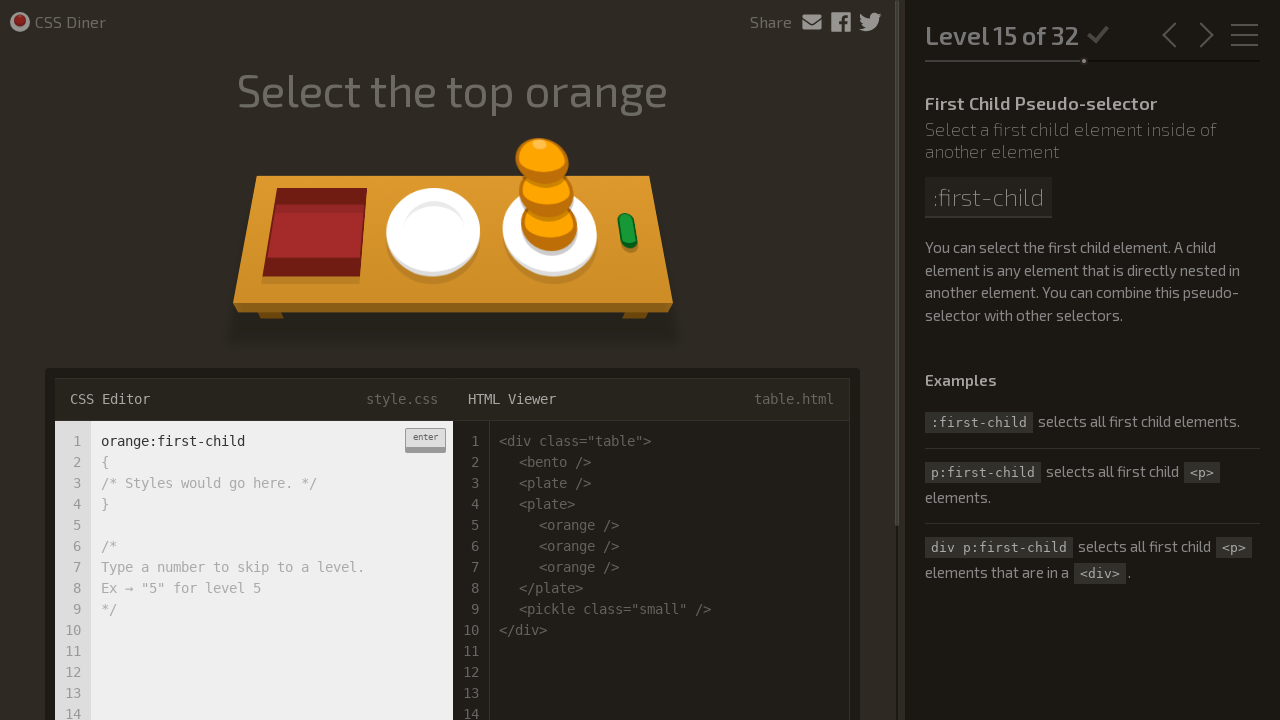

Clicked enter button to submit selector 'orange:first-child' at (425, 440) on .enter-button
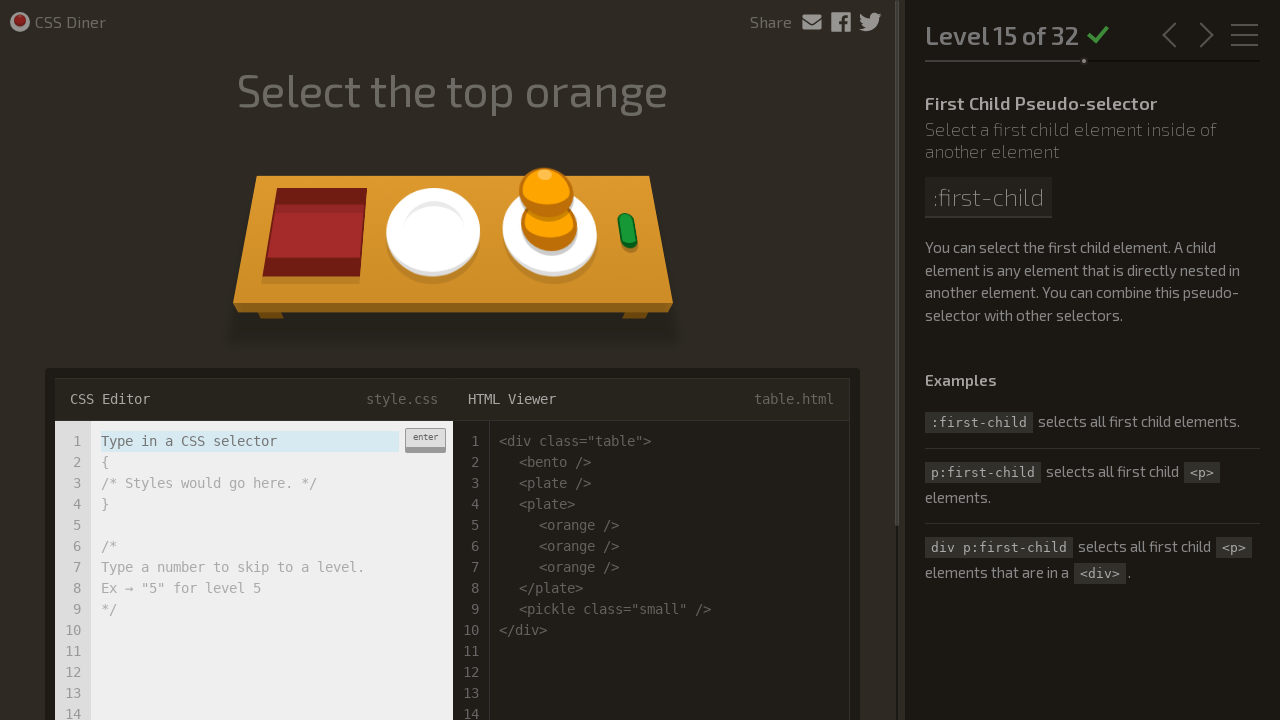

Waited for level to process
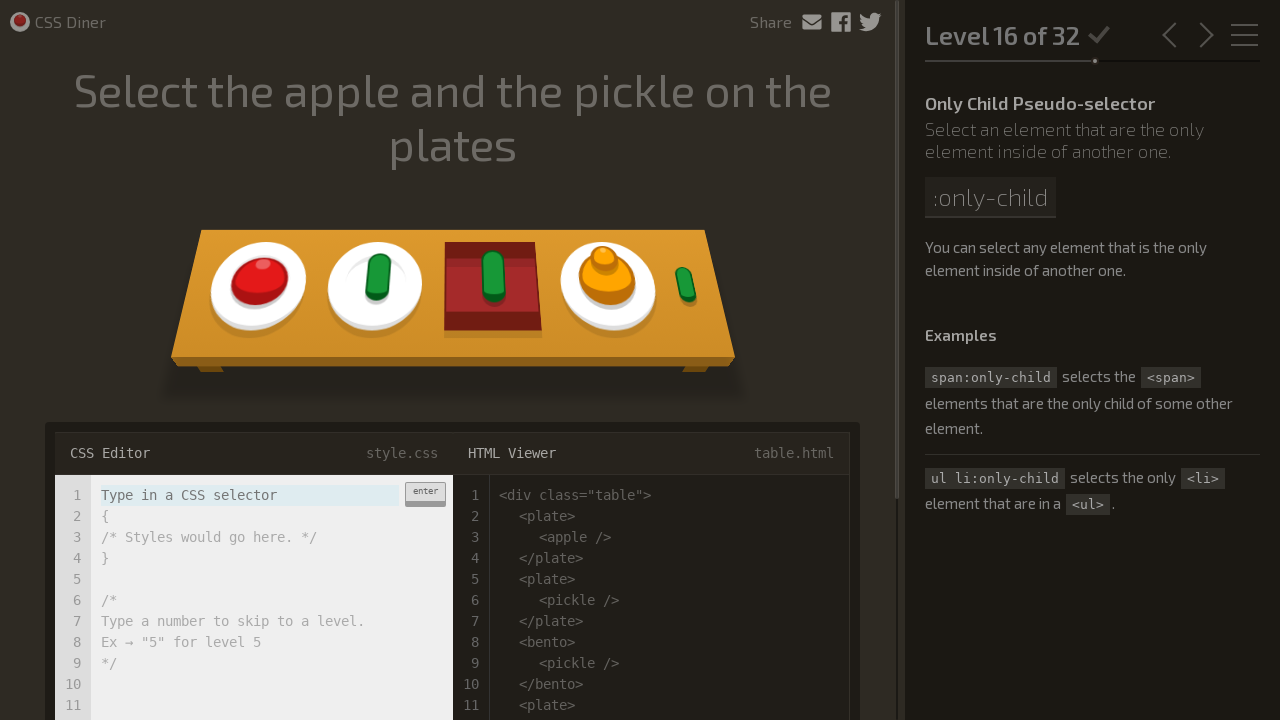

Filled selector input with 'plate apple:only-child, plate pickle:only-child' on .input-strobe
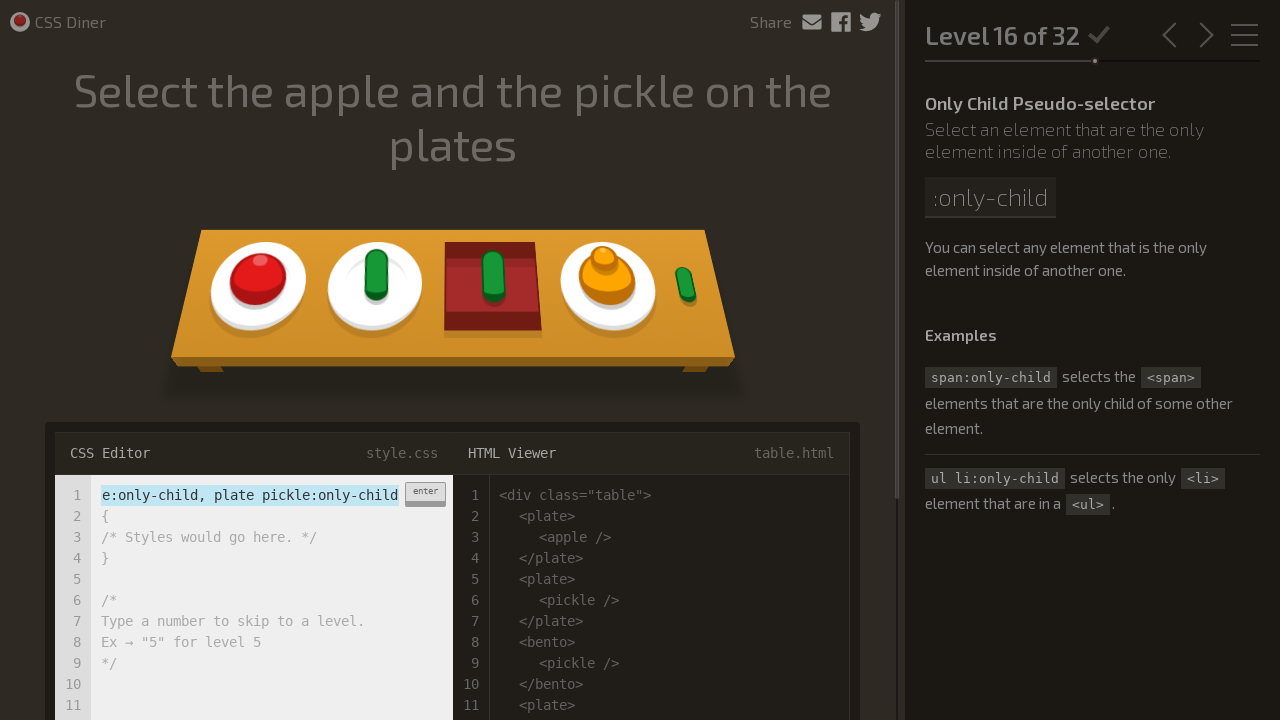

Clicked enter button to submit selector 'plate apple:only-child, plate pickle:only-child' at (425, 494) on .enter-button
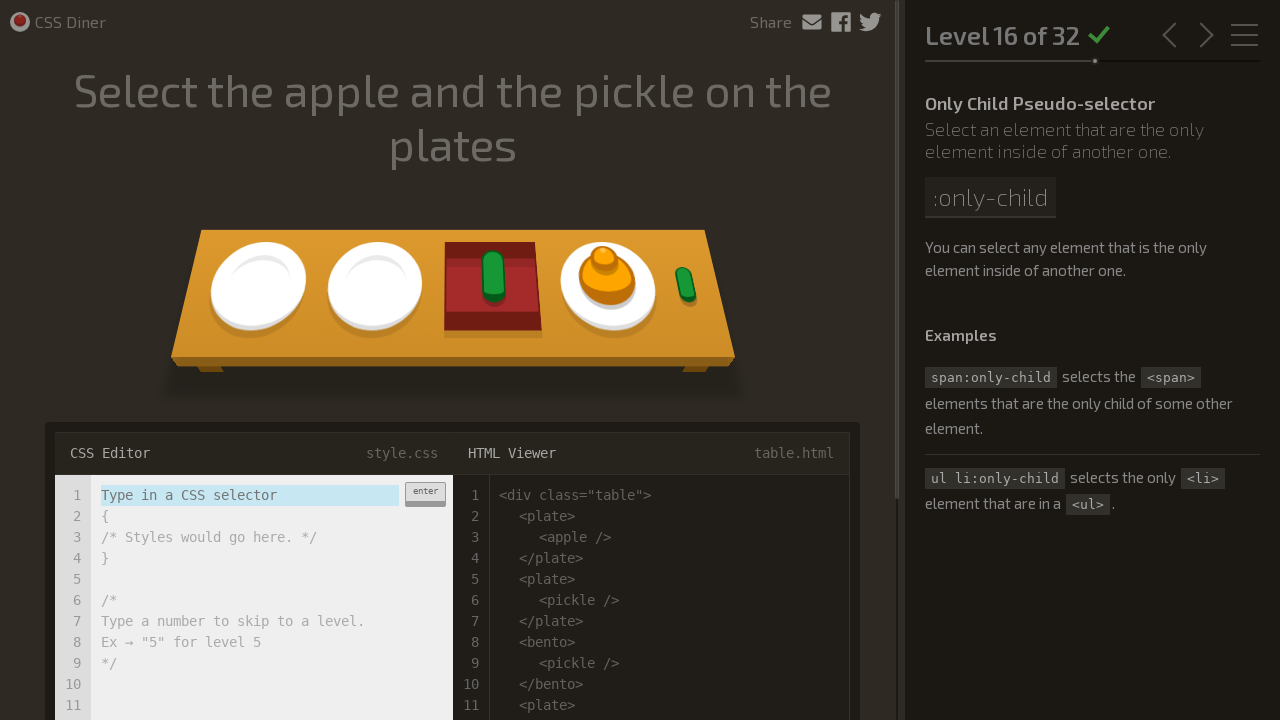

Waited for level to process
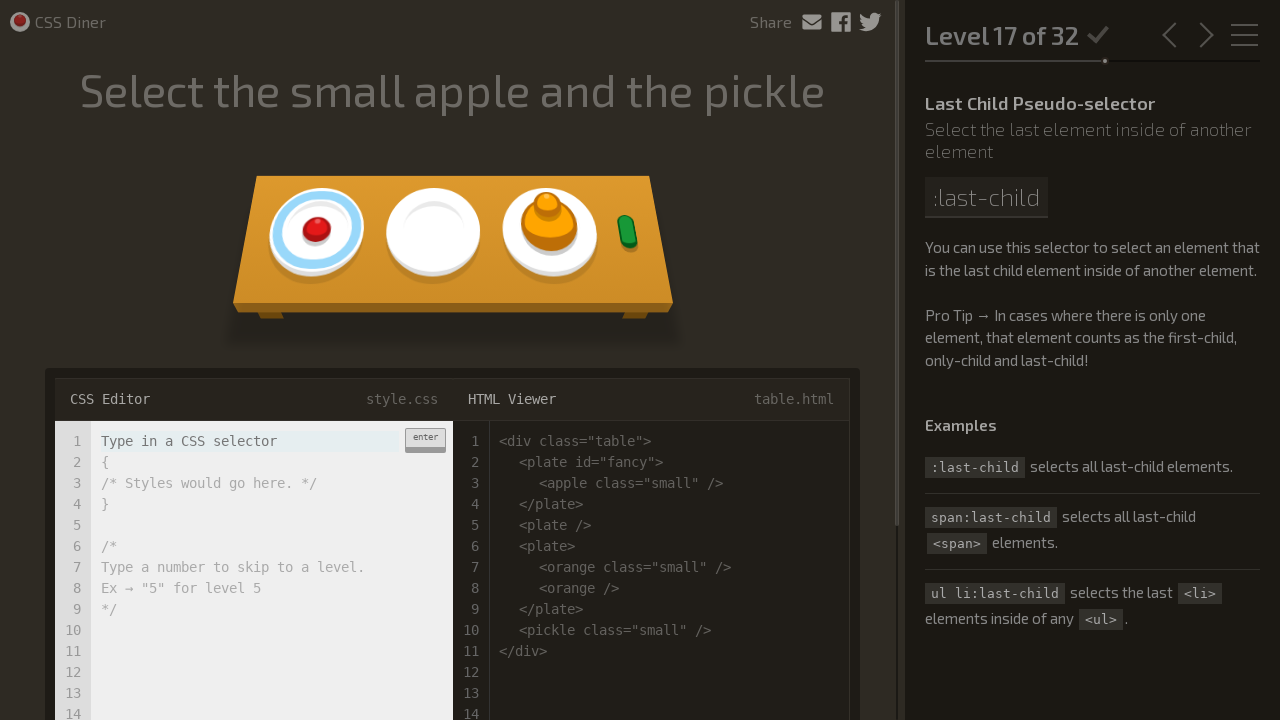

Filled selector input with 'apple:only-child, pickle.small' on .input-strobe
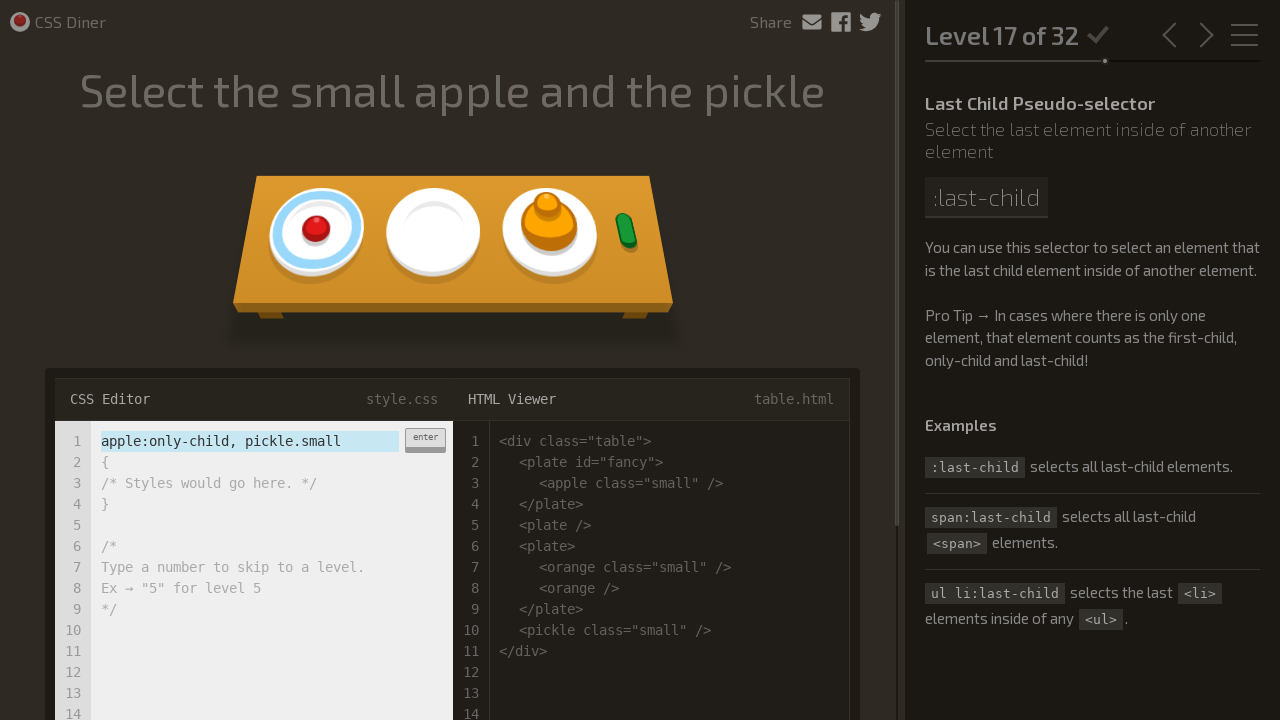

Clicked enter button to submit selector 'apple:only-child, pickle.small' at (425, 440) on .enter-button
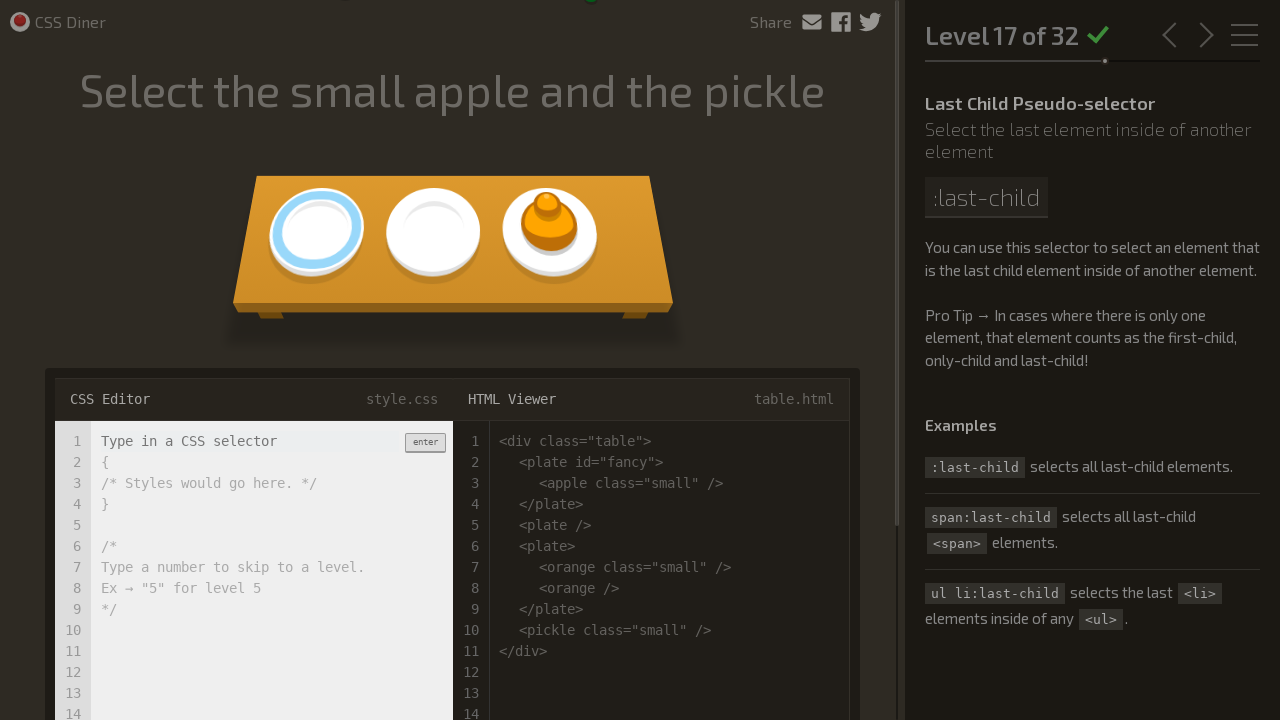

Waited for level to process
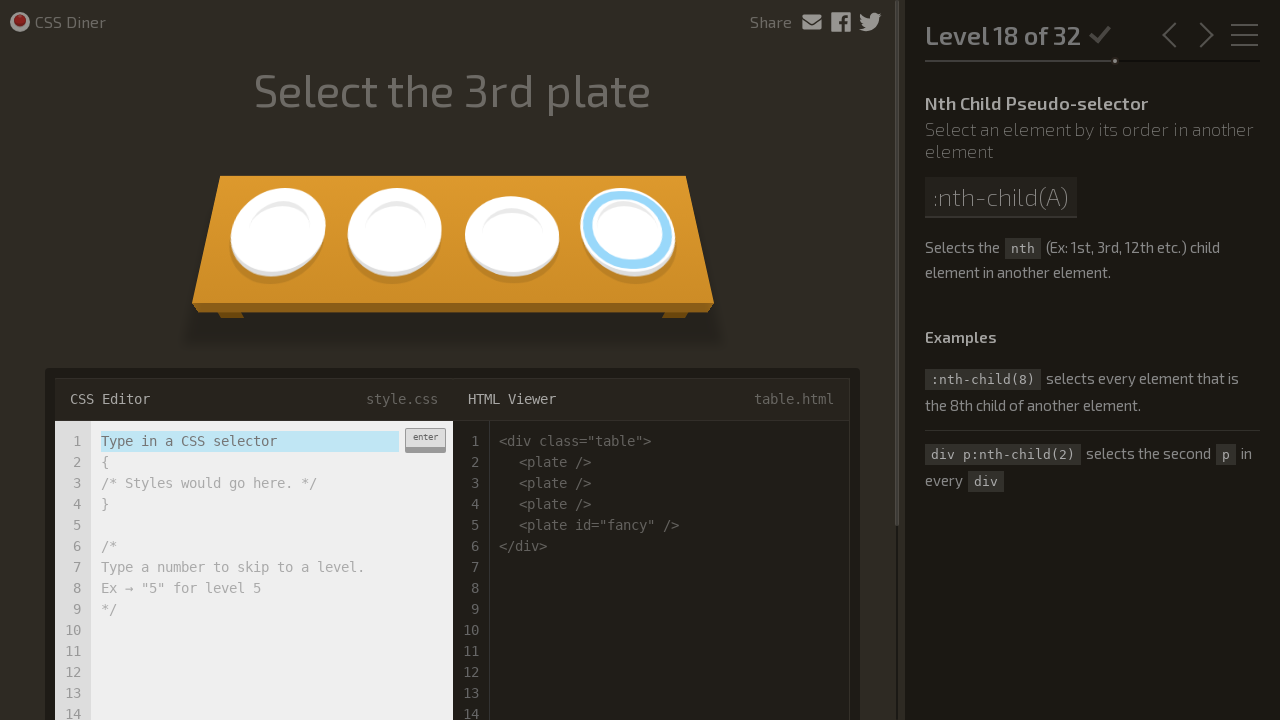

Filled selector input with 'plate:nth-child(3)' on .input-strobe
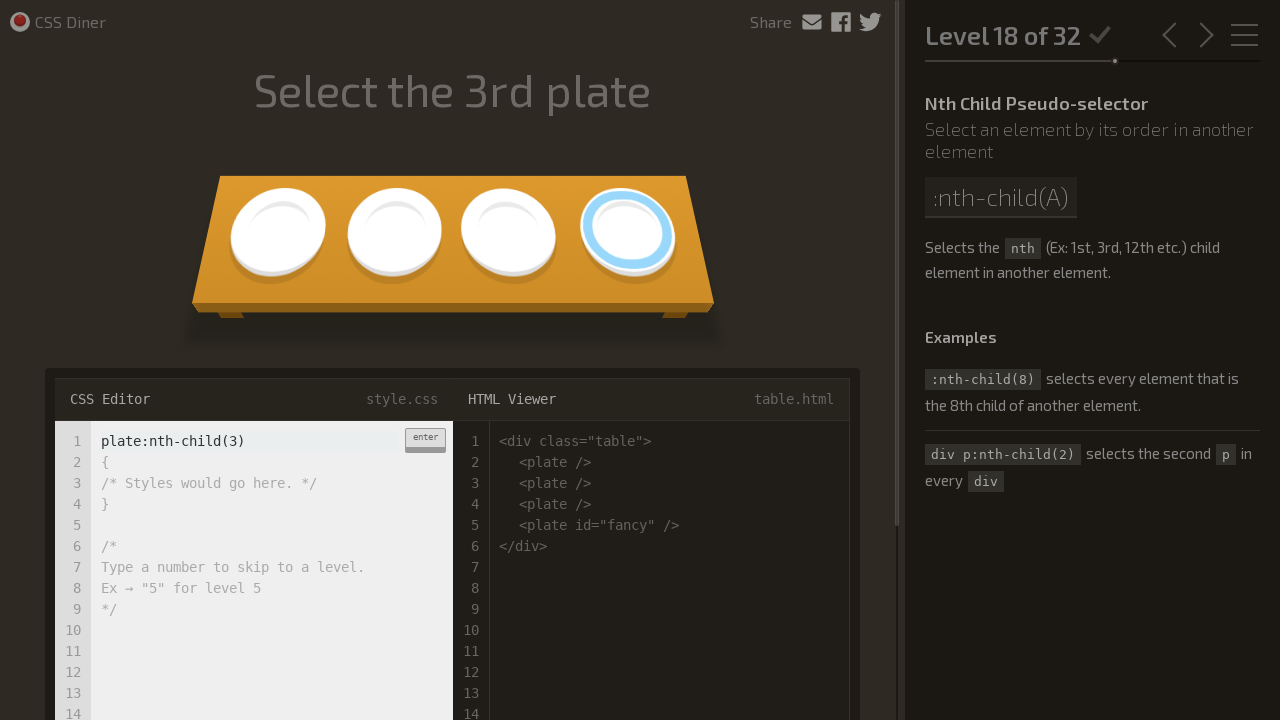

Clicked enter button to submit selector 'plate:nth-child(3)' at (425, 440) on .enter-button
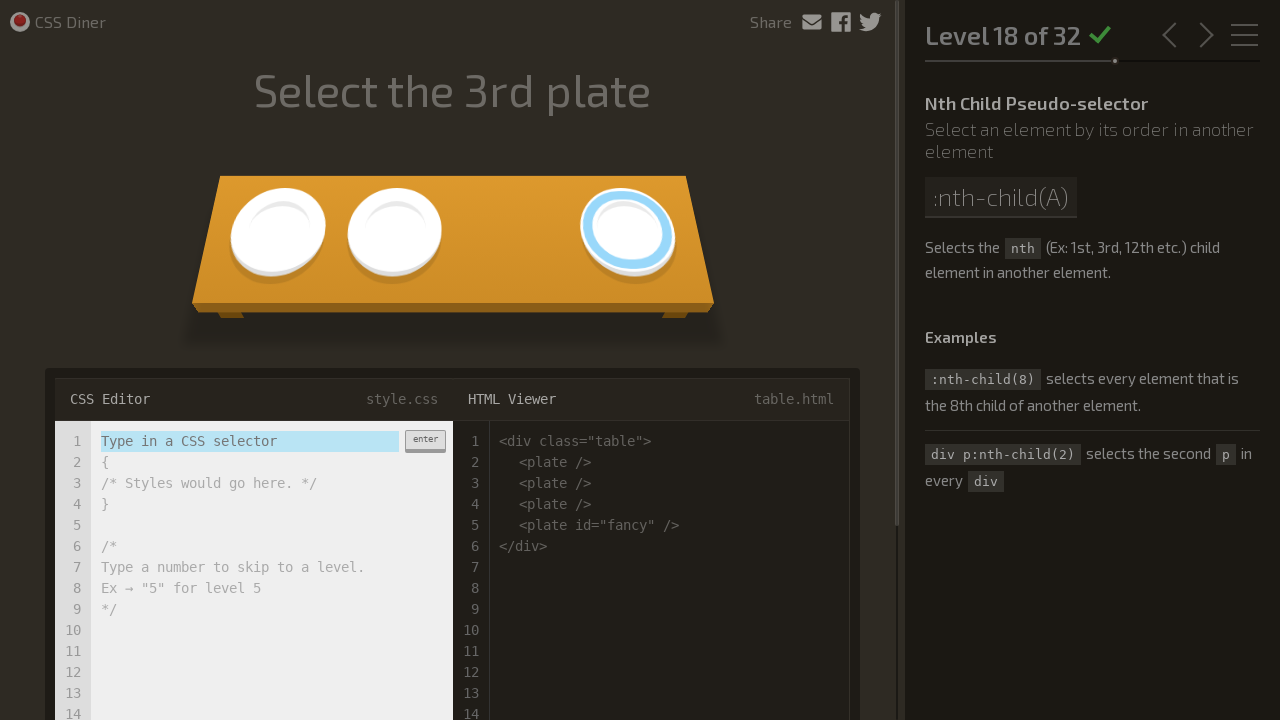

Waited for level to process
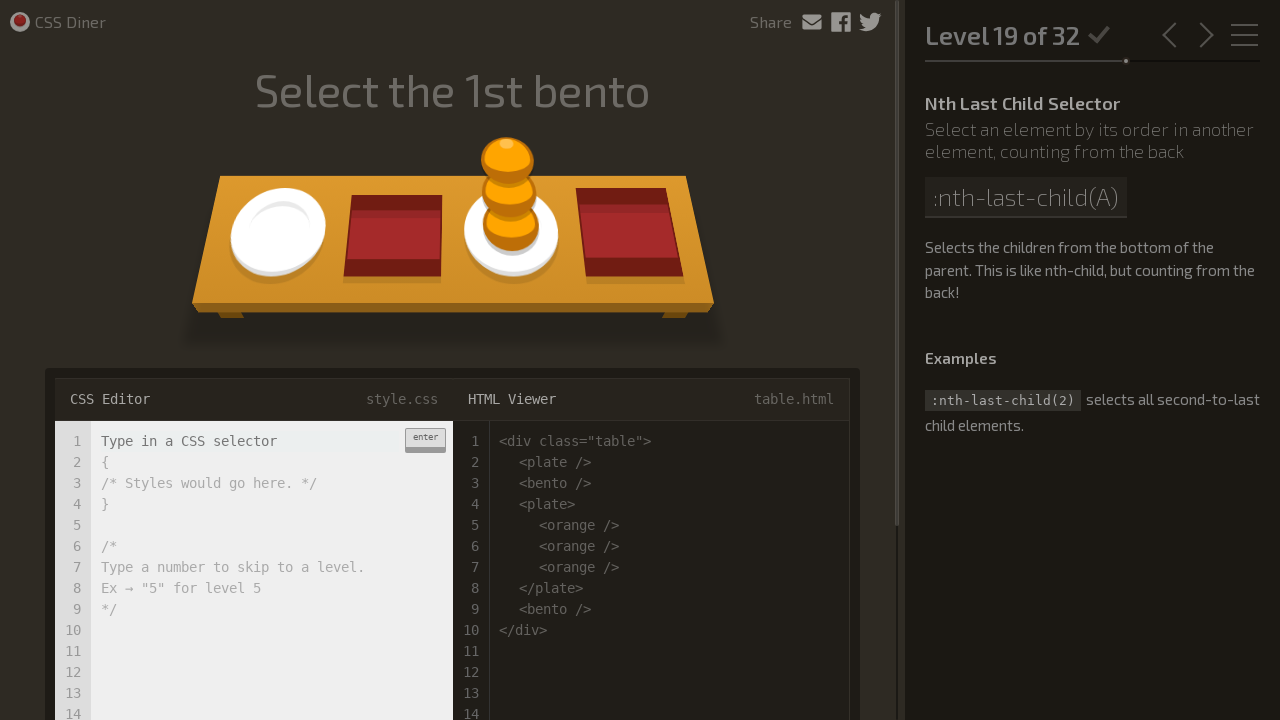

Filled selector input with 'bento:nth-last-child(3)' on .input-strobe
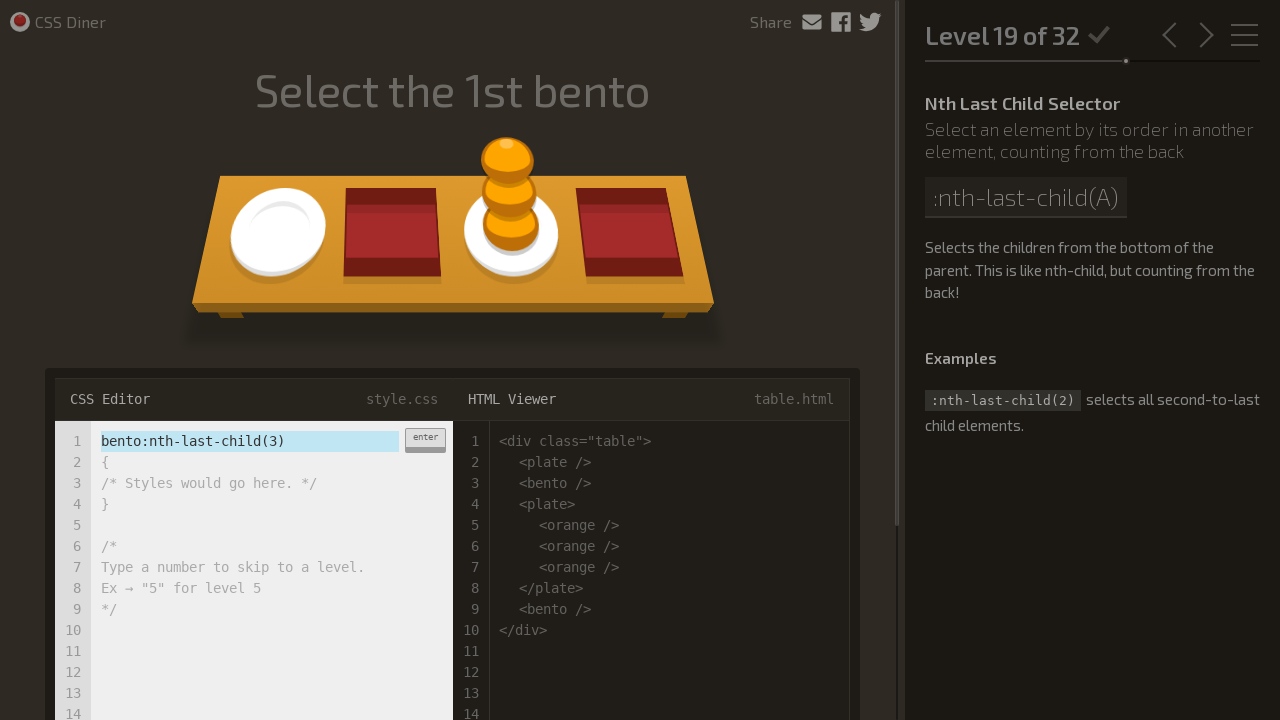

Clicked enter button to submit selector 'bento:nth-last-child(3)' at (425, 440) on .enter-button
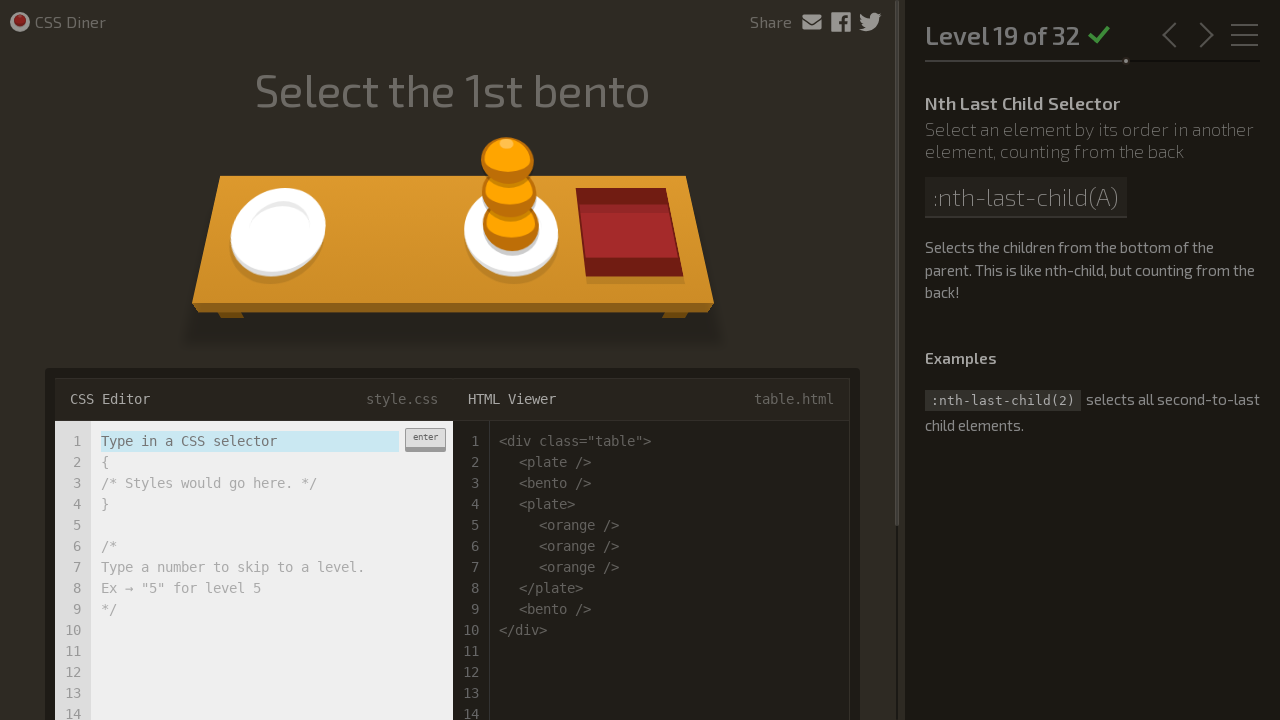

Waited for level to process
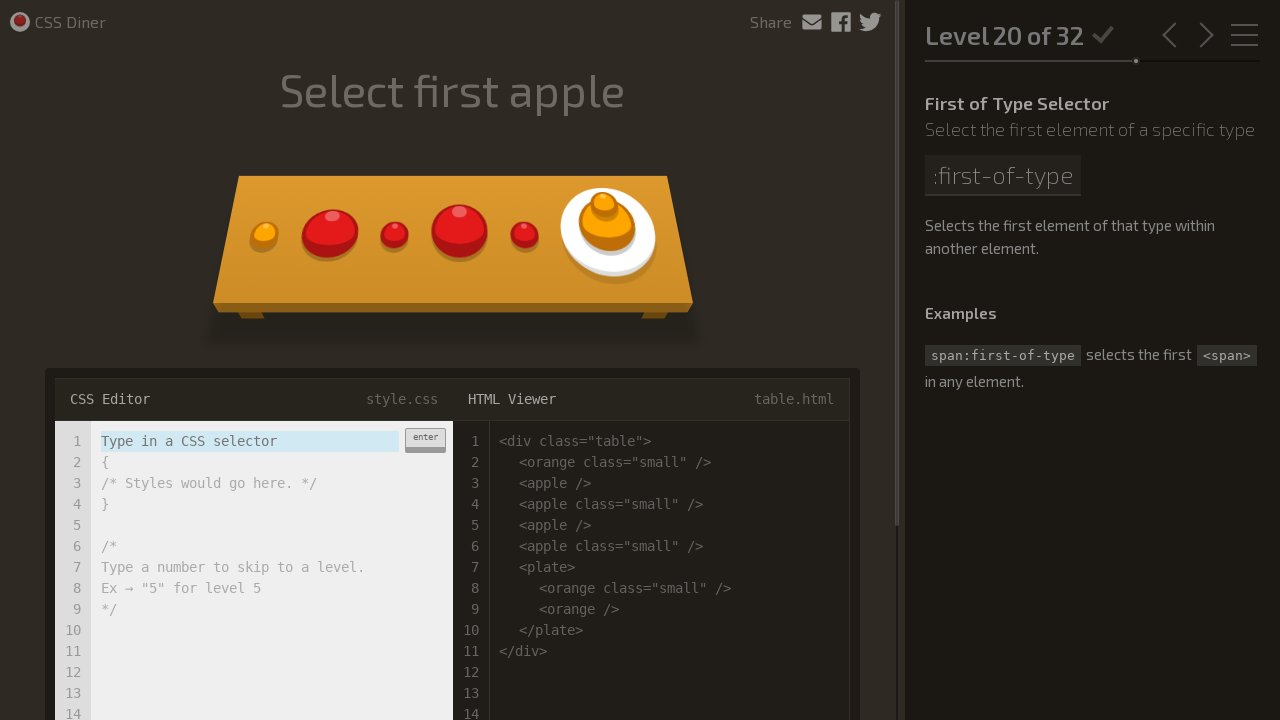

Filled selector input with 'apple:first-of-type' on .input-strobe
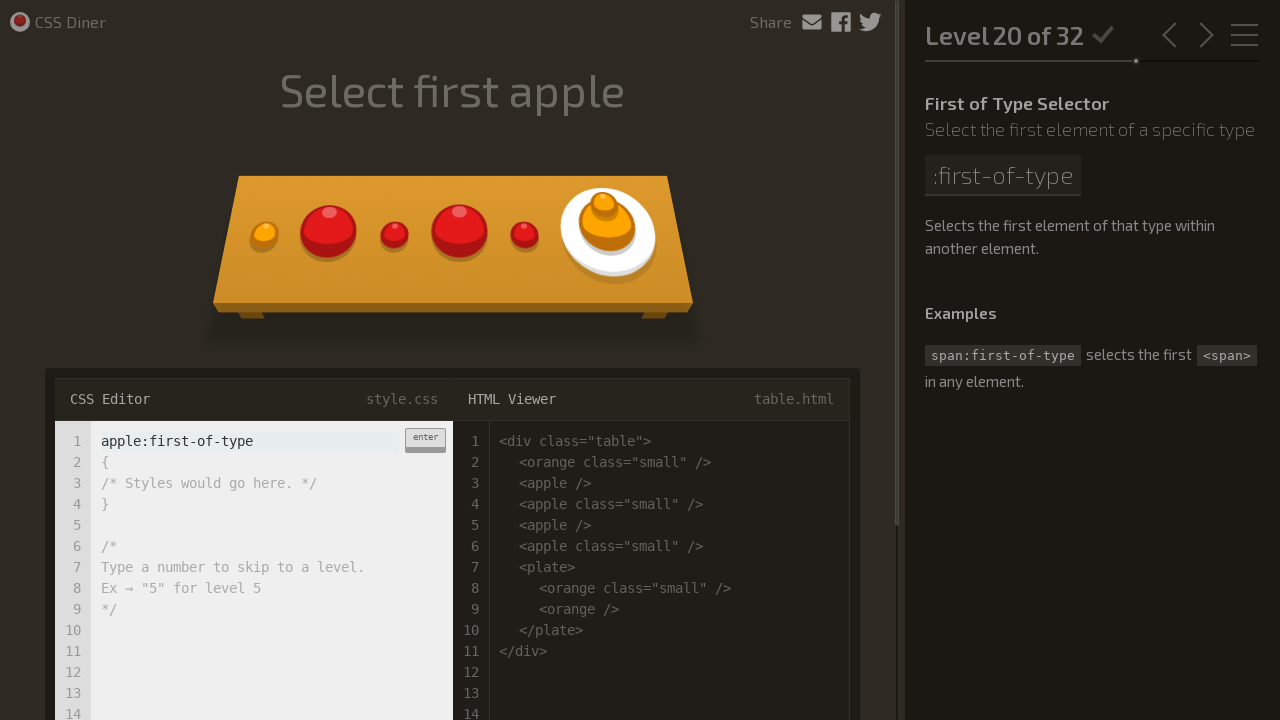

Clicked enter button to submit selector 'apple:first-of-type' at (425, 440) on .enter-button
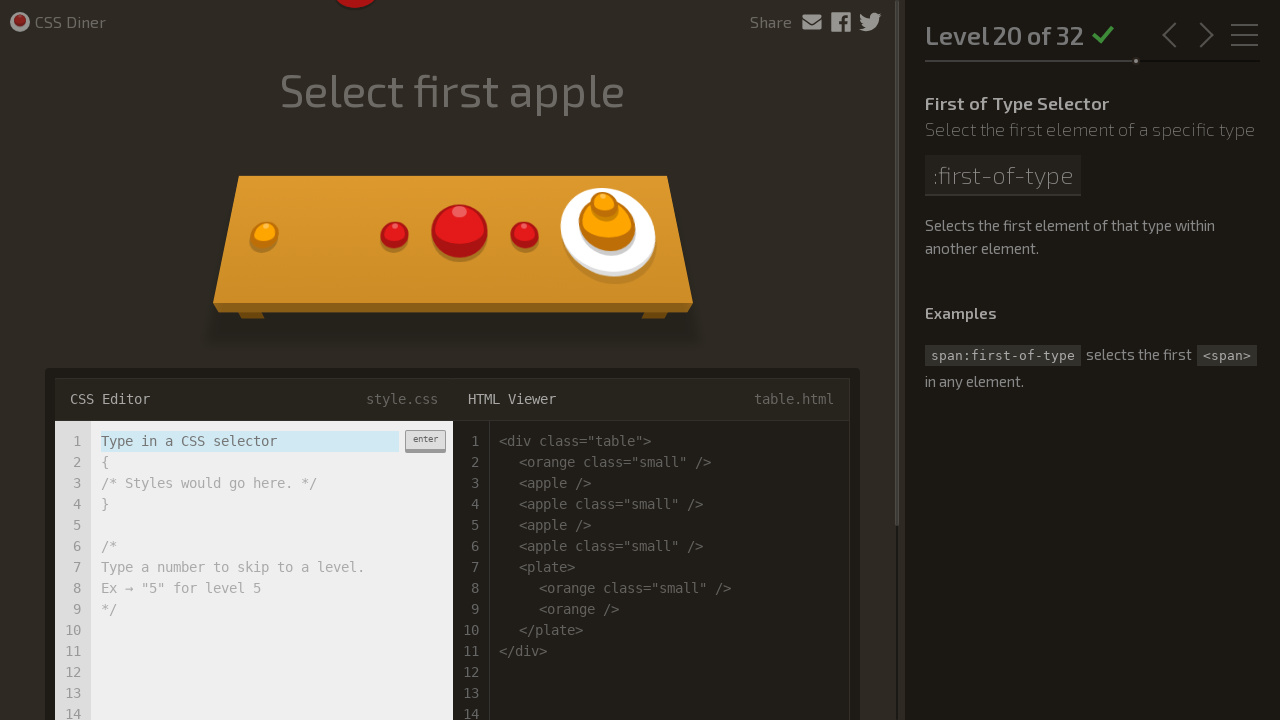

Waited for level to process
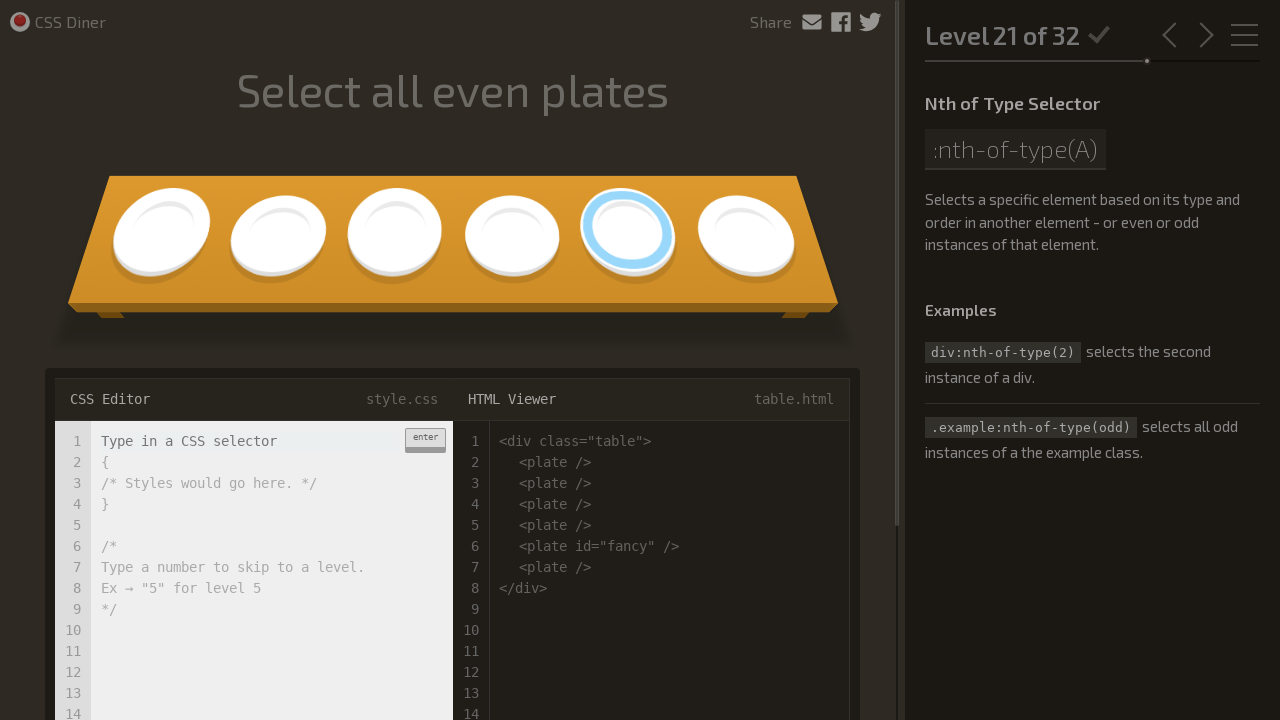

Filled selector input with 'plate:nth-of-type(even)' on .input-strobe
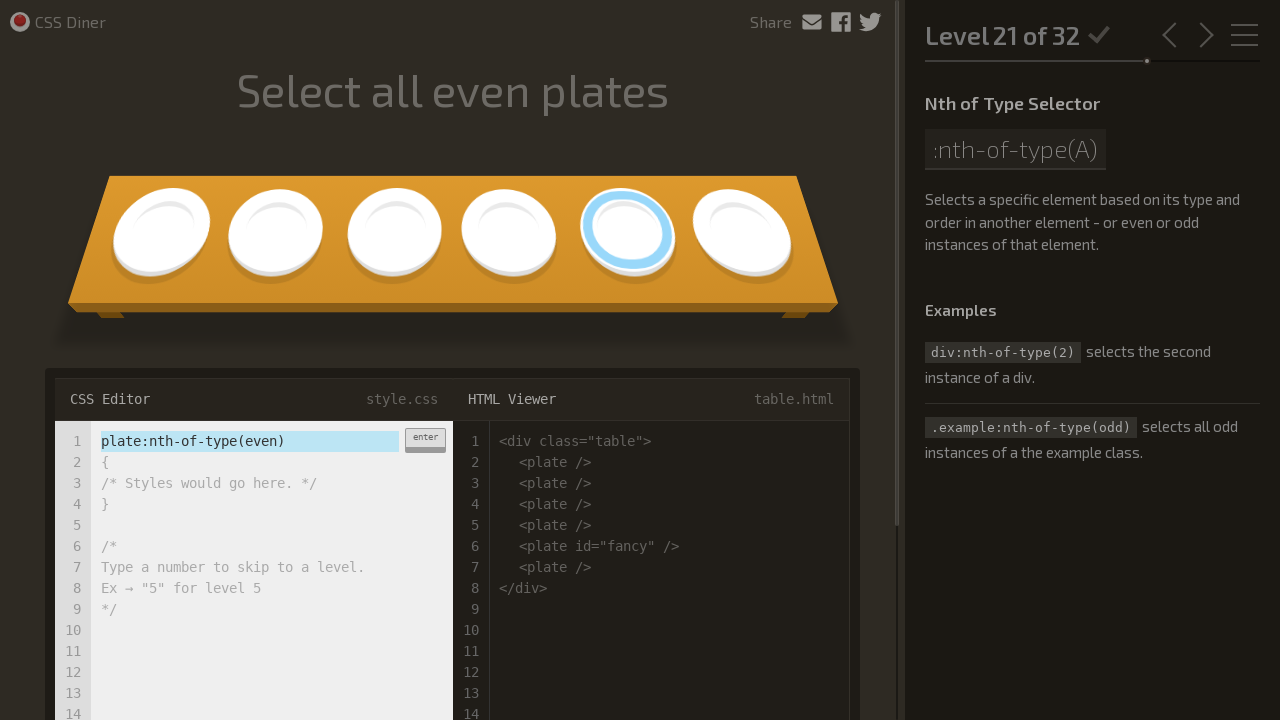

Clicked enter button to submit selector 'plate:nth-of-type(even)' at (425, 440) on .enter-button
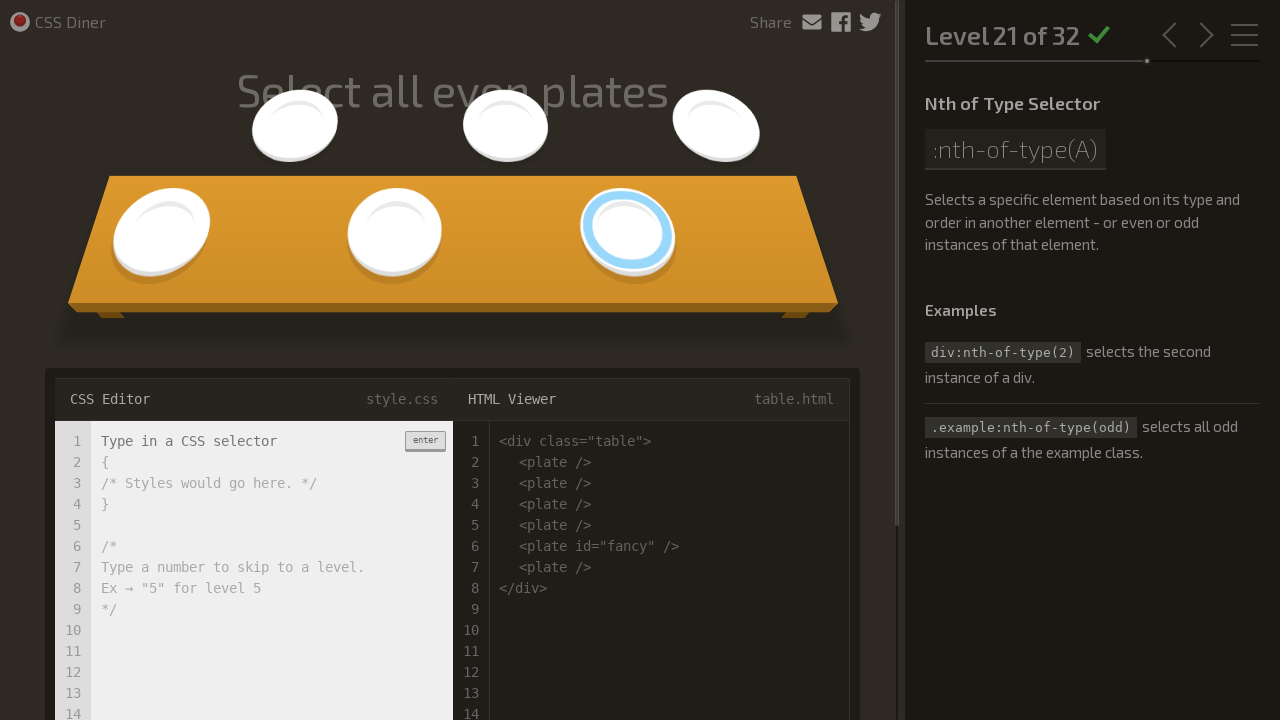

Waited for level to process
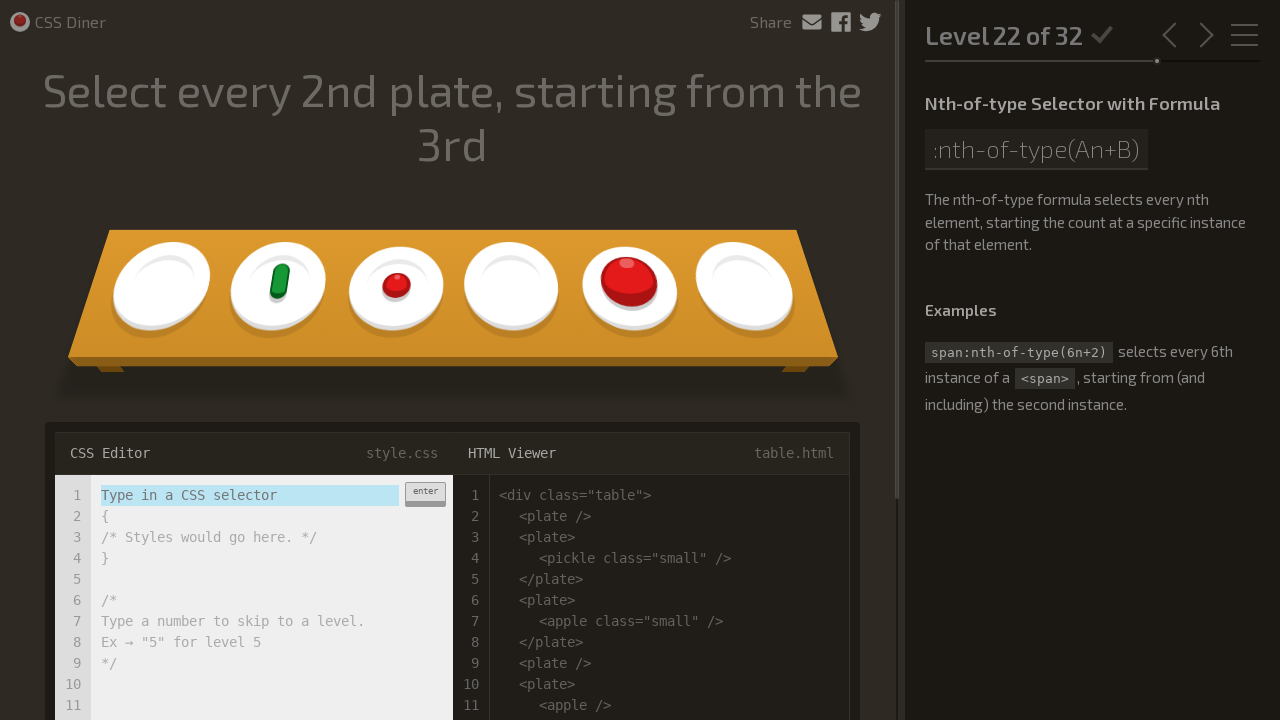

Filled selector input with 'plate:nth-of-type(2n+3)' on .input-strobe
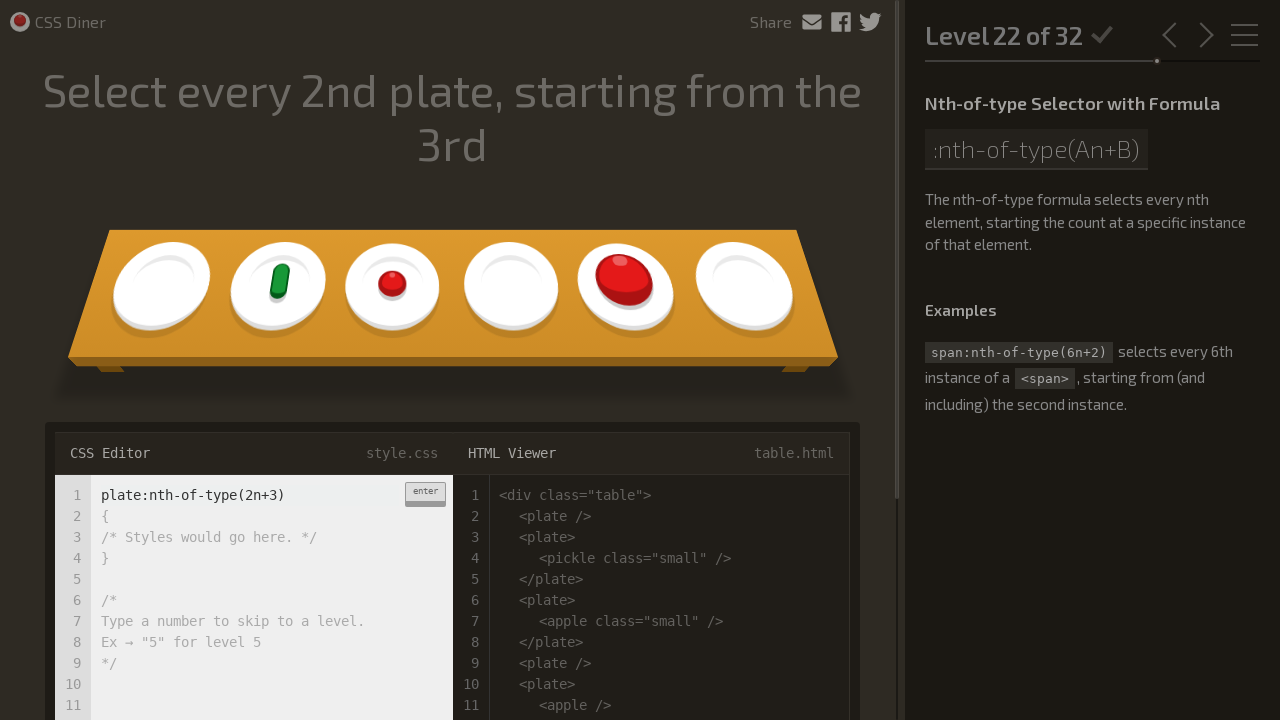

Clicked enter button to submit selector 'plate:nth-of-type(2n+3)' at (425, 494) on .enter-button
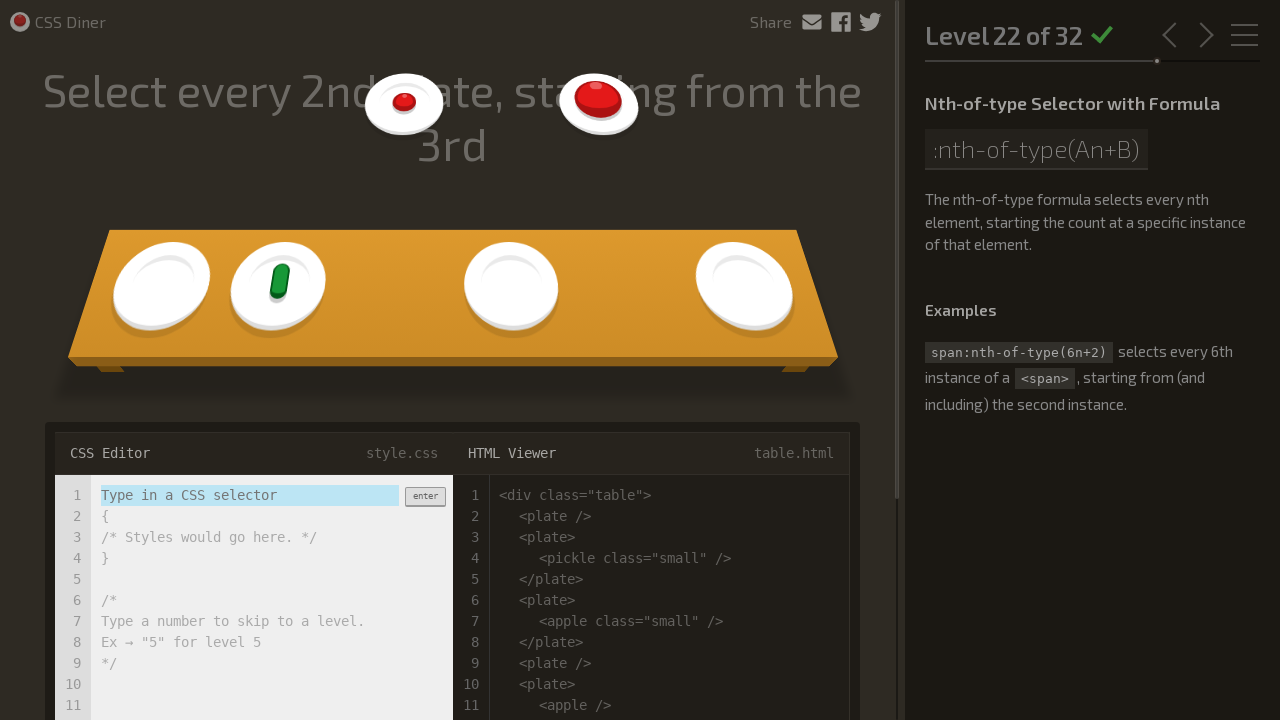

Waited for level to process
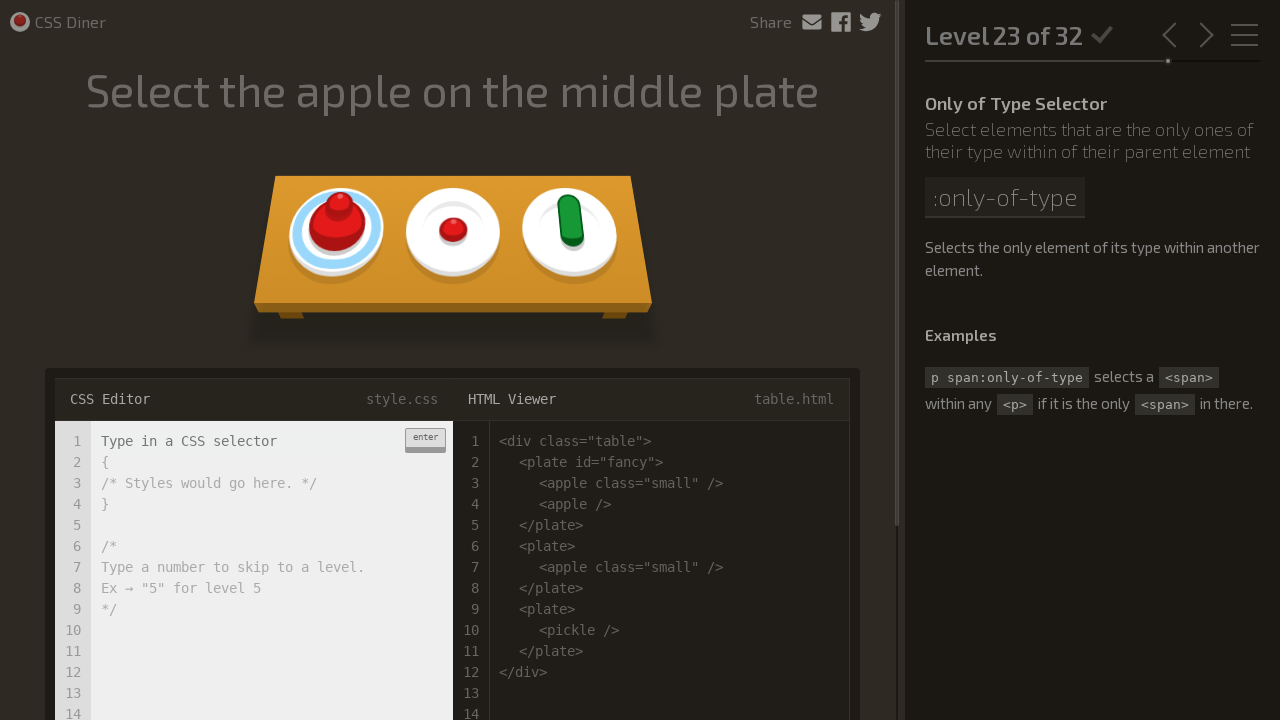

Filled selector input with 'plate apple.small:only-of-type' on .input-strobe
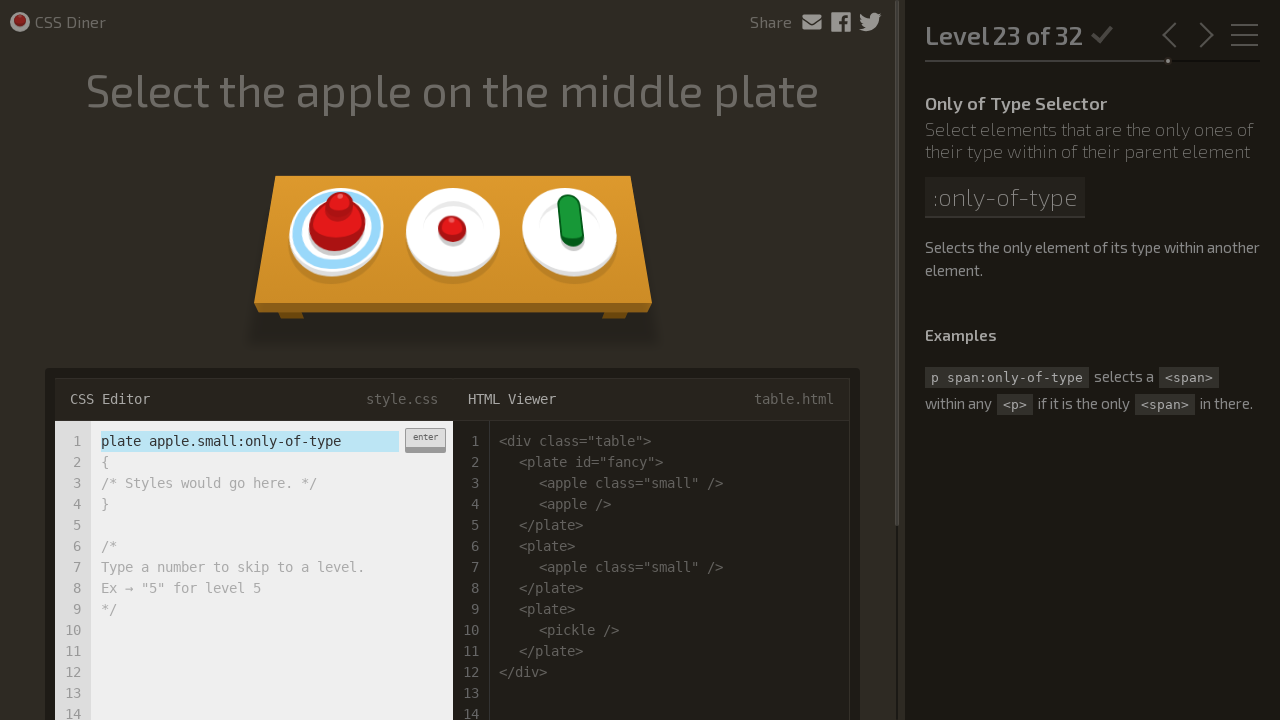

Clicked enter button to submit selector 'plate apple.small:only-of-type' at (425, 440) on .enter-button
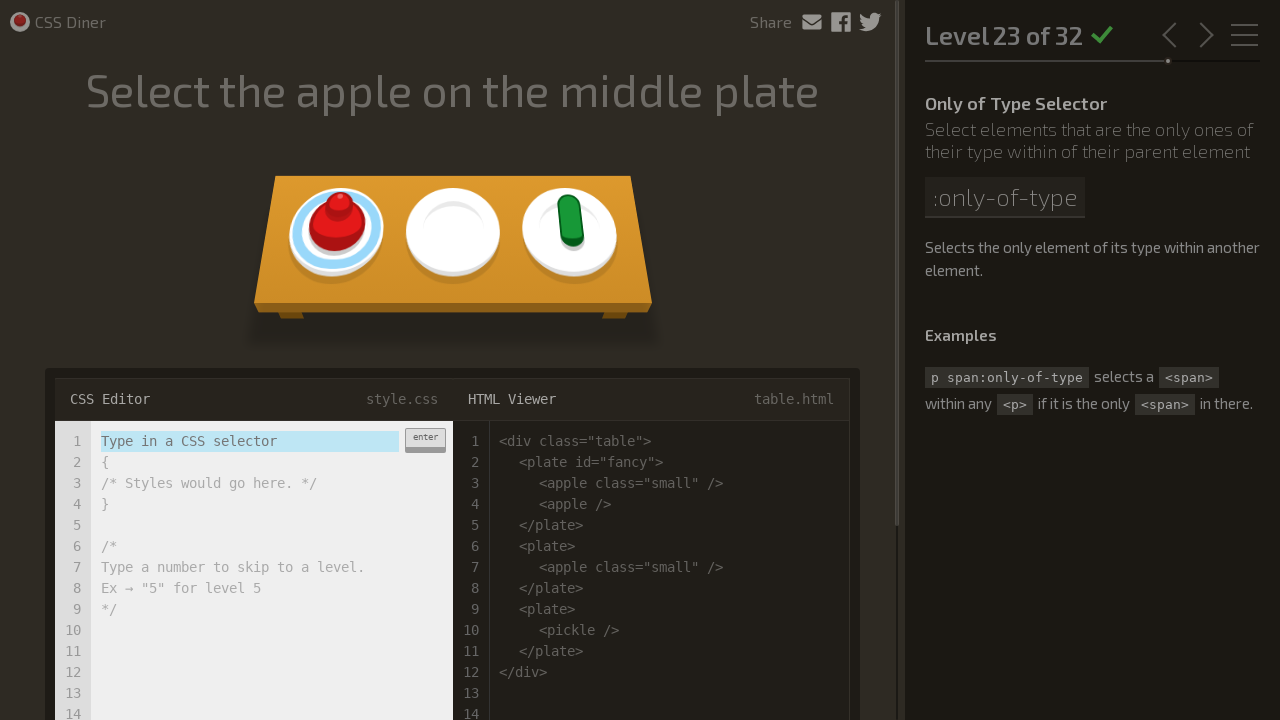

Waited for level to process
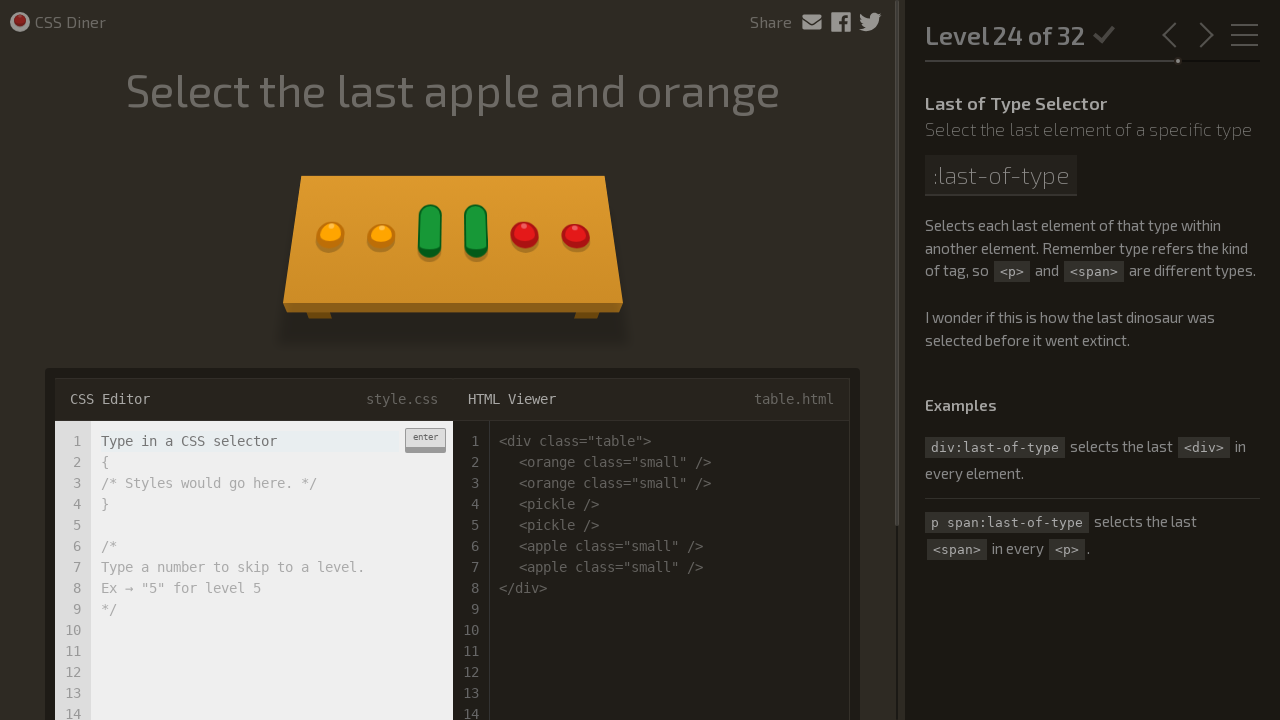

Filled selector input with 'orange:last-of-type, apple:last-of-type' on .input-strobe
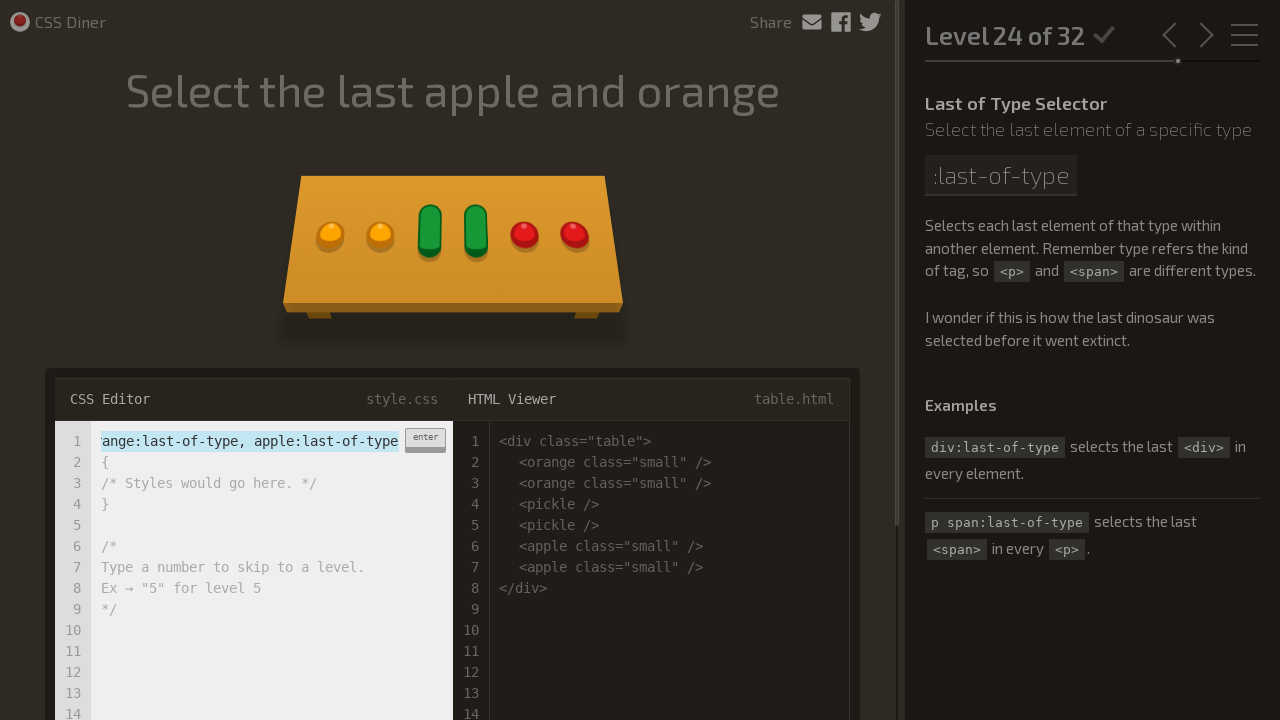

Clicked enter button to submit selector 'orange:last-of-type, apple:last-of-type' at (425, 440) on .enter-button
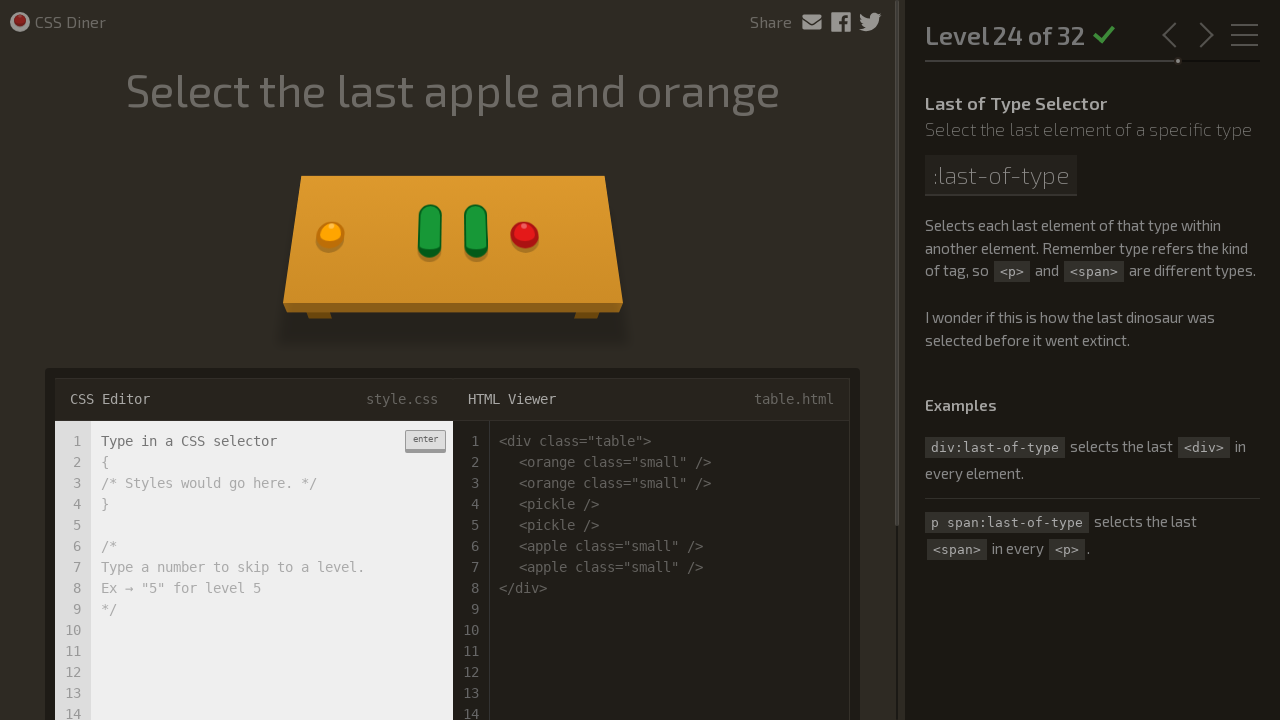

Waited for level to process
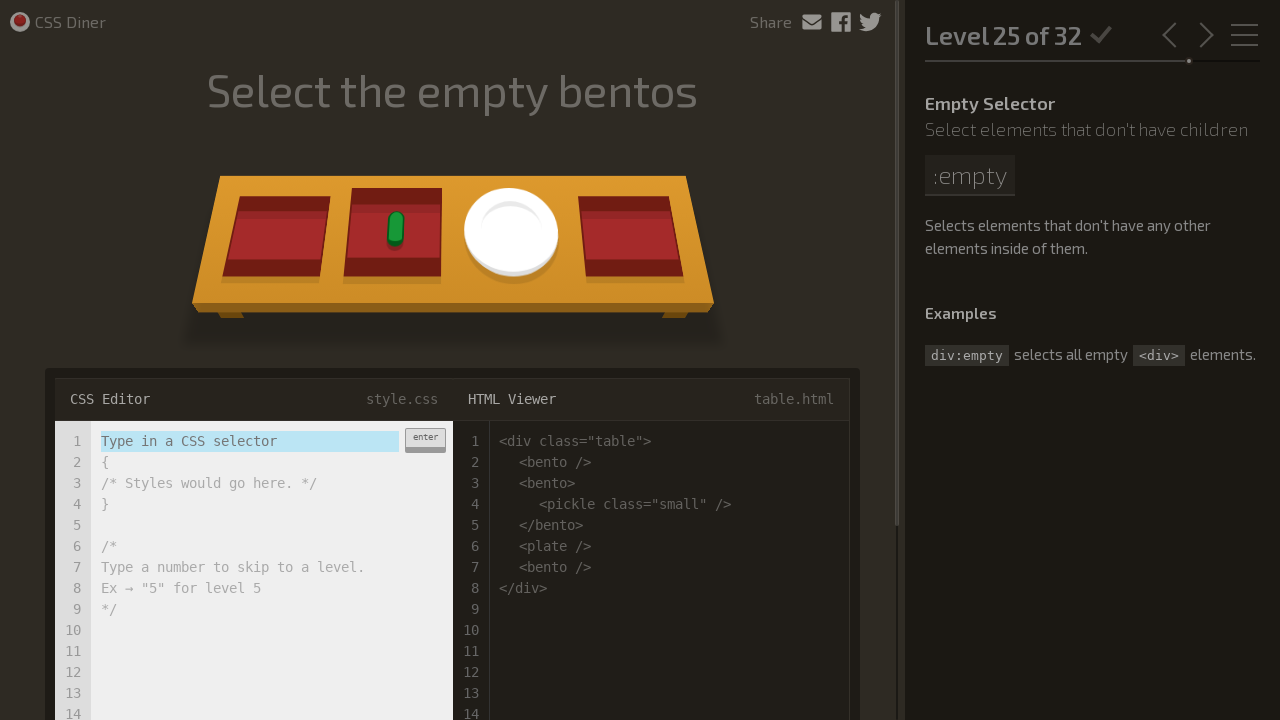

Filled selector input with 'bento:empty' on .input-strobe
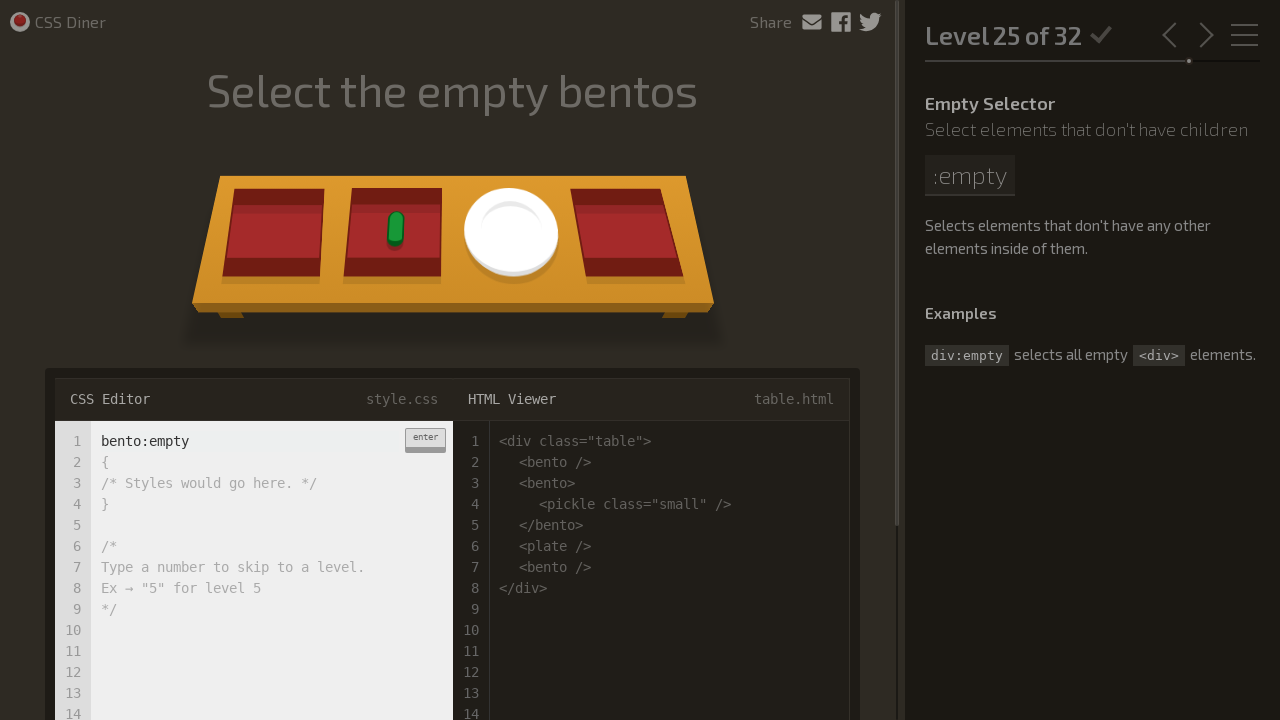

Clicked enter button to submit selector 'bento:empty' at (425, 440) on .enter-button
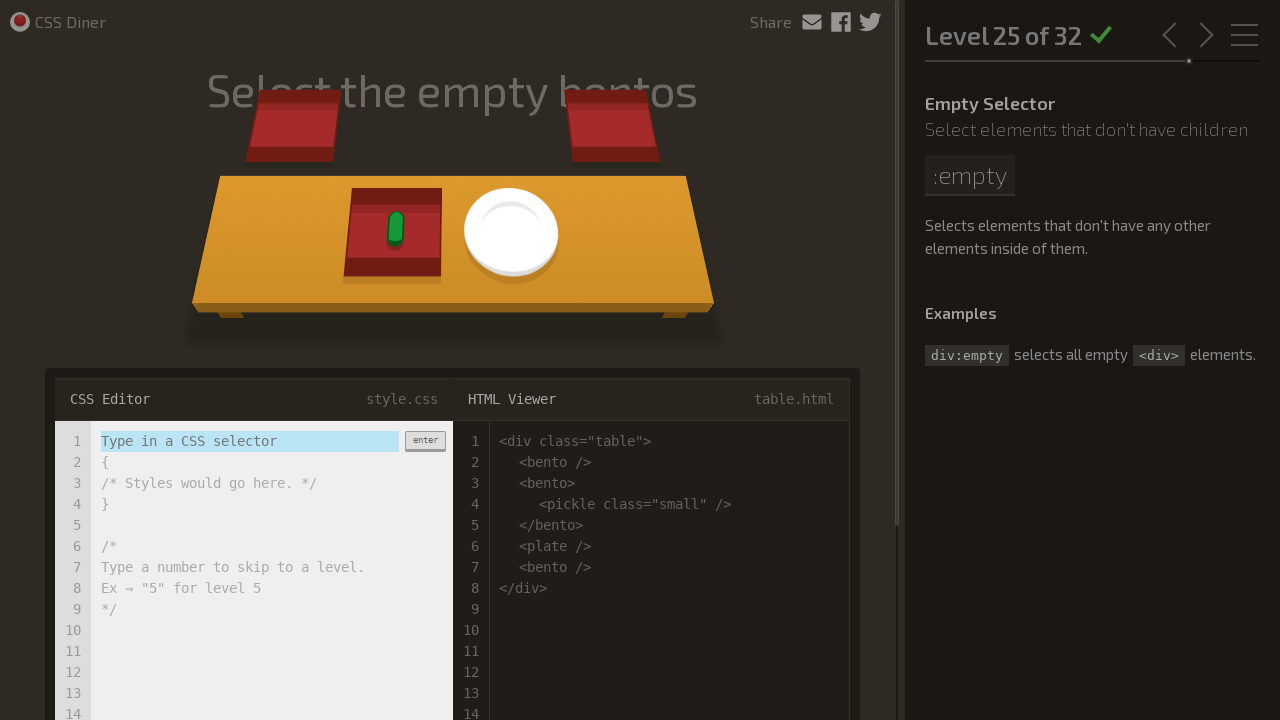

Waited for level to process
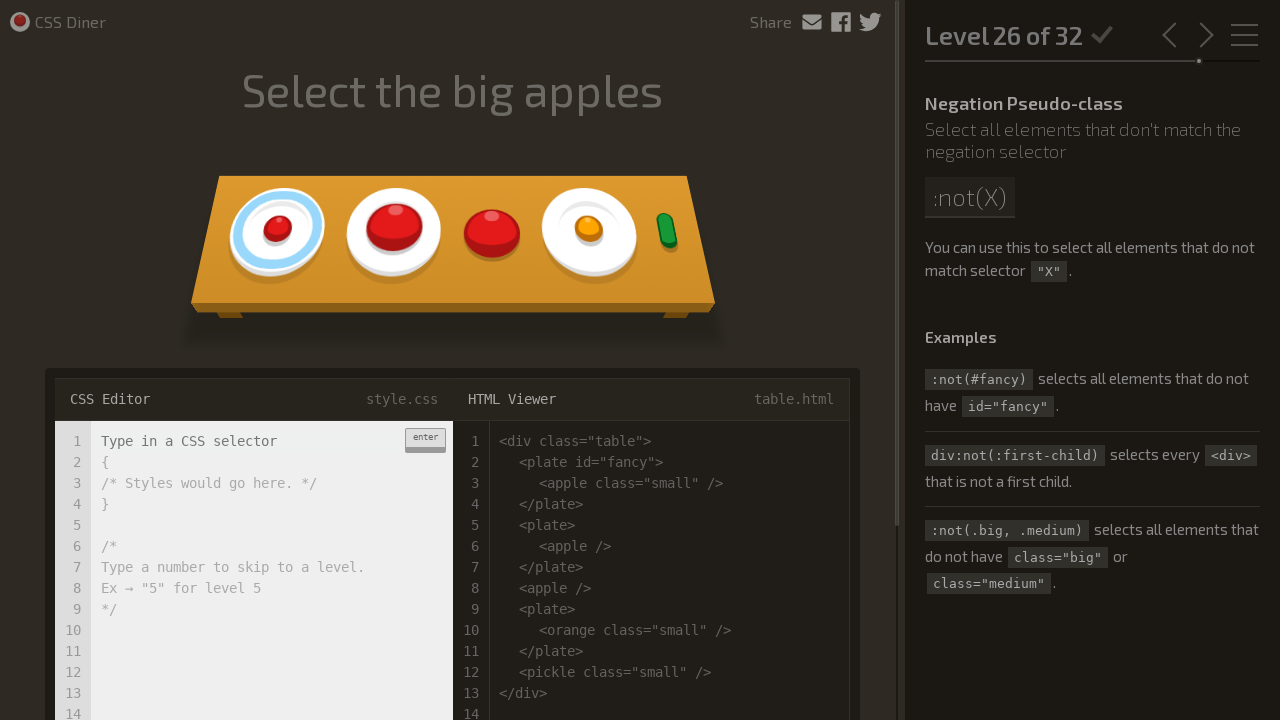

Filled selector input with 'apple:not(.small)' on .input-strobe
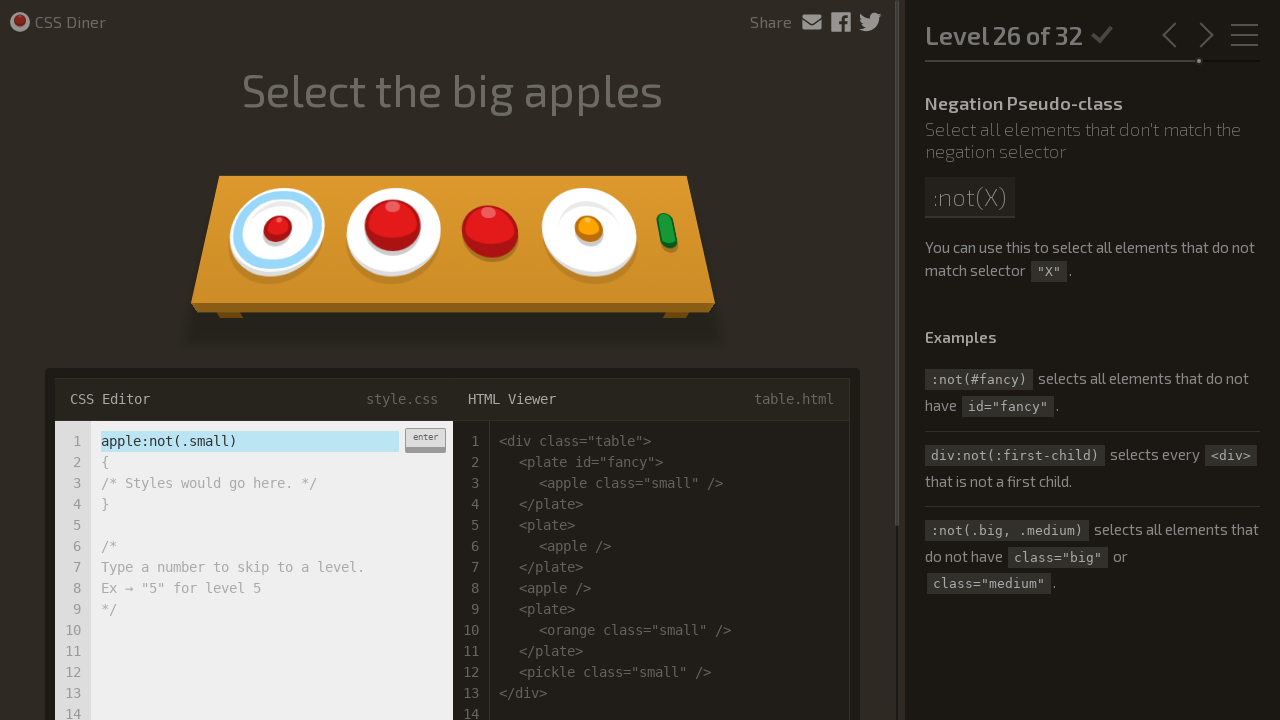

Clicked enter button to submit selector 'apple:not(.small)' at (425, 440) on .enter-button
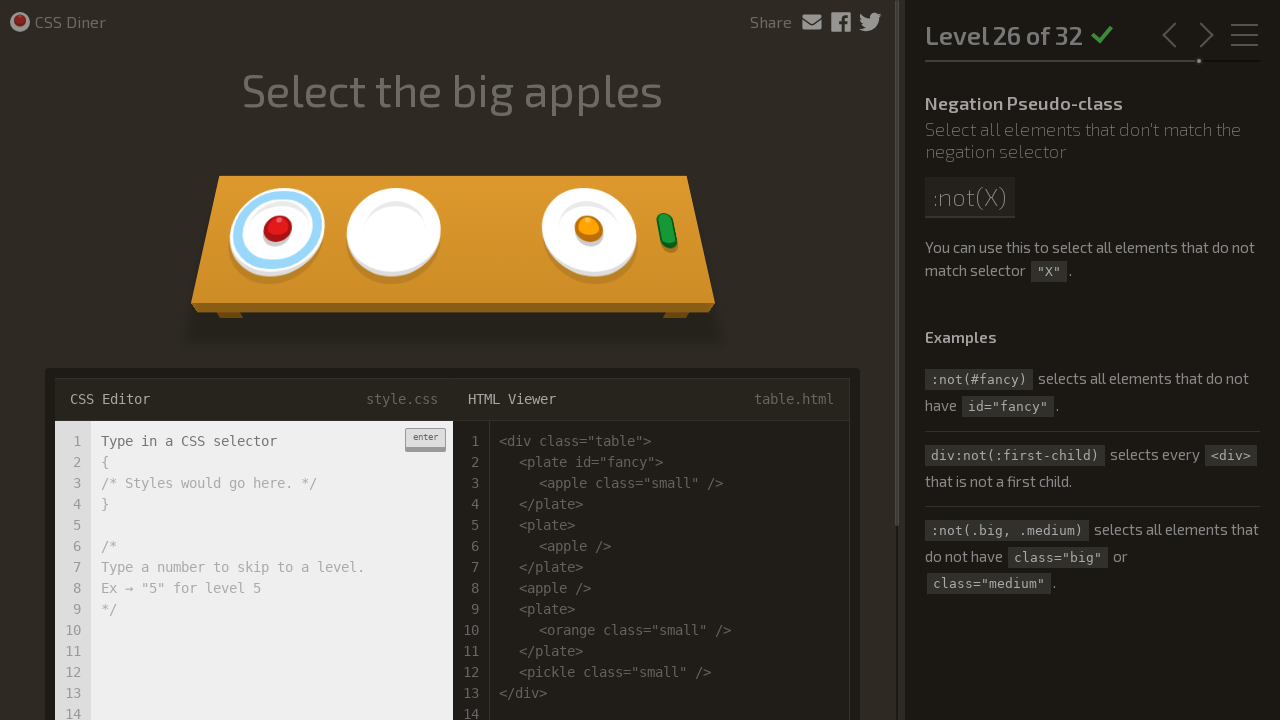

Waited for level to process
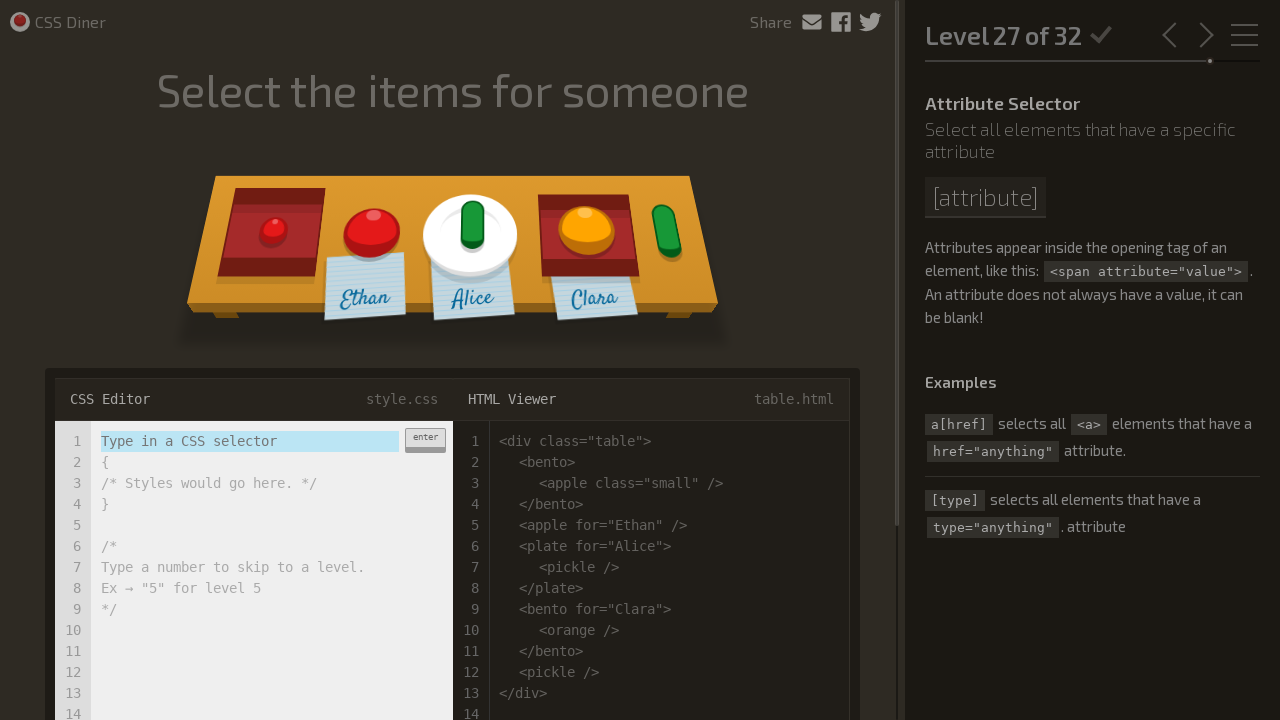

Filled selector input with '*[for]' on .input-strobe
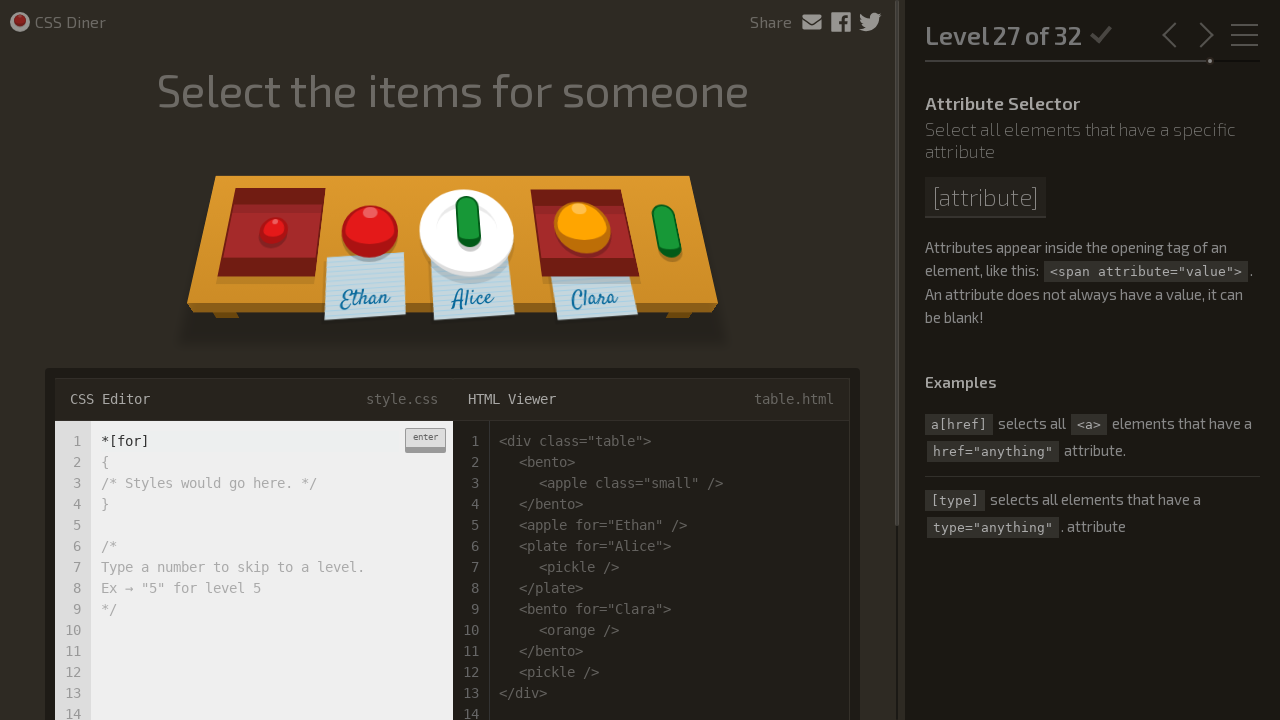

Clicked enter button to submit selector '*[for]' at (425, 440) on .enter-button
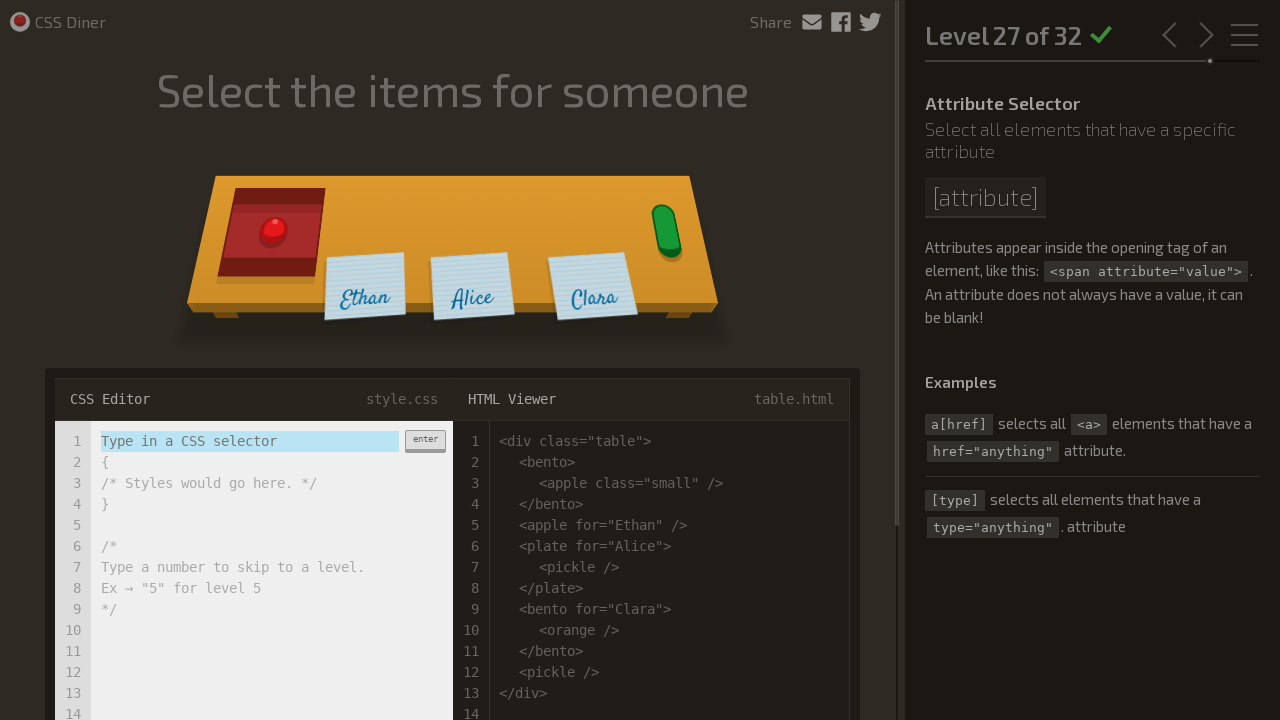

Waited for level to process
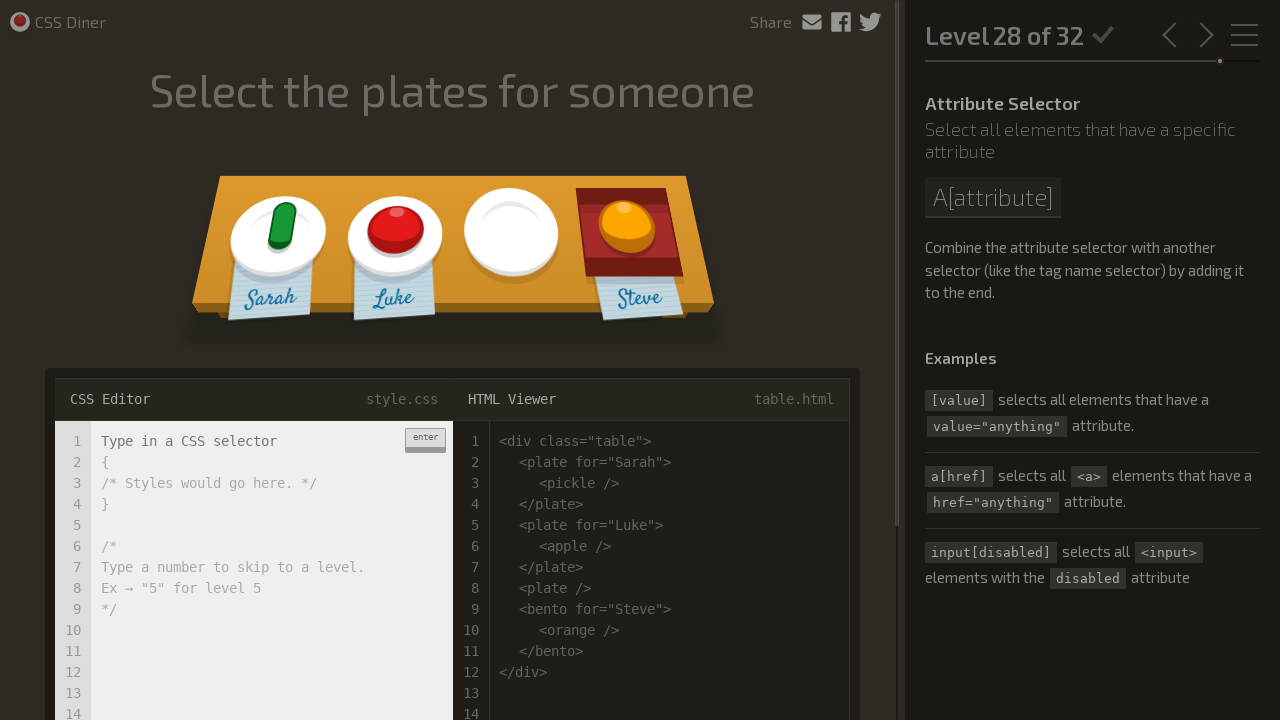

Filled selector input with 'plate[for]' on .input-strobe
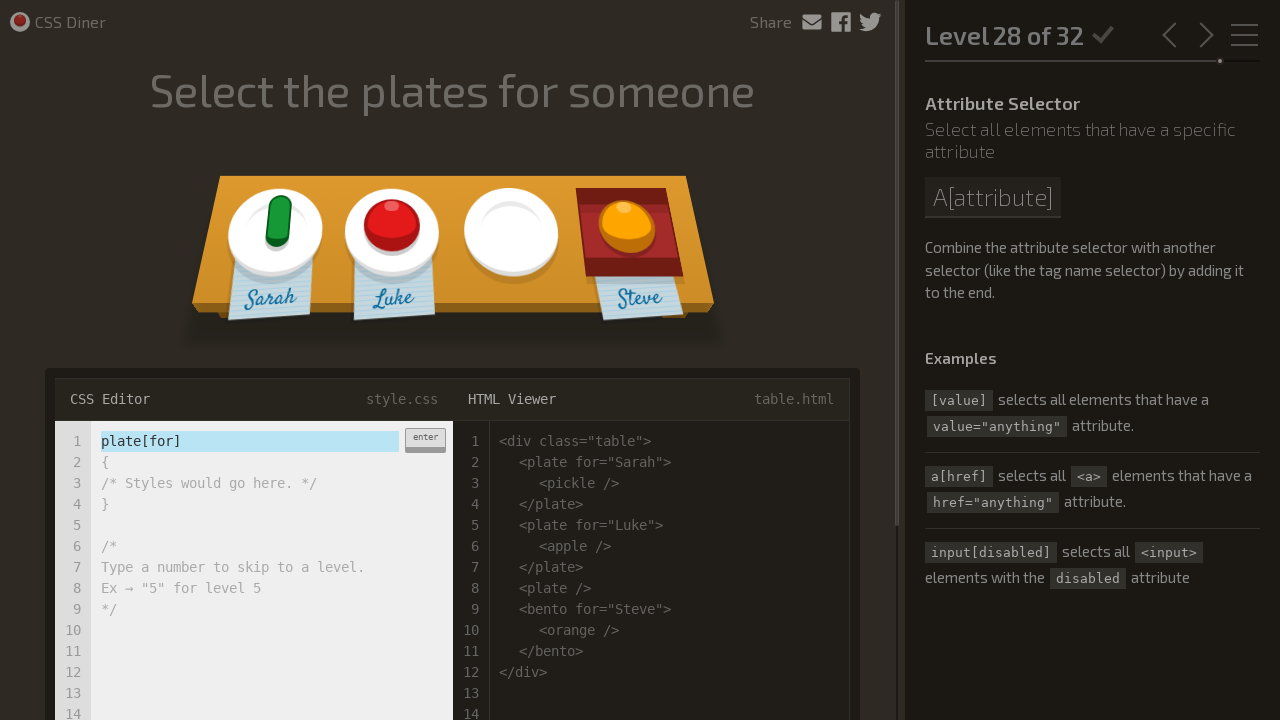

Clicked enter button to submit selector 'plate[for]' at (425, 440) on .enter-button
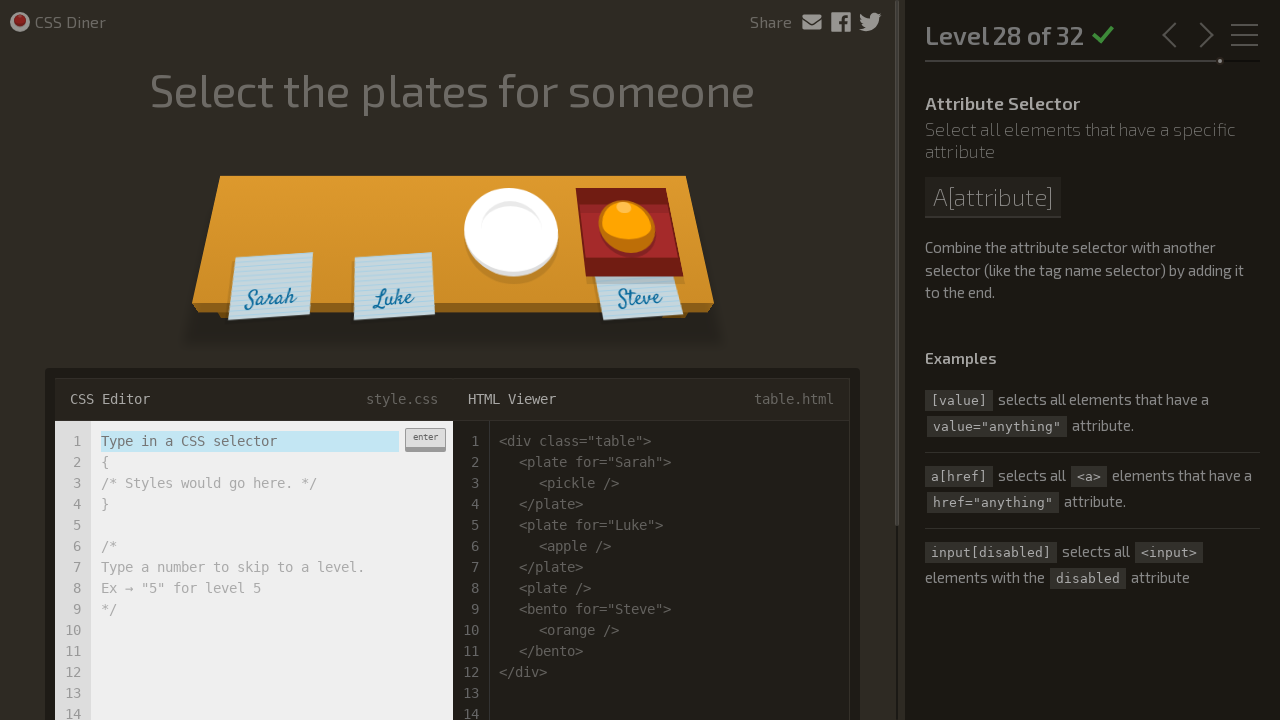

Waited for level to process
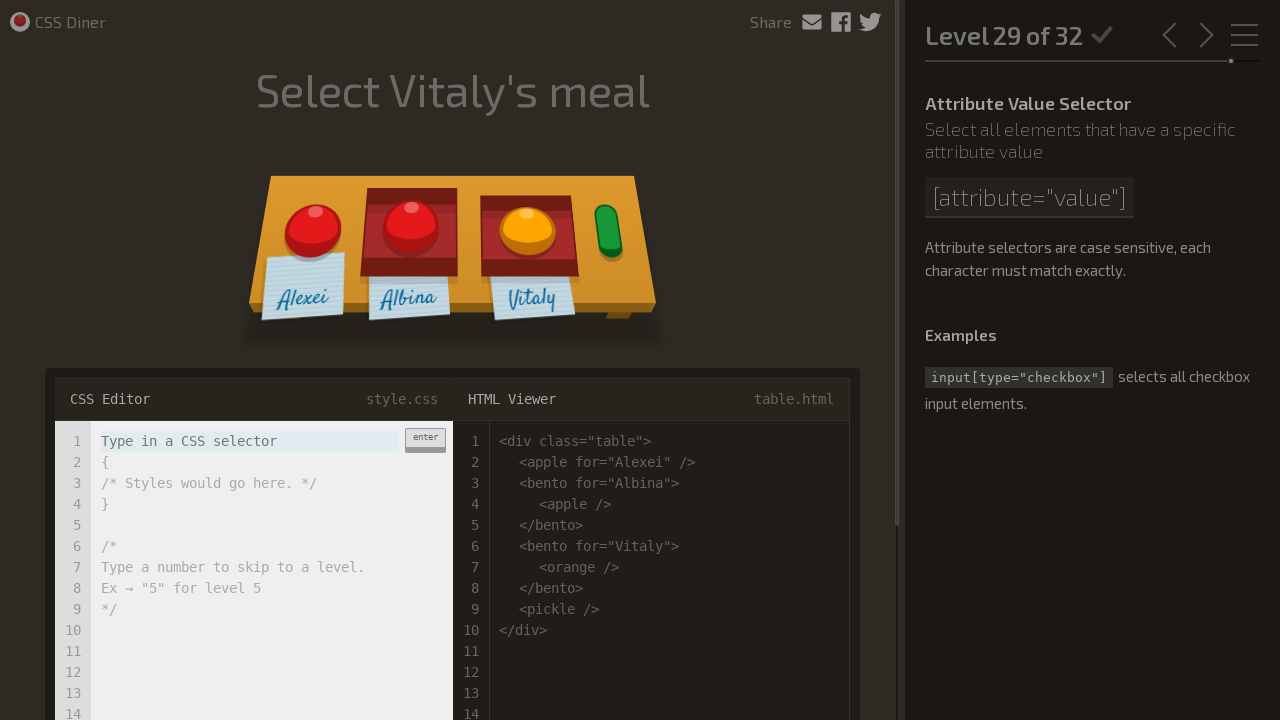

Filled selector input with '[for='Vitaly']' on .input-strobe
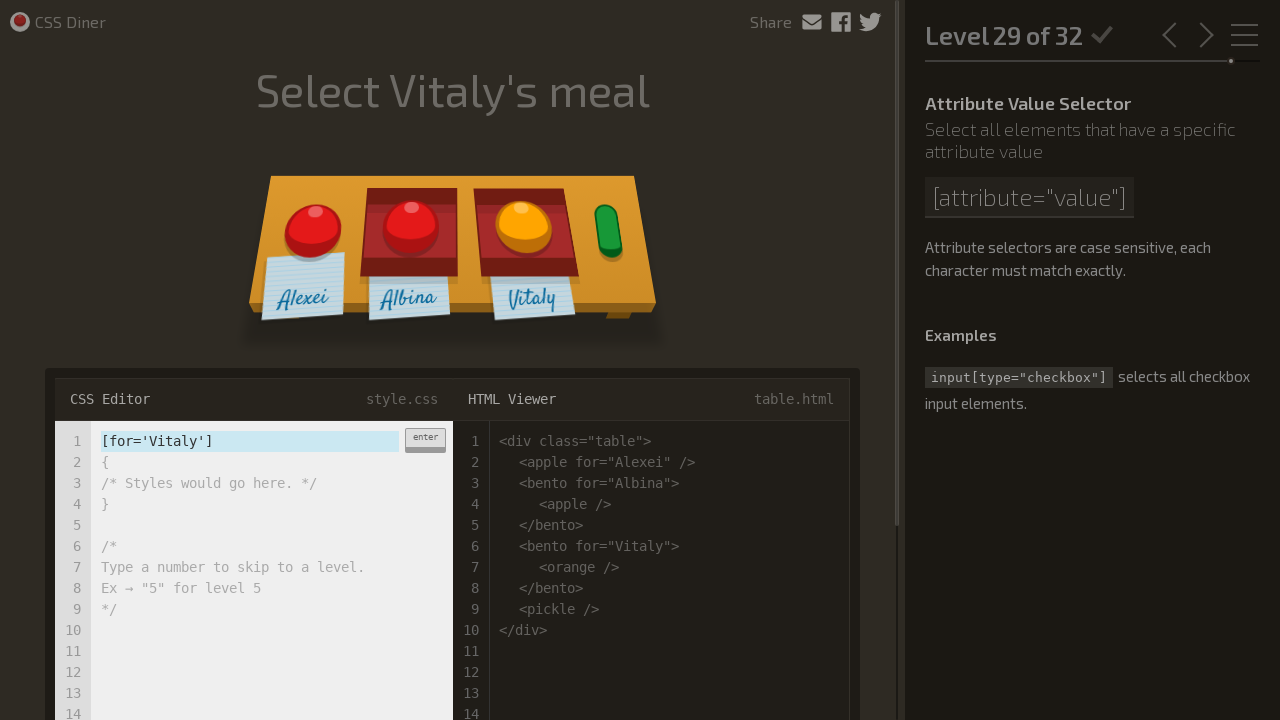

Clicked enter button to submit selector '[for='Vitaly']' at (425, 440) on .enter-button
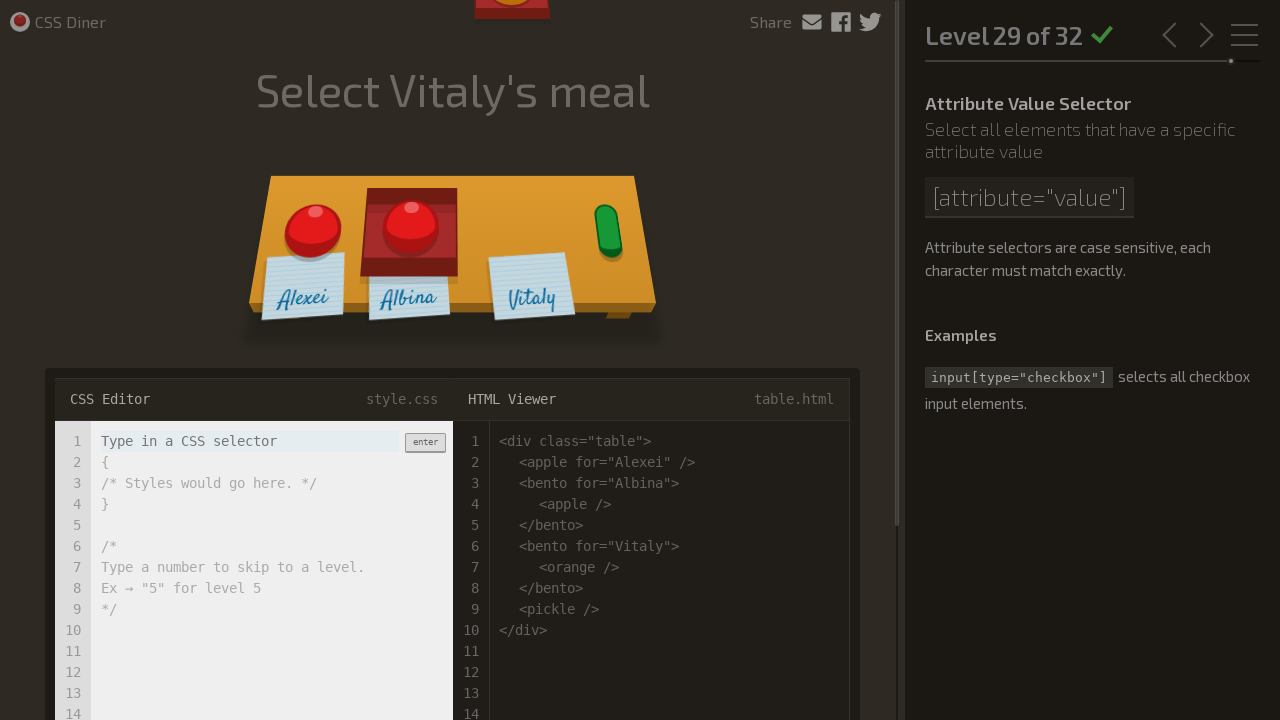

Waited for level to process
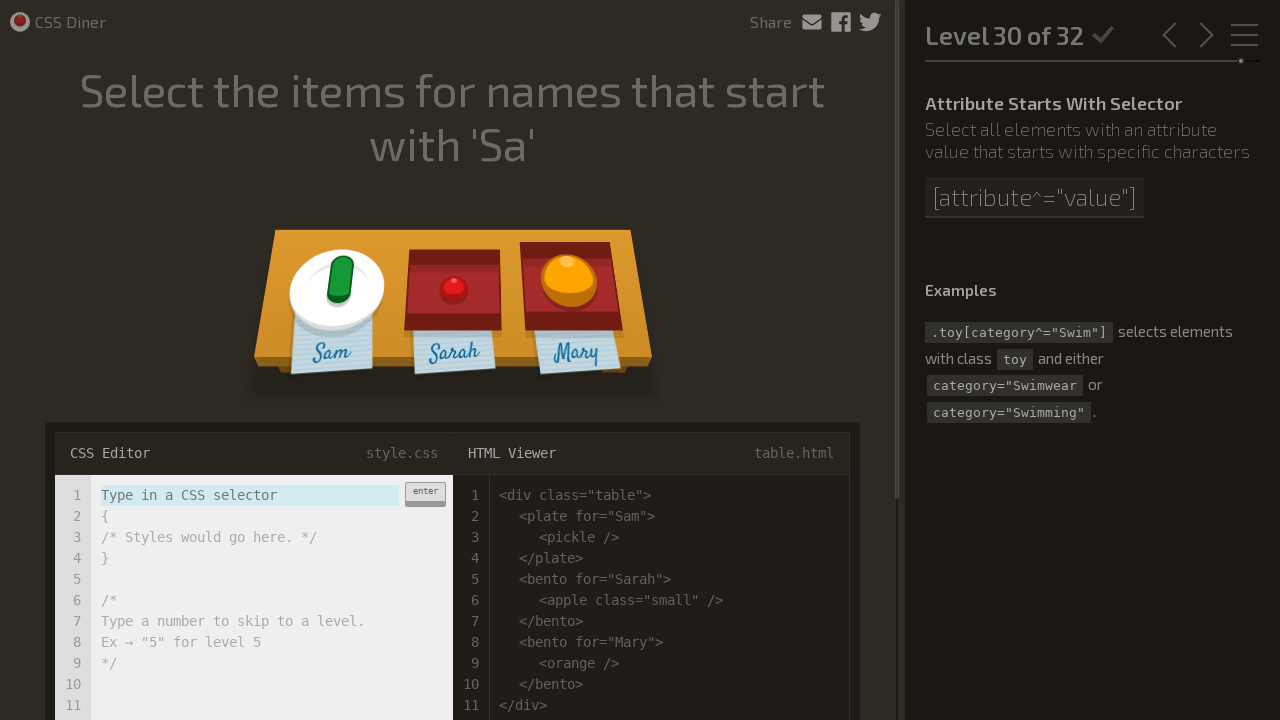

Filled selector input with '[for='Sarah'], [for='Sam']' on .input-strobe
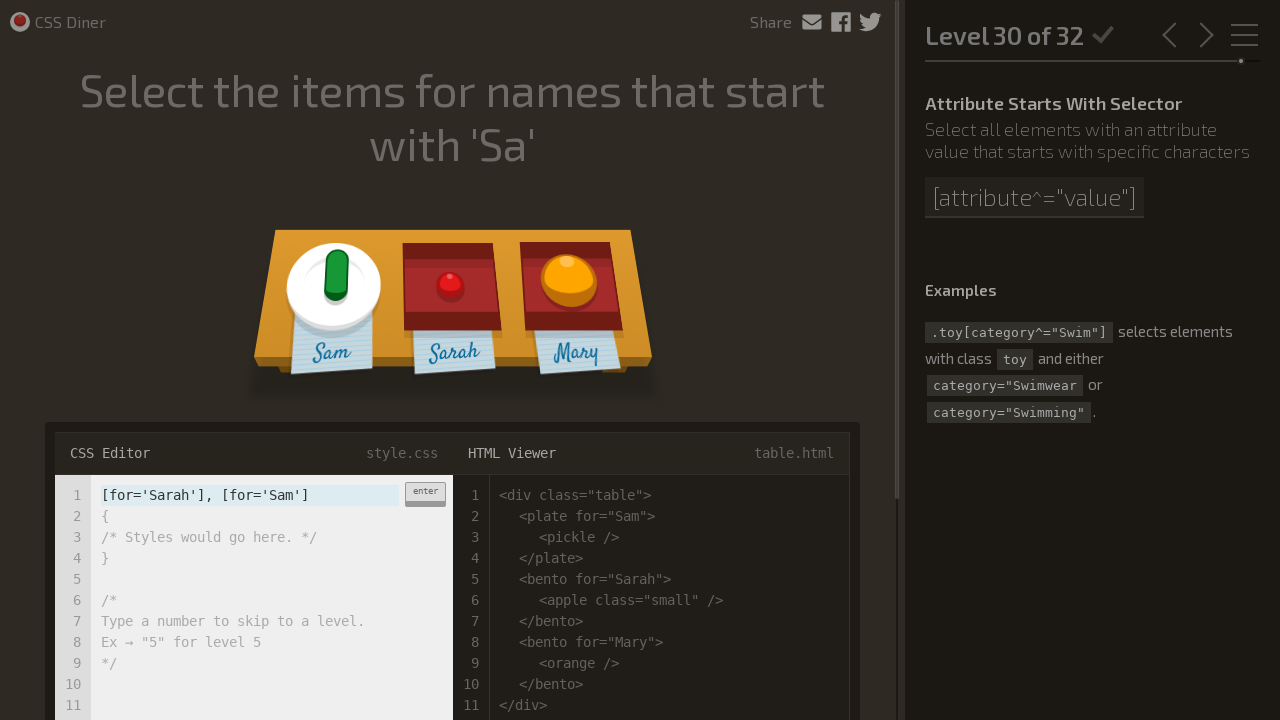

Clicked enter button to submit selector '[for='Sarah'], [for='Sam']' at (425, 494) on .enter-button
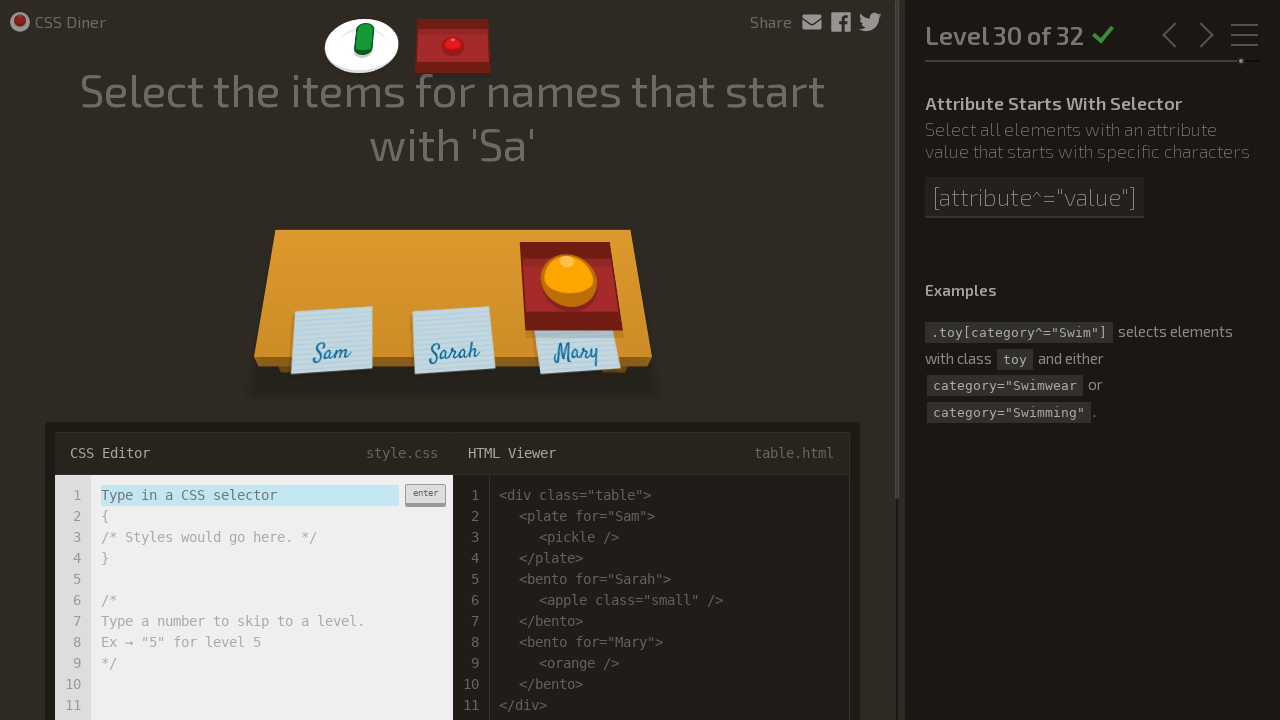

Waited for level to process
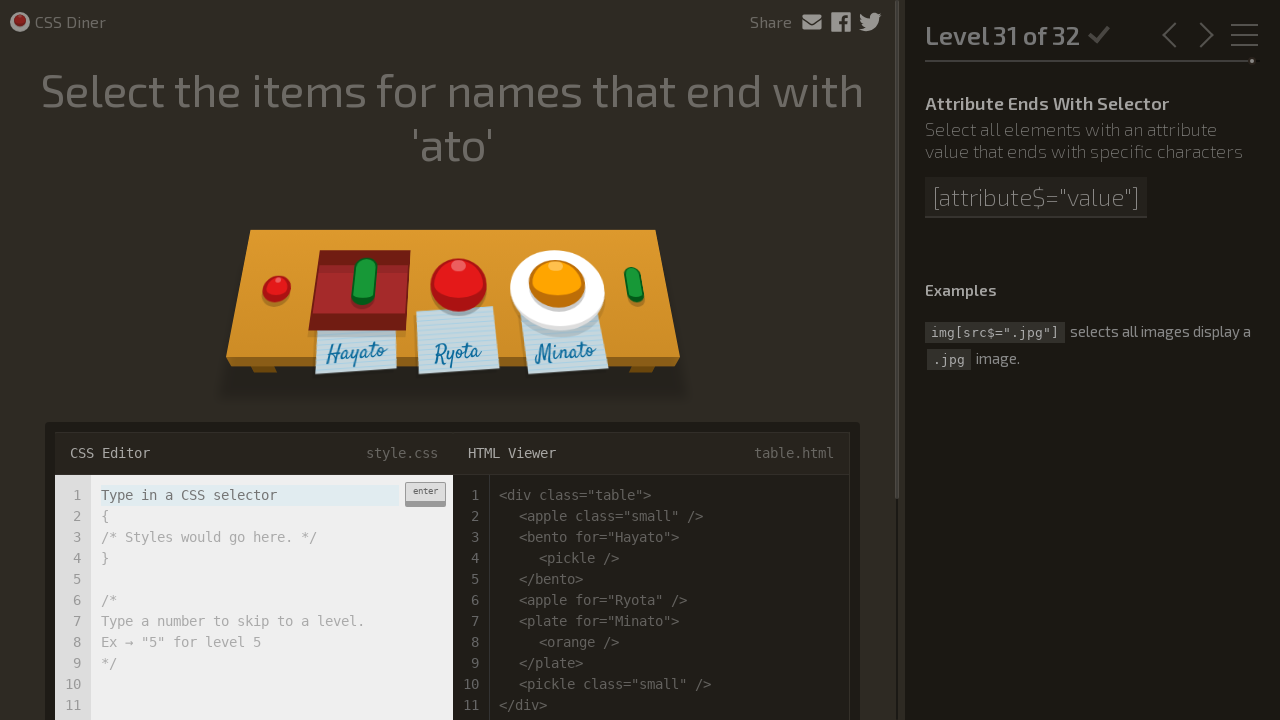

Filled selector input with '*[for$='ato']' on .input-strobe
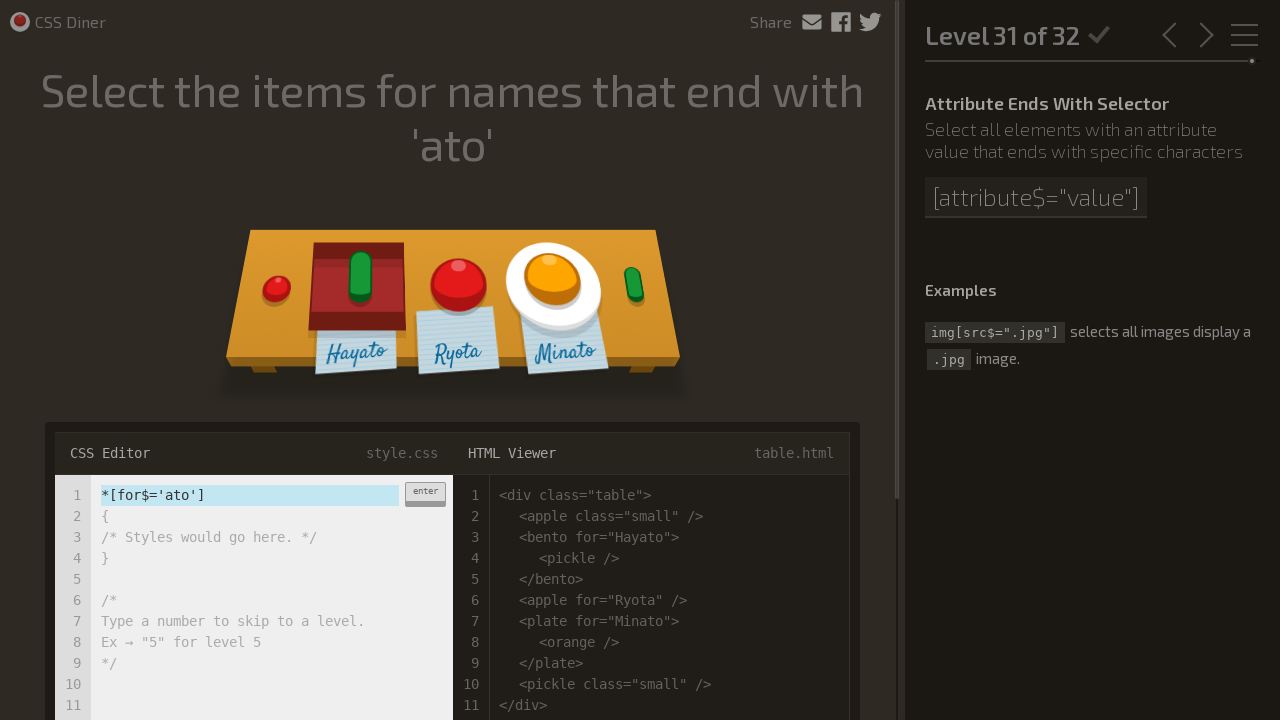

Clicked enter button to submit selector '*[for$='ato']' at (425, 494) on .enter-button
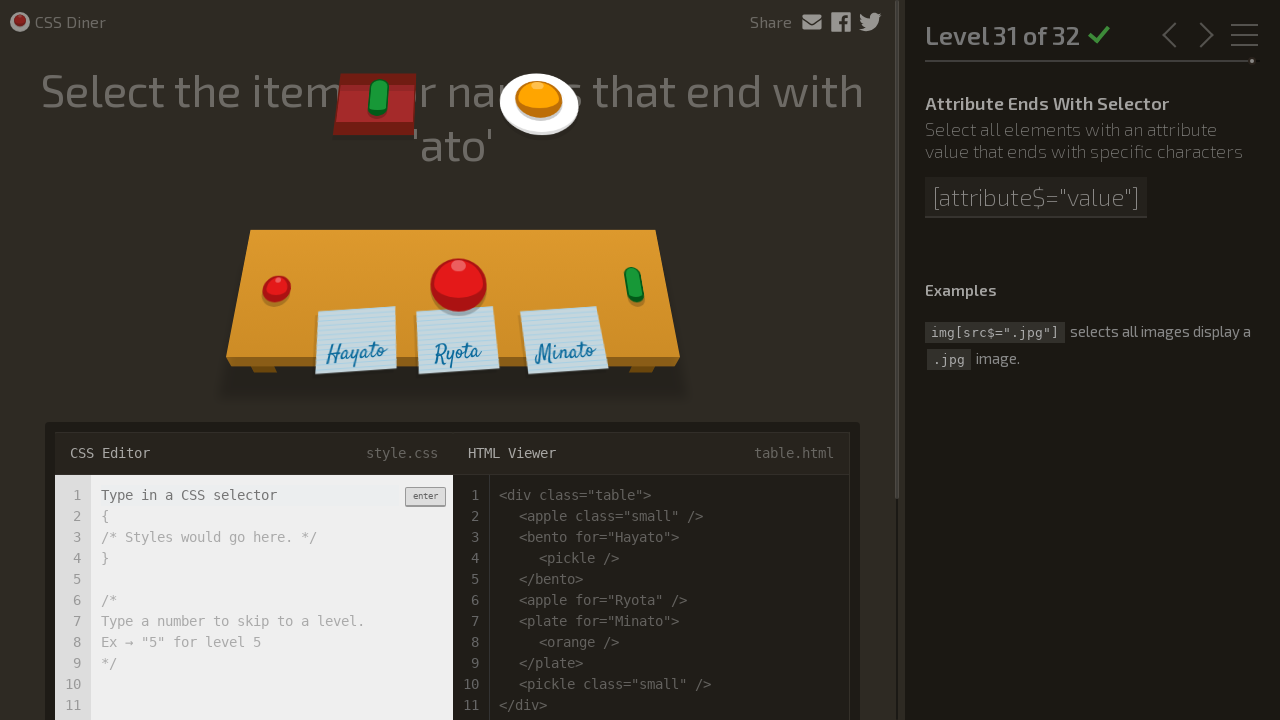

Waited for level to process
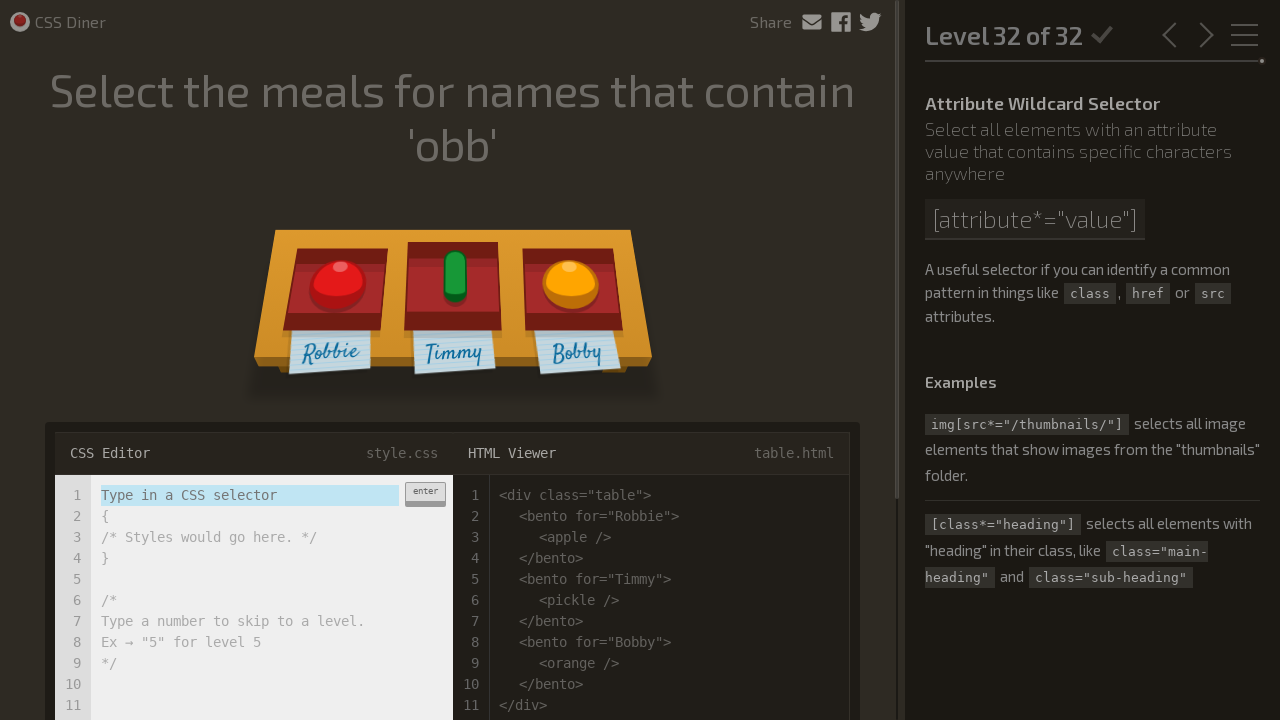

Filled selector input with '*[for*='obb']' on .input-strobe
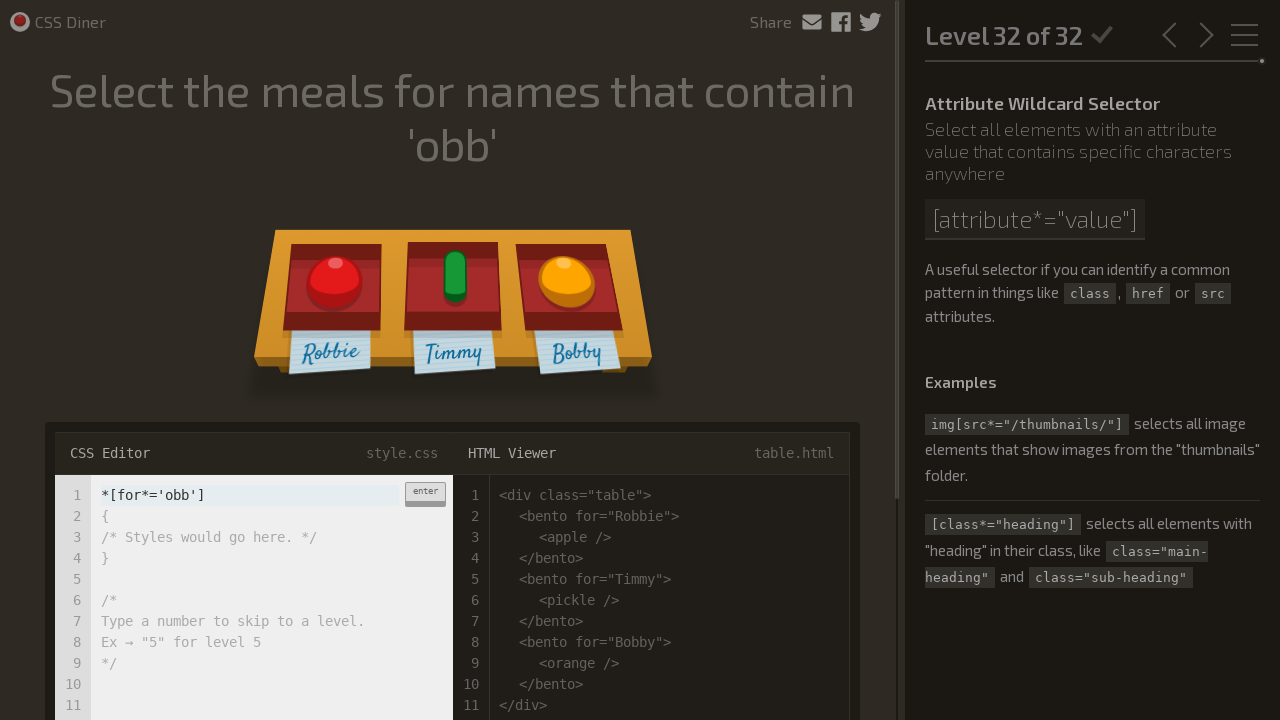

Clicked enter button to submit selector '*[for*='obb']' at (425, 494) on .enter-button
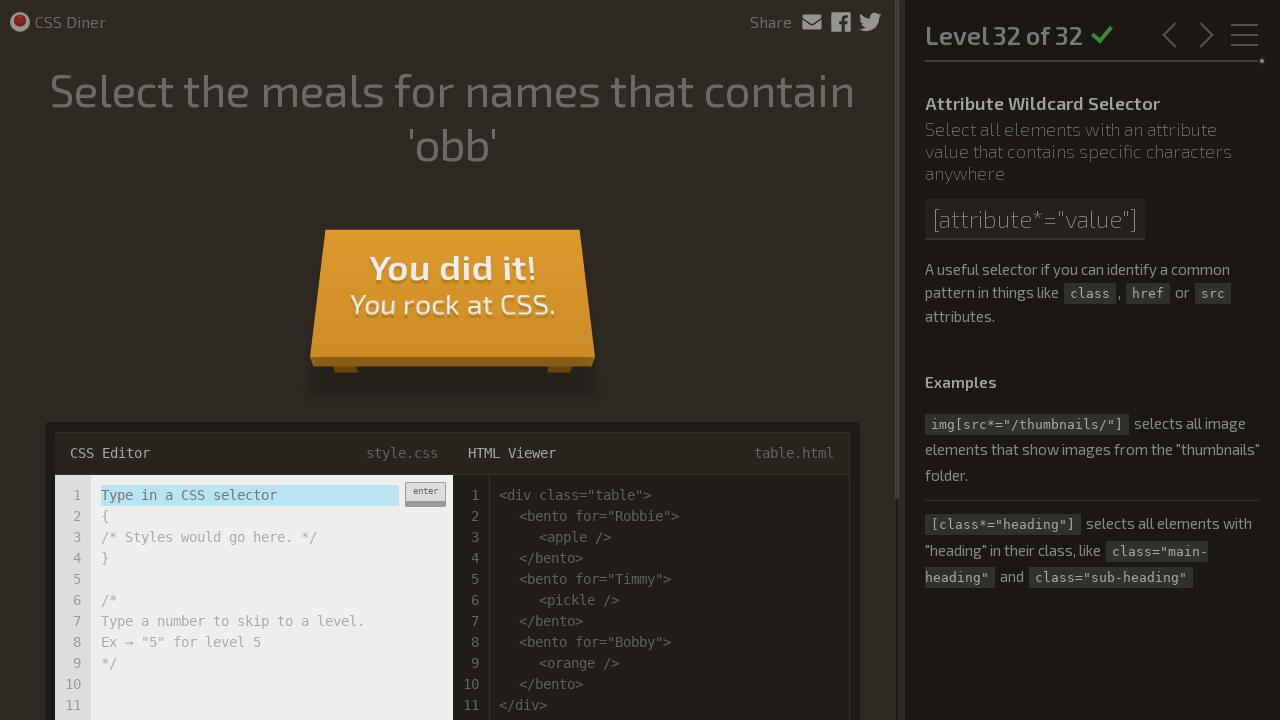

Waited for level to process
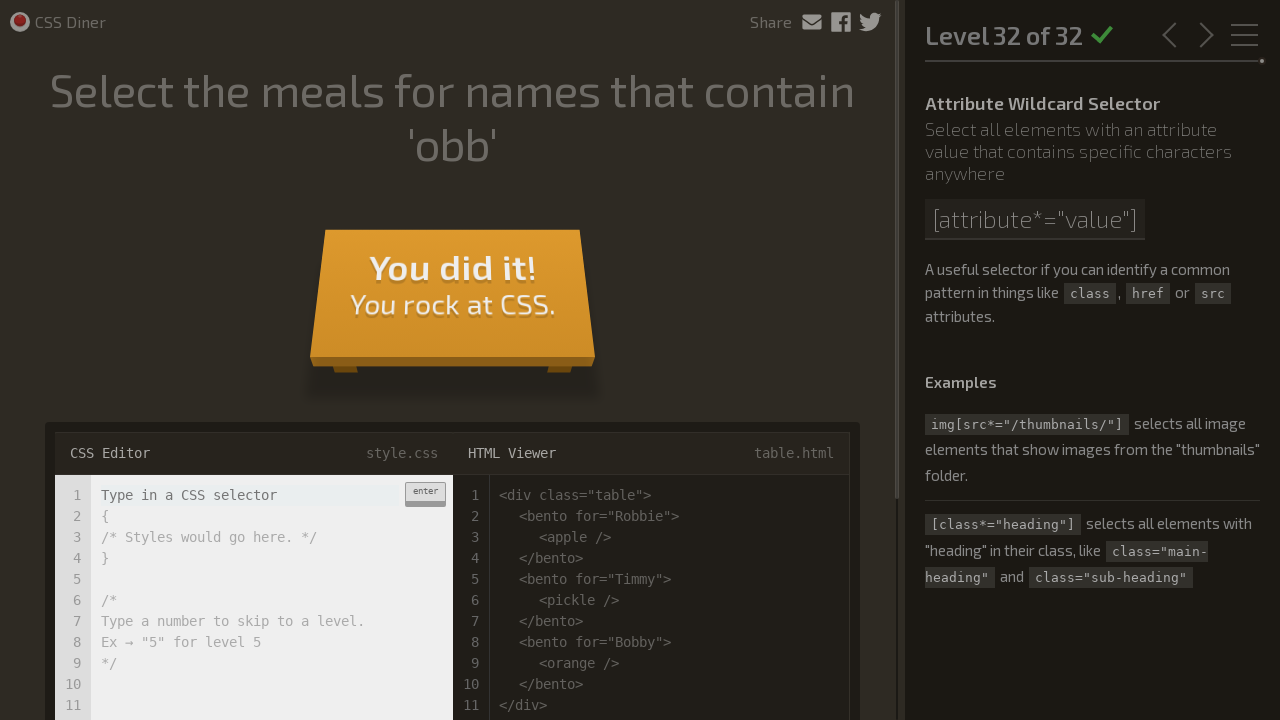

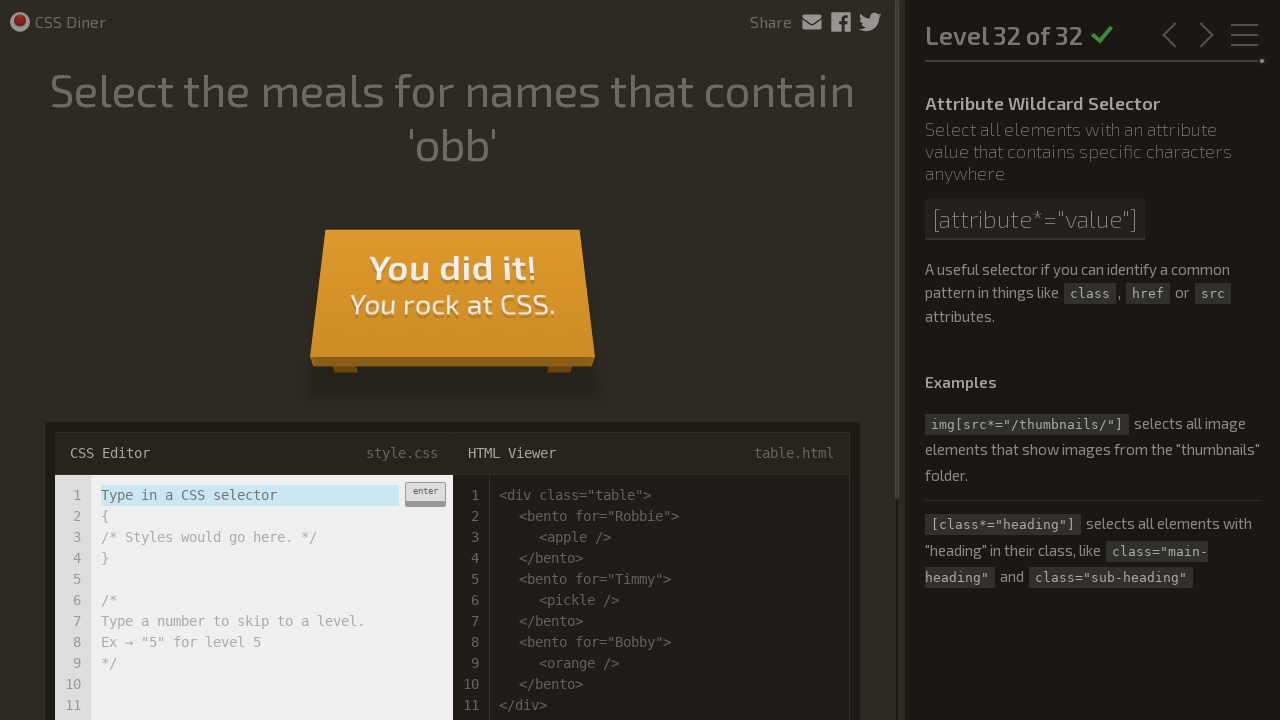